Navigates to a dropdown menu demo page and retrieves all anchor tags to print their text content and count

Starting URL: https://www.globalsqa.com/demo-site/select-dropdown-menu/

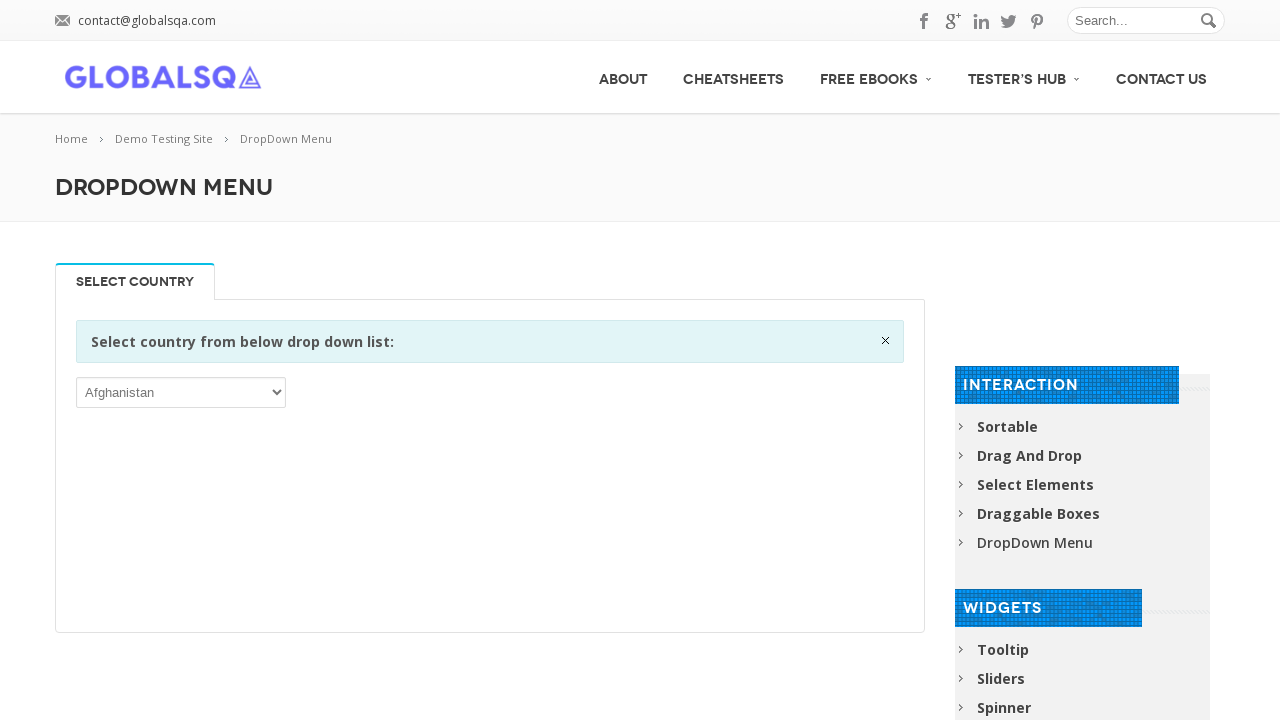

Navigated to dropdown menu demo page
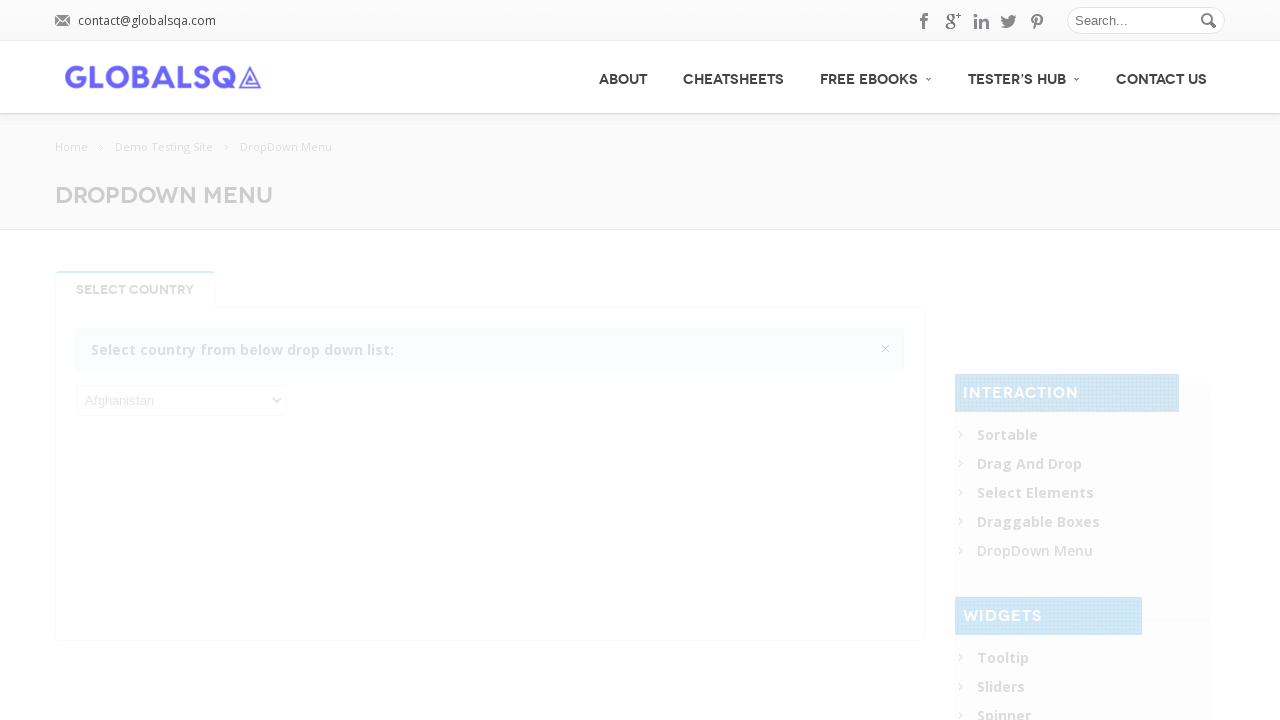

Page DOM content loaded
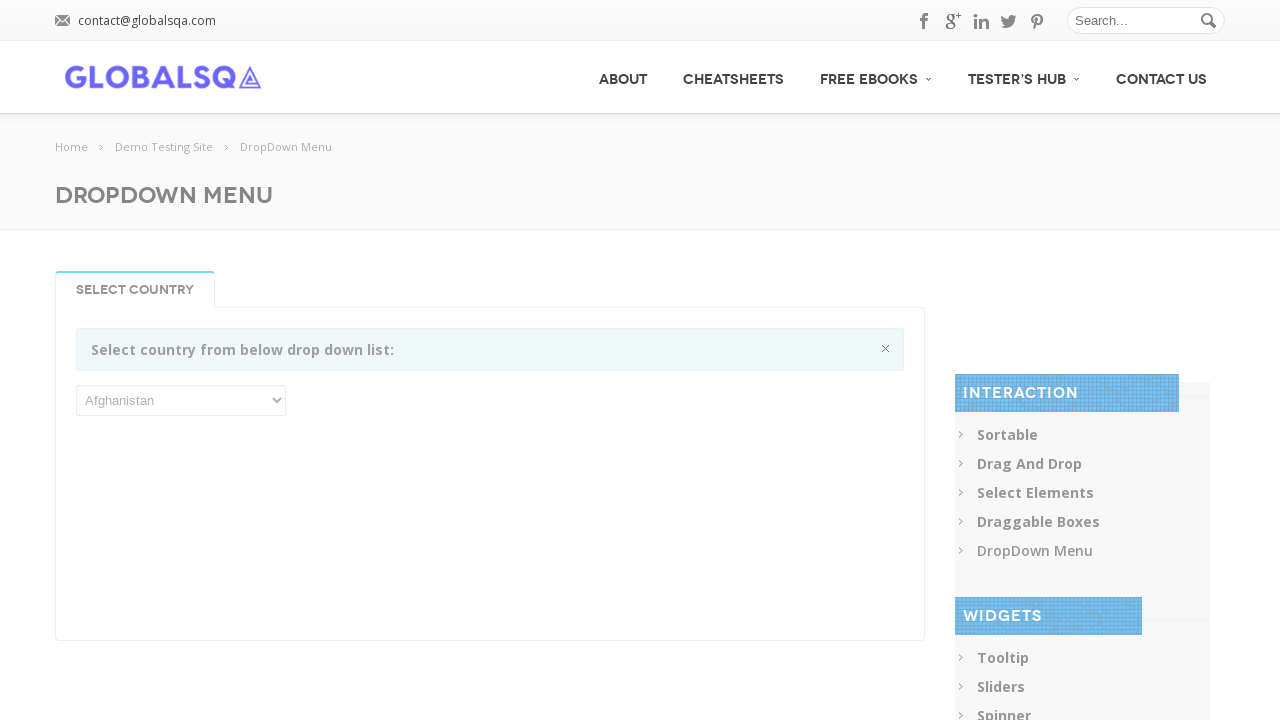

Retrieved all anchor tags from the page
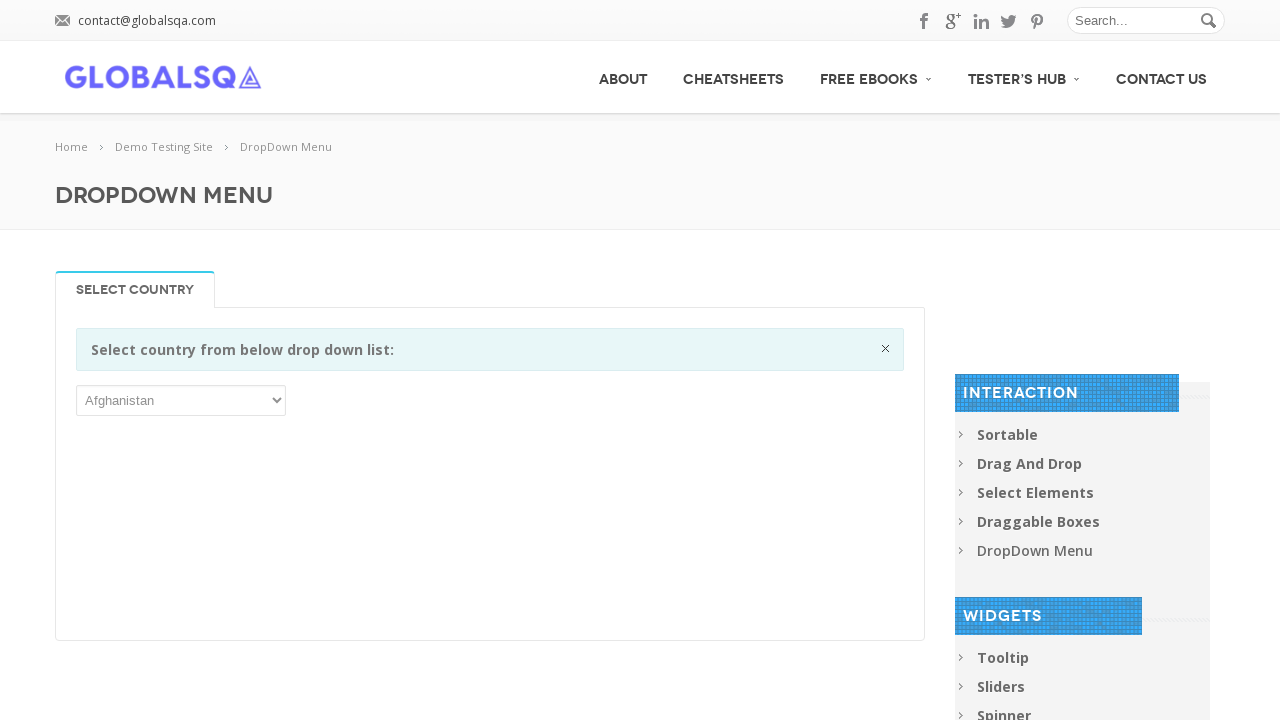

Found 108 anchor tags on the page
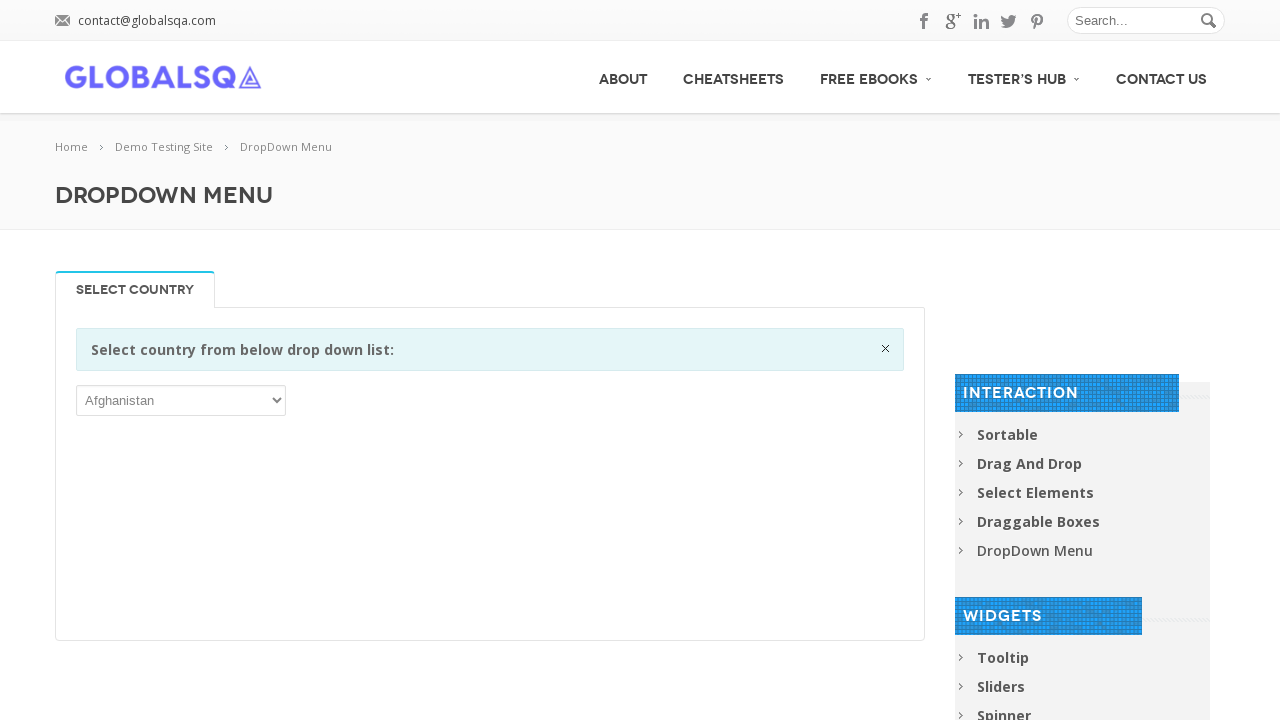

Printed anchor tag text: pinterest
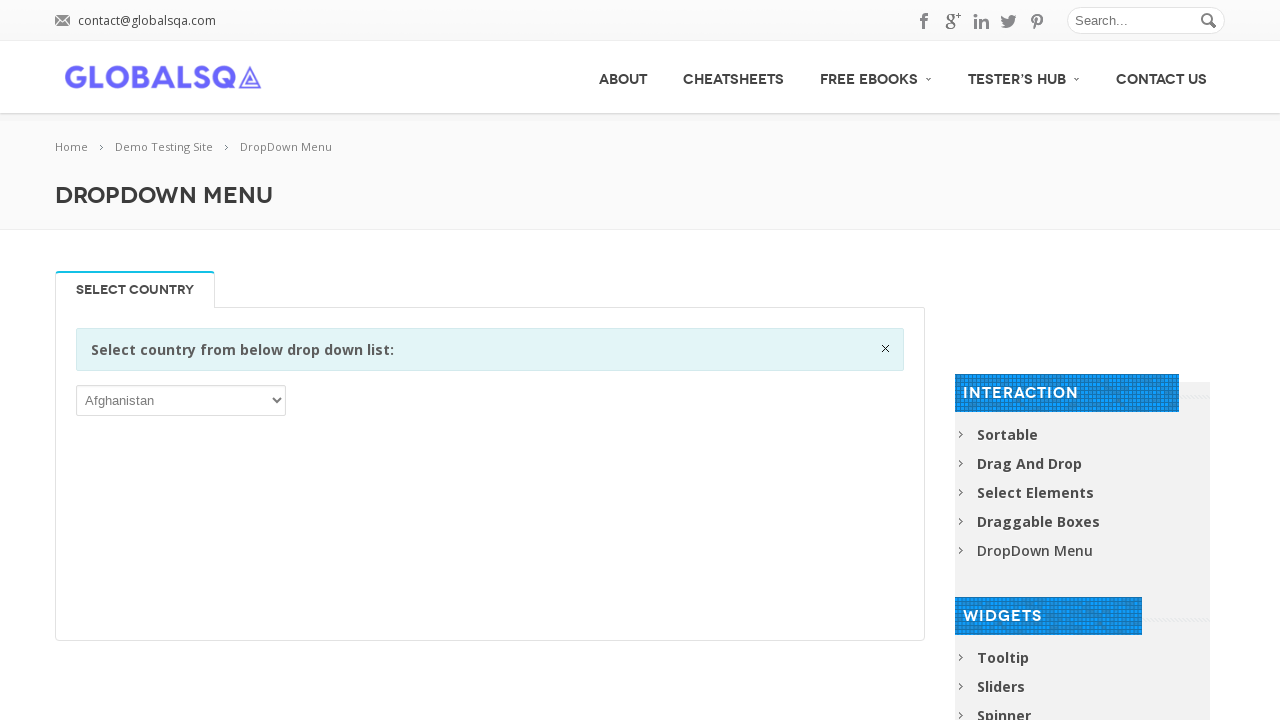

Printed anchor tag text: twitter
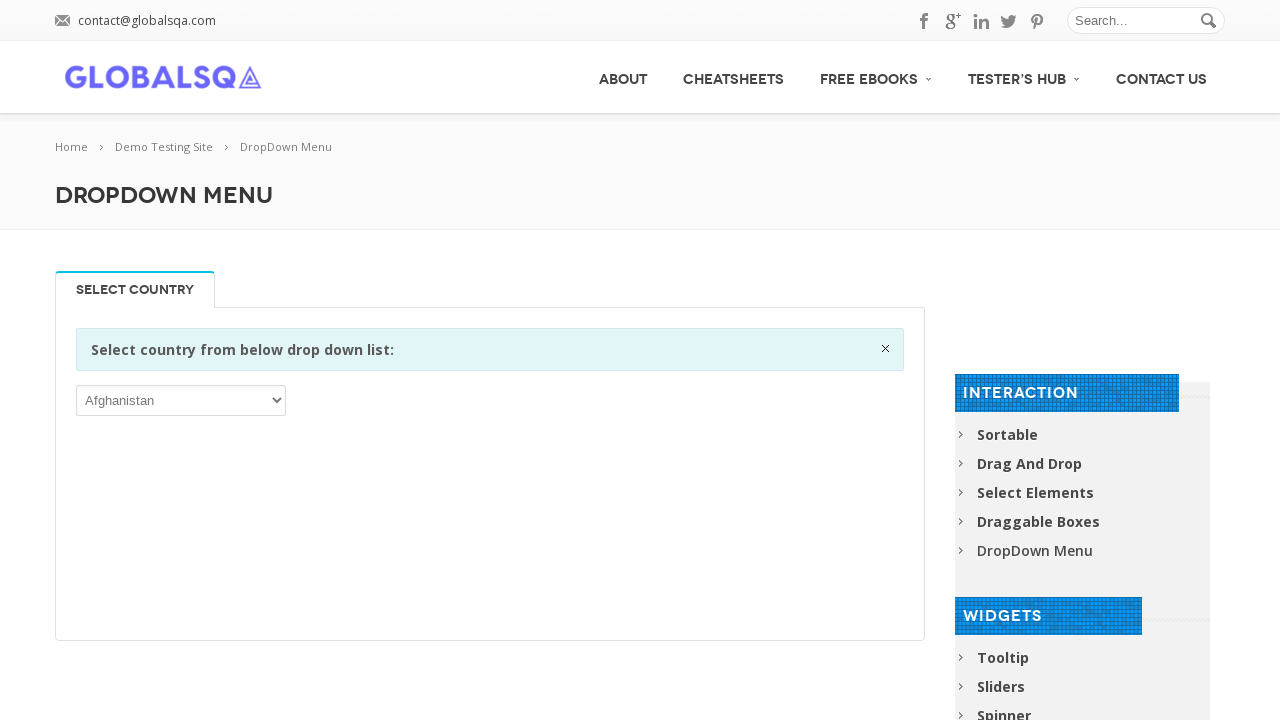

Printed anchor tag text: linkedin
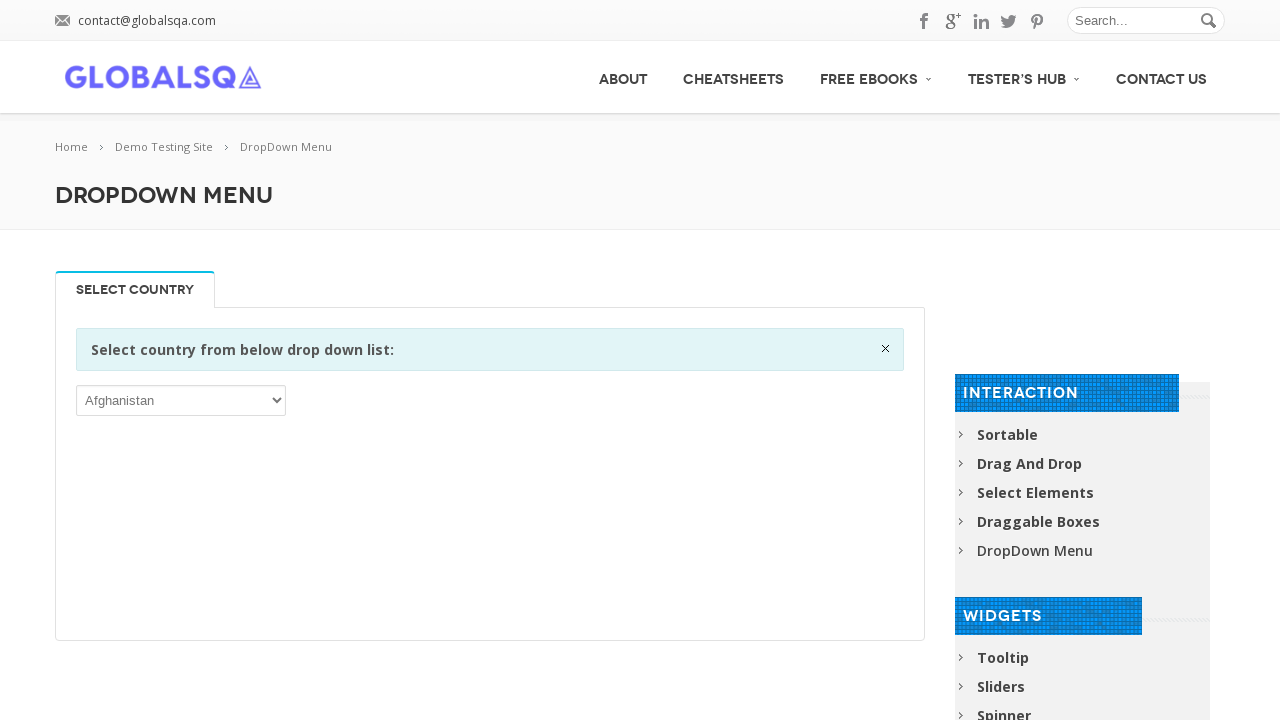

Printed anchor tag text: google
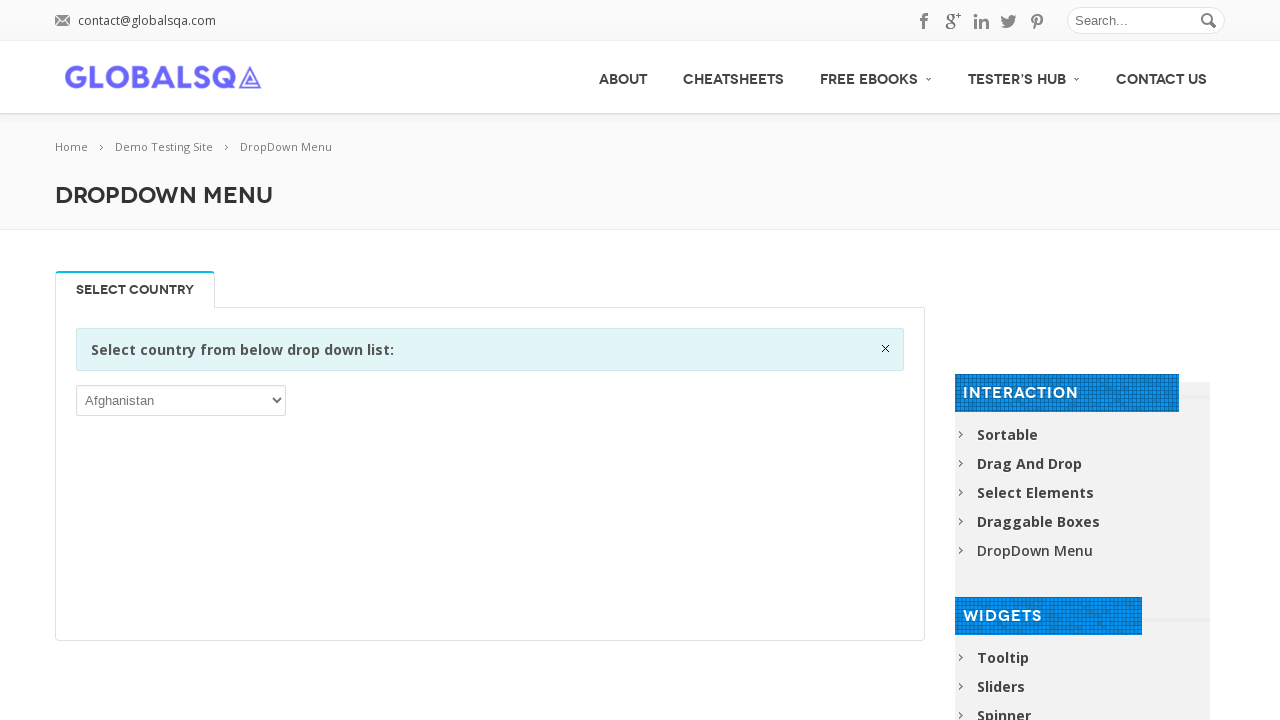

Printed anchor tag text: facebook
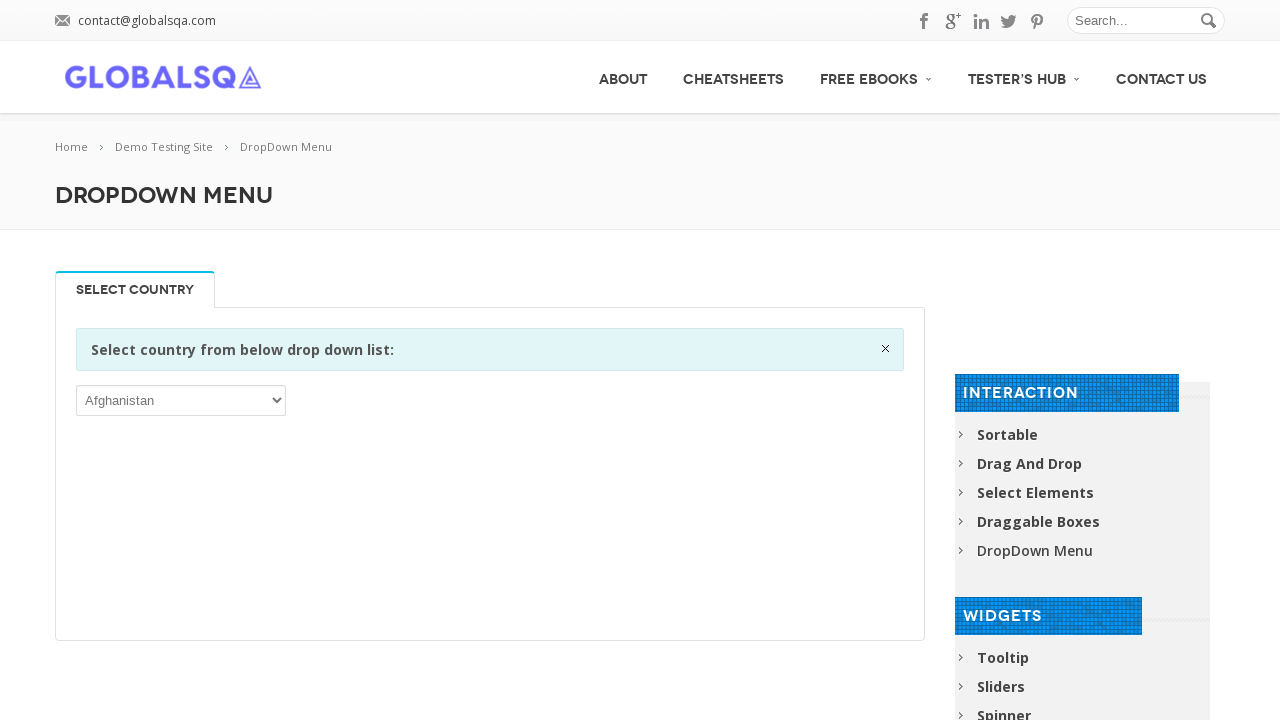

Printed anchor tag text: 
						
					
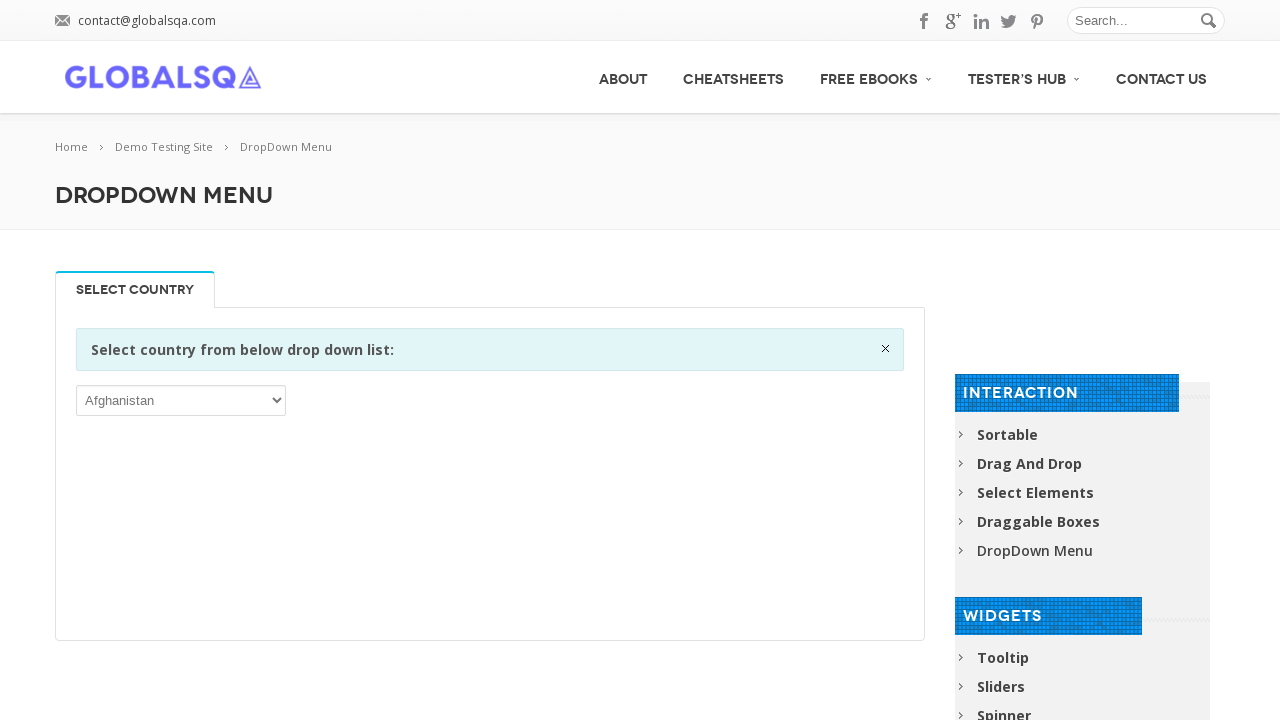

Printed anchor tag text: About
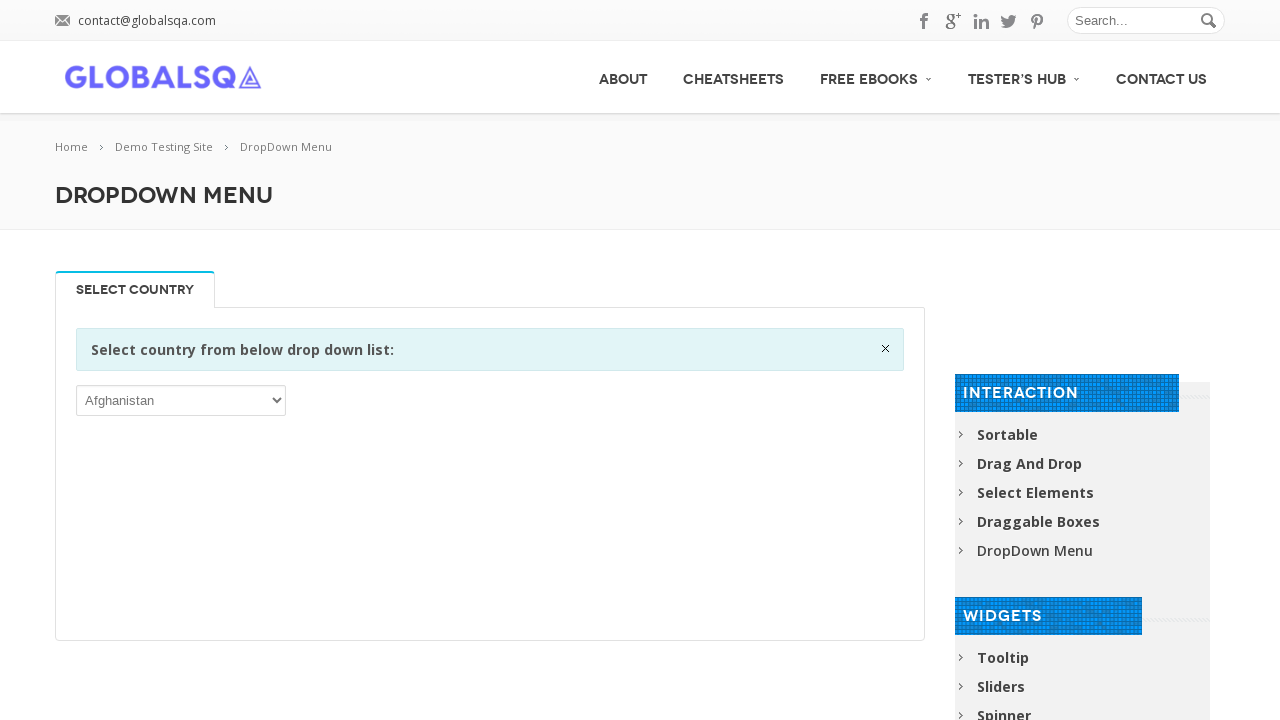

Printed anchor tag text: CheatSheets
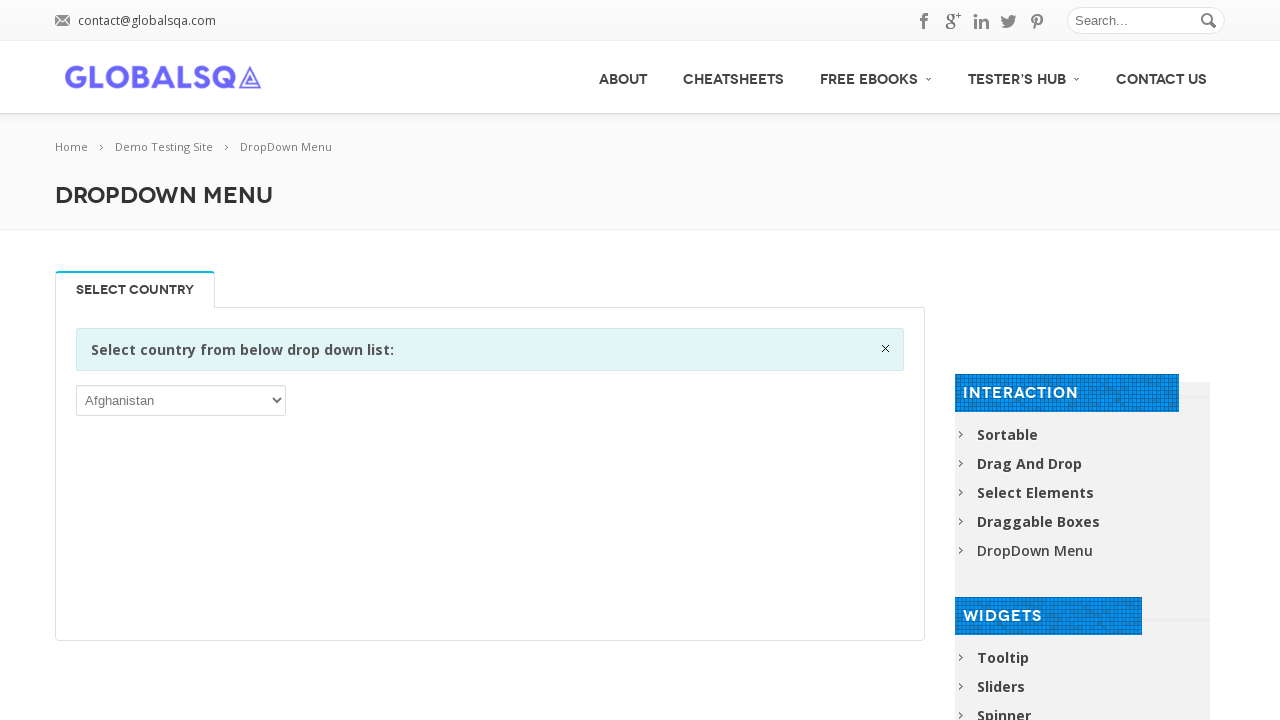

Printed anchor tag text: Free Ebooks
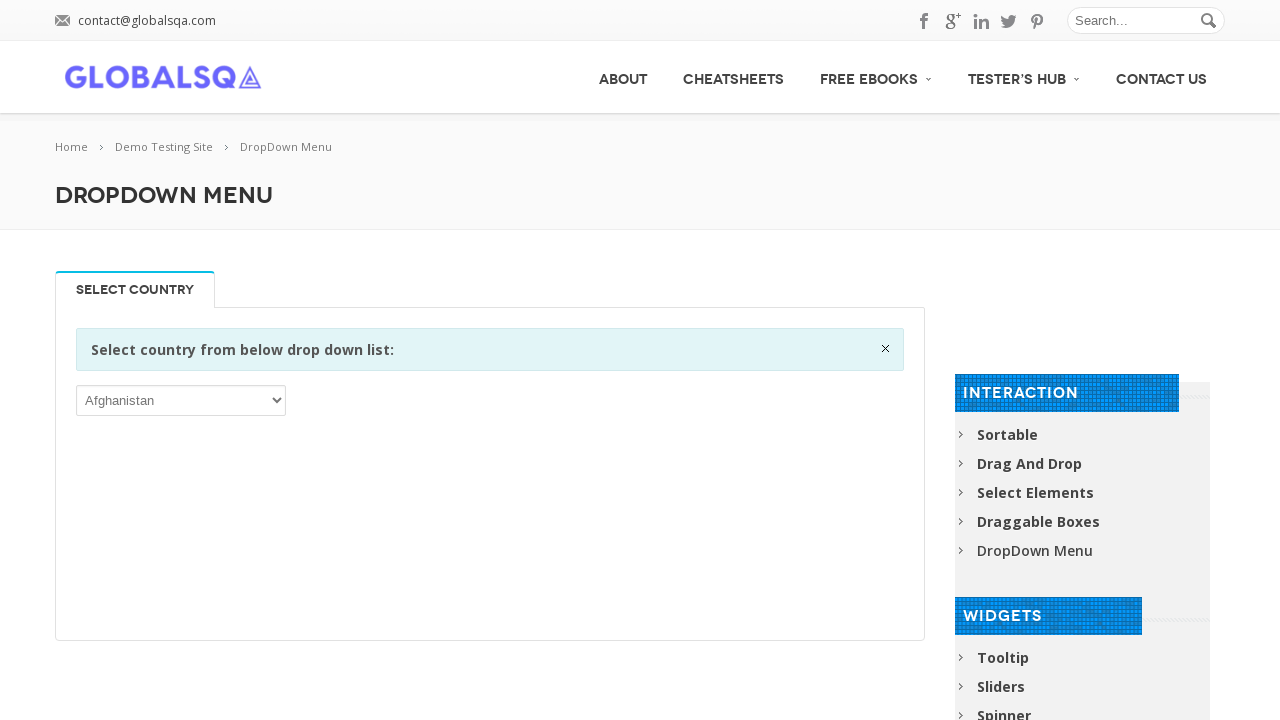

Printed anchor tag text: Free Machine Learning Ebooks
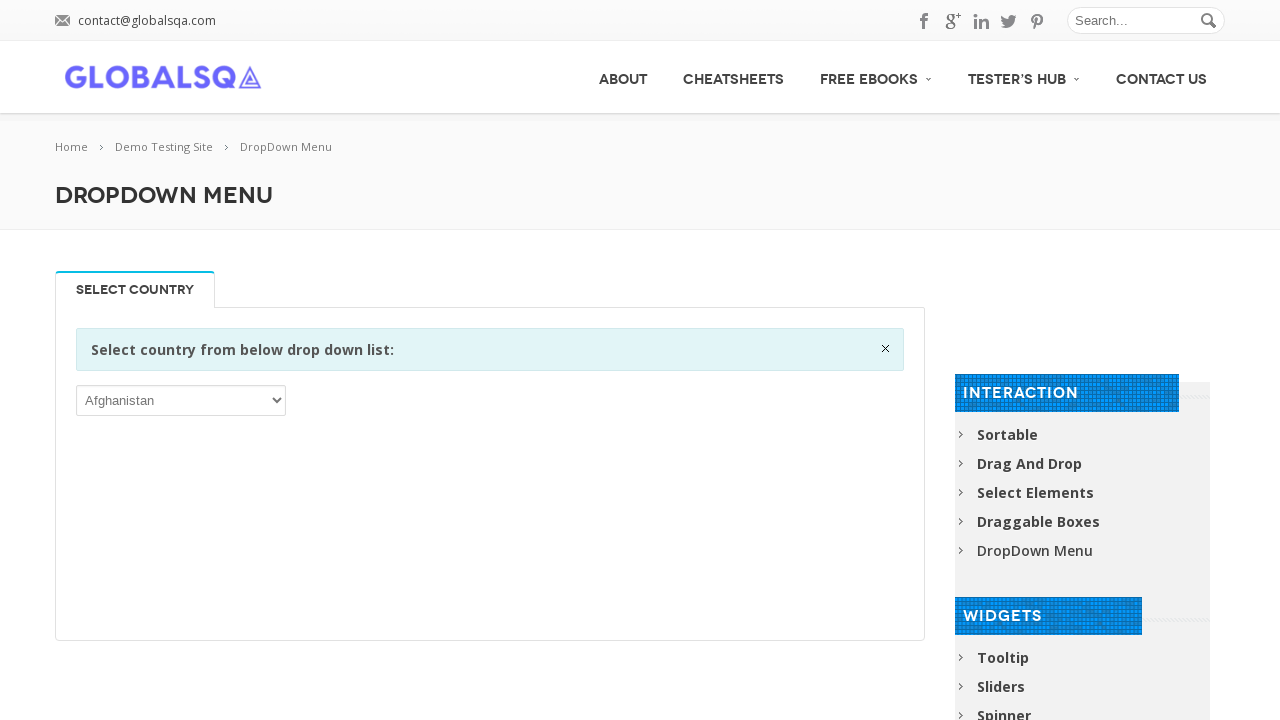

Printed anchor tag text: Free Deep Learning eBooks
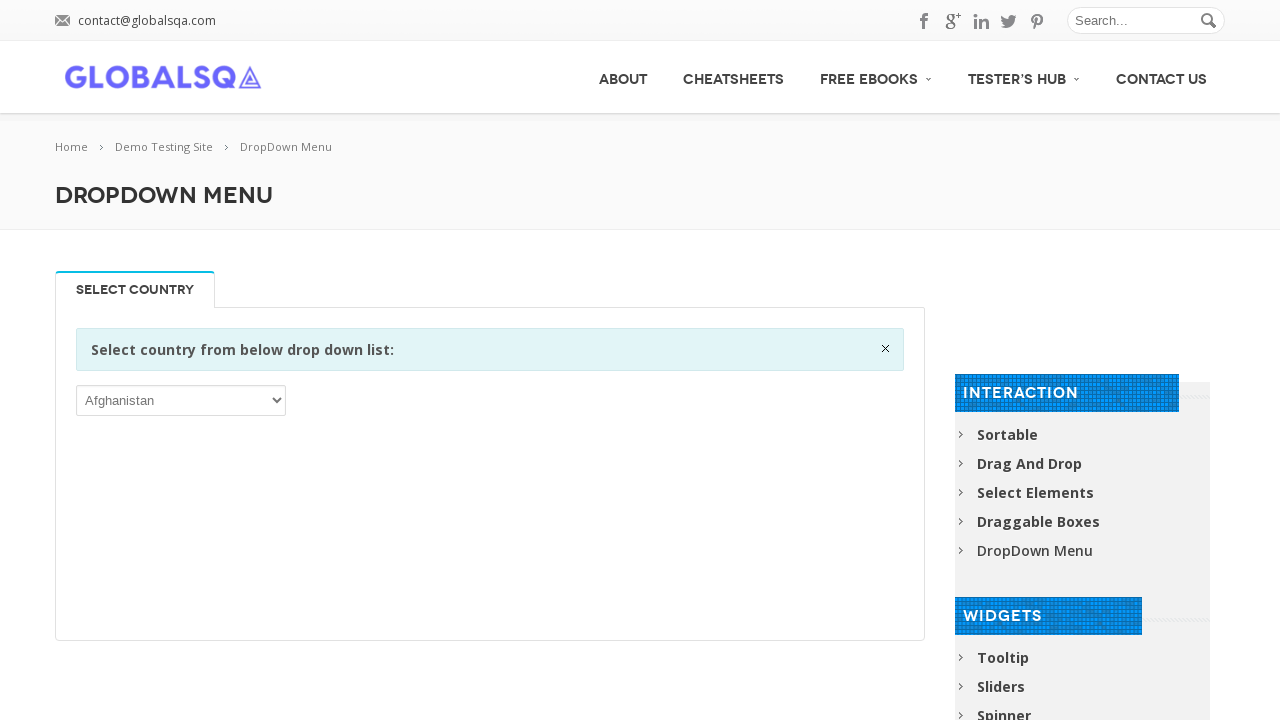

Printed anchor tag text: Free Elasticsearch eBooks
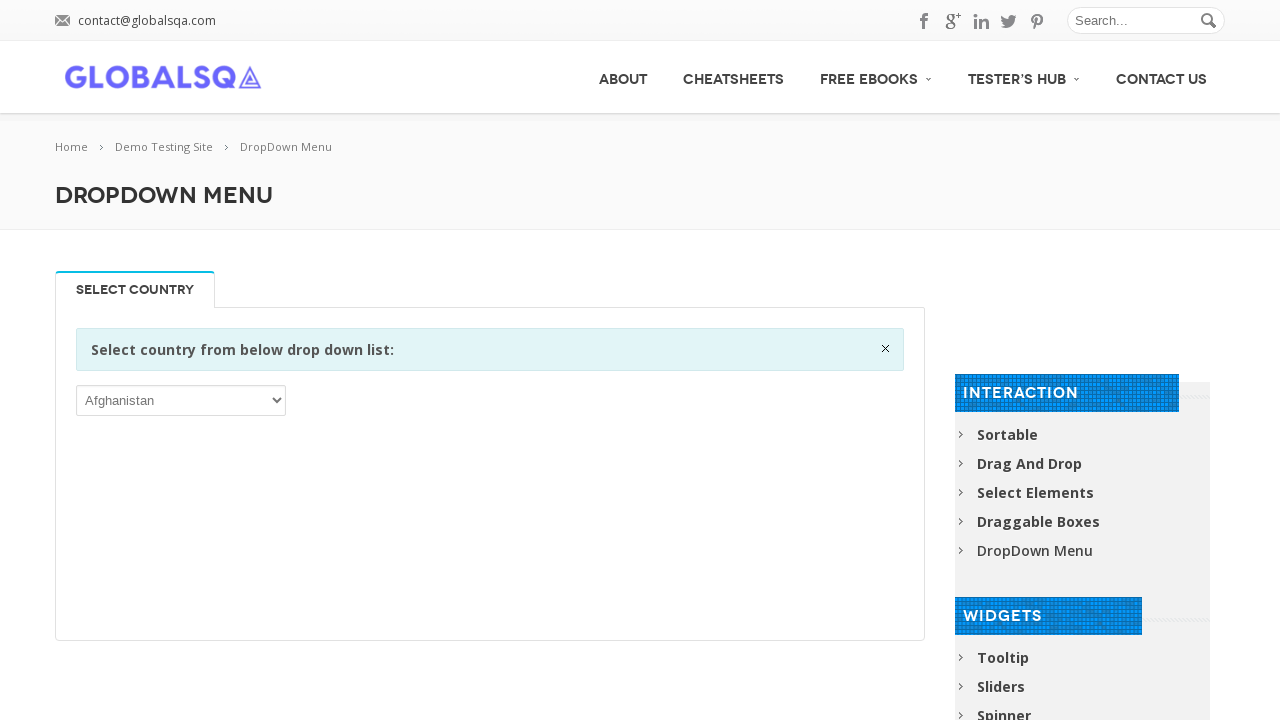

Printed anchor tag text: Free Tensorflow eBooks
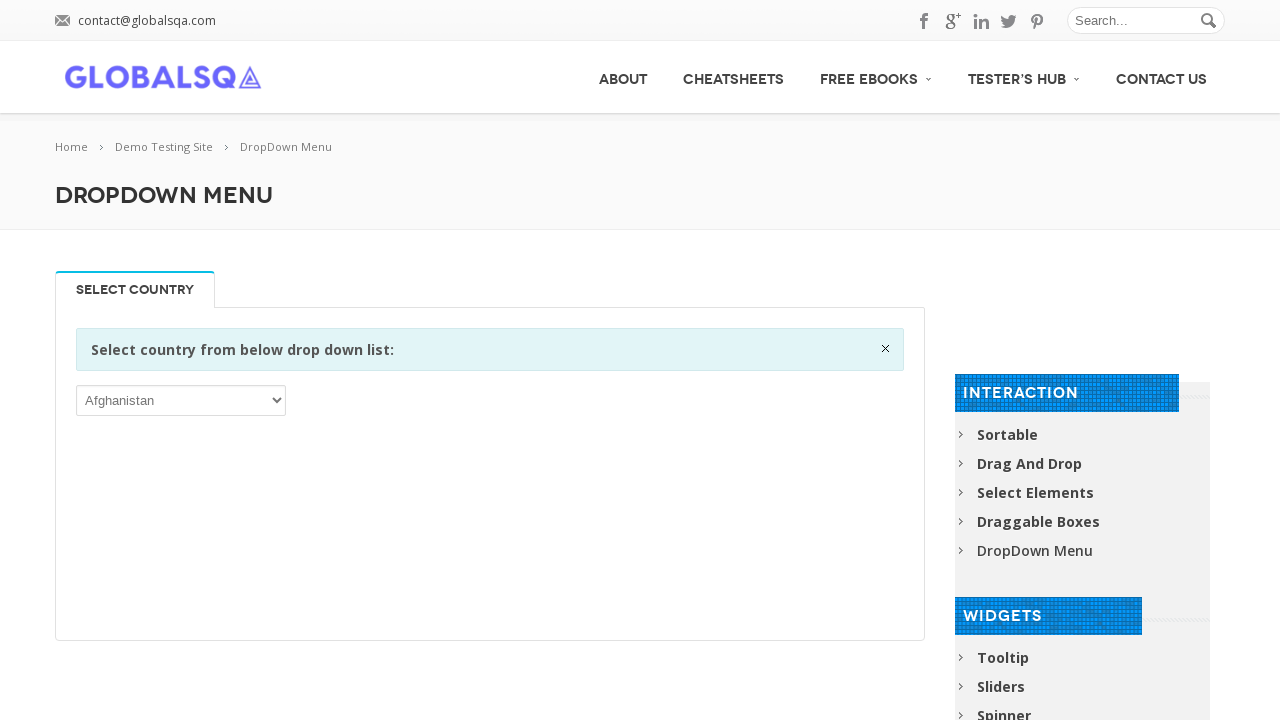

Printed anchor tag text: Tester’s Hub
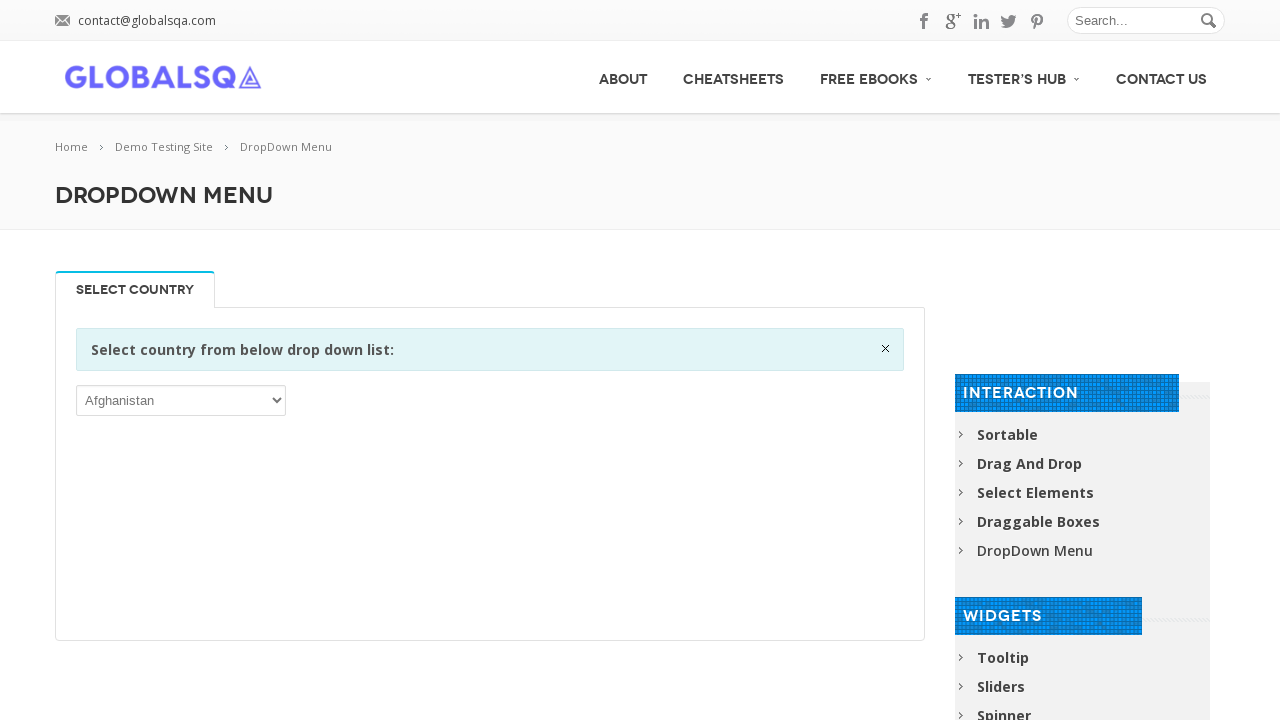

Printed anchor tag text: Test Data Generator
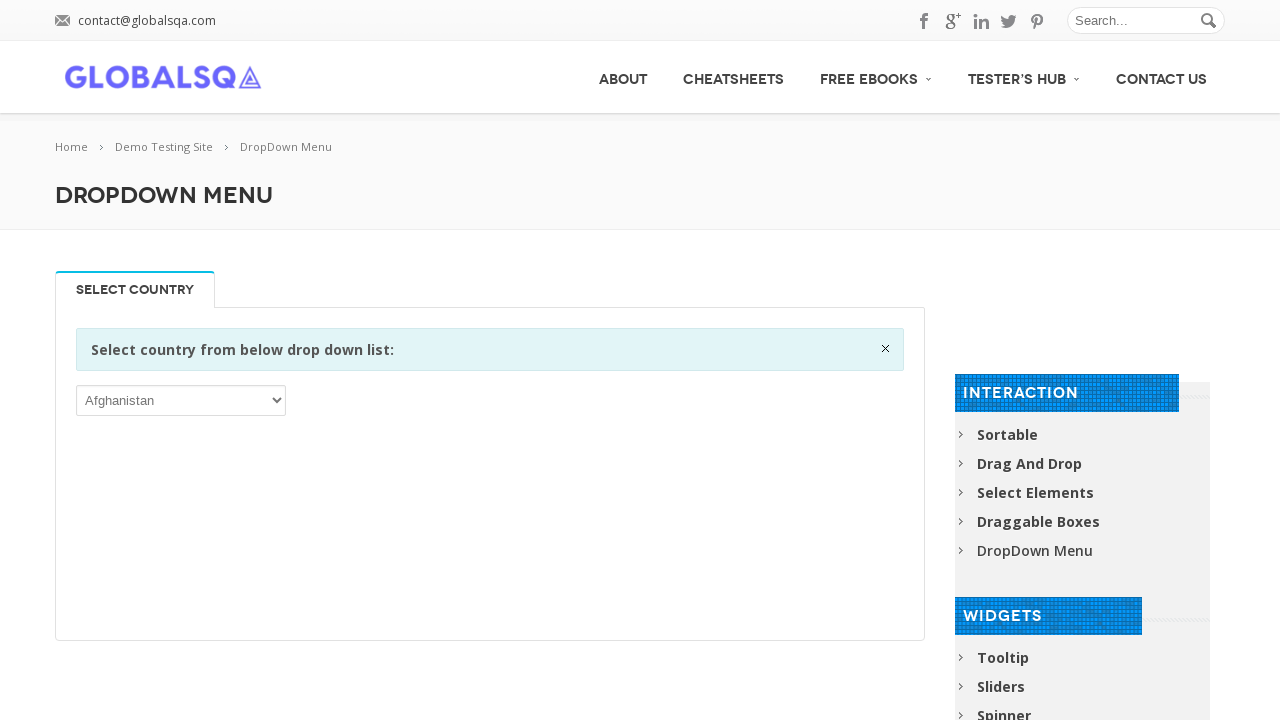

Printed anchor tag text: Demo Testing Site
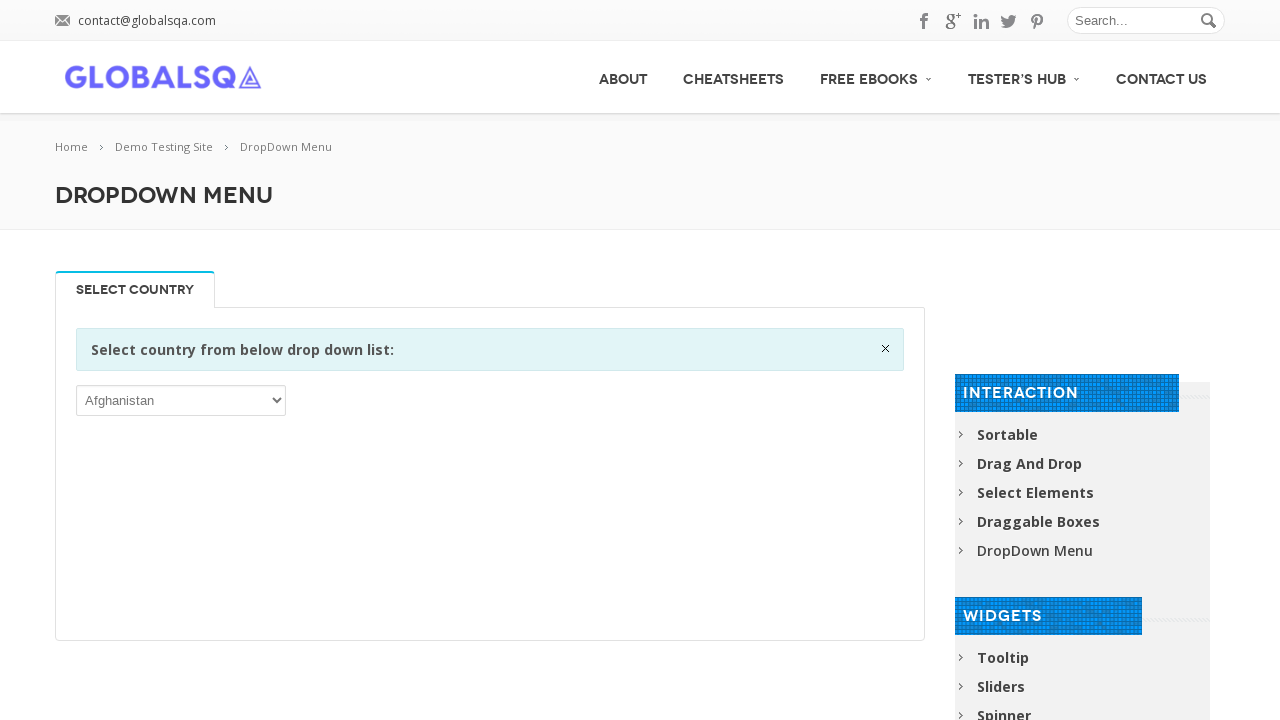

Printed anchor tag text: Tooltip
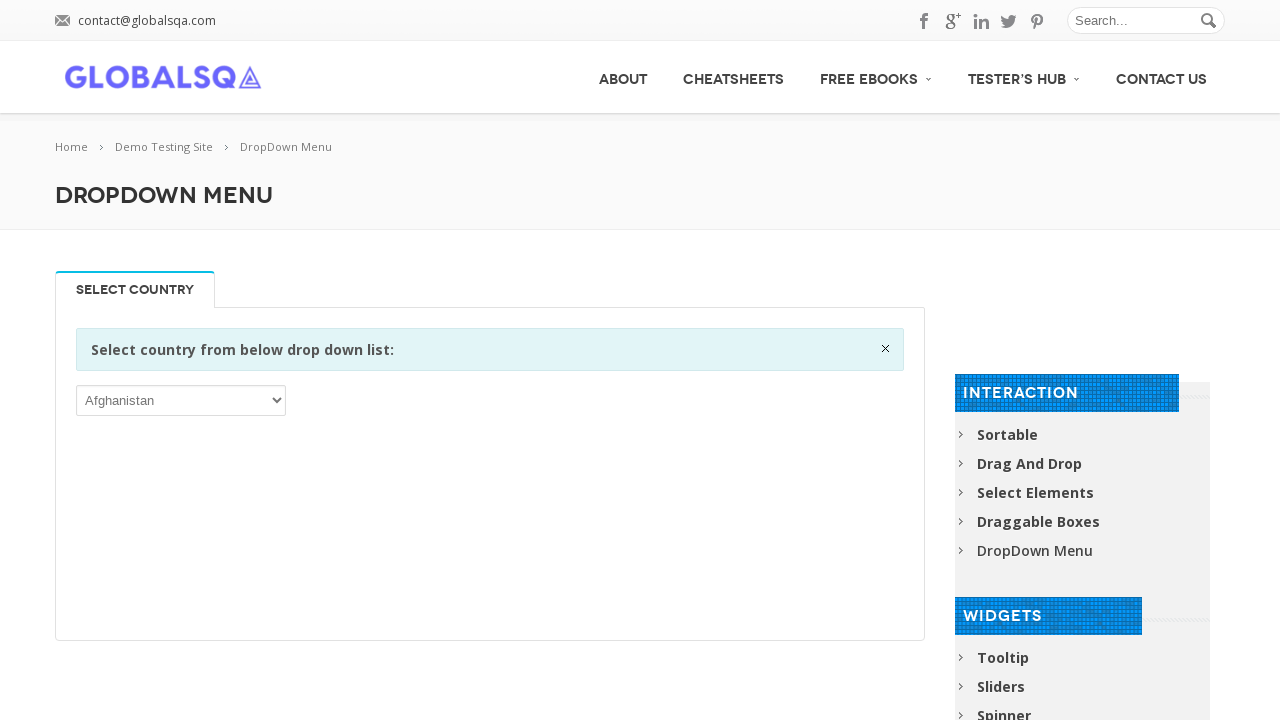

Printed anchor tag text: AlertBox
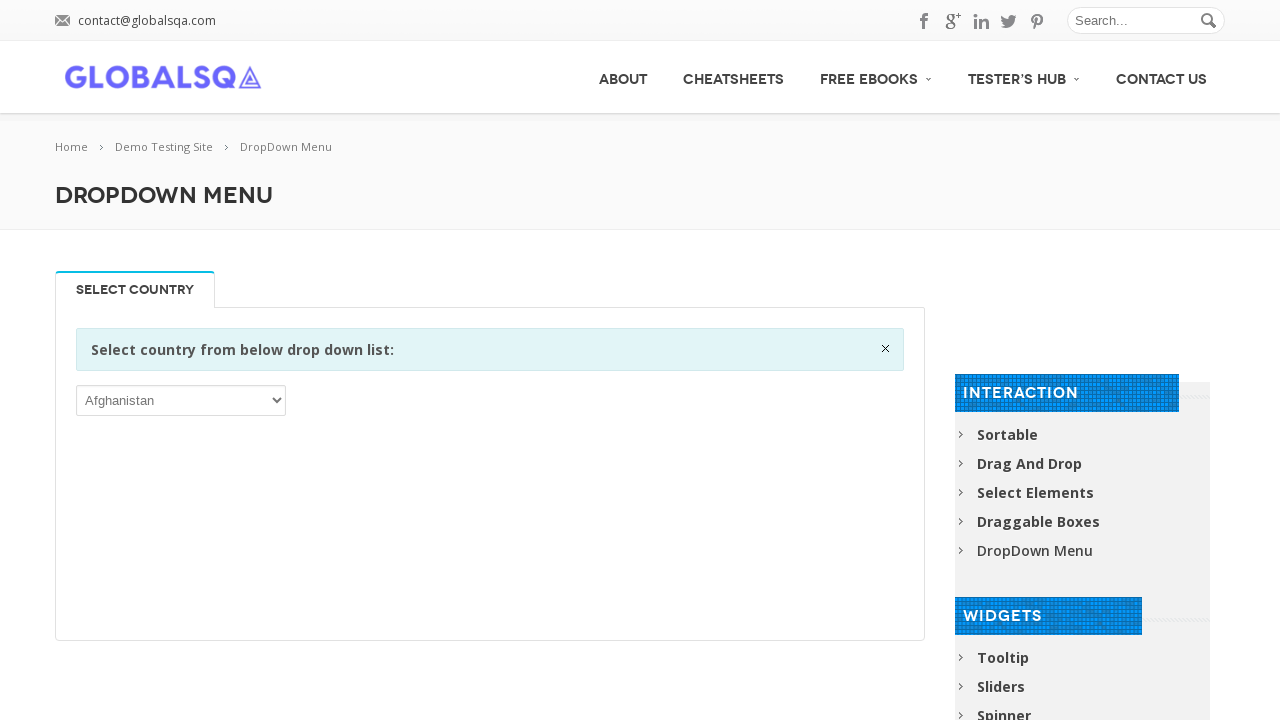

Printed anchor tag text: DatePicker
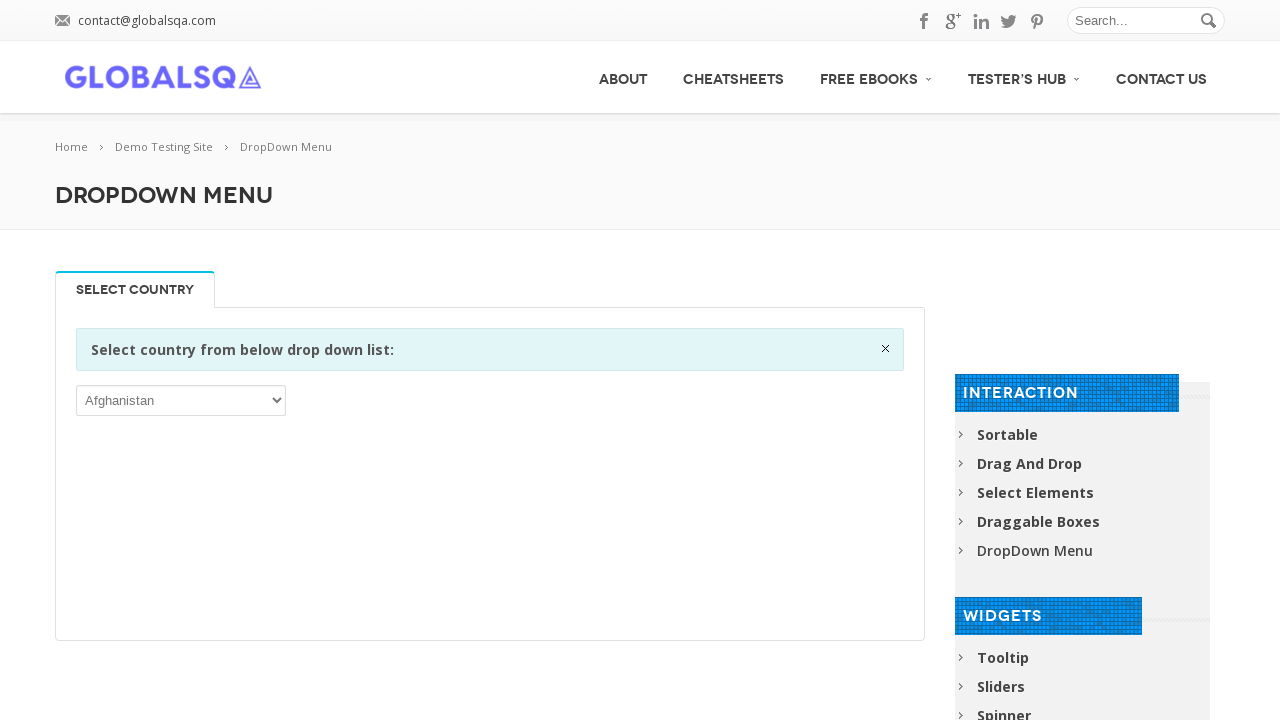

Printed anchor tag text: Dialog Boxes
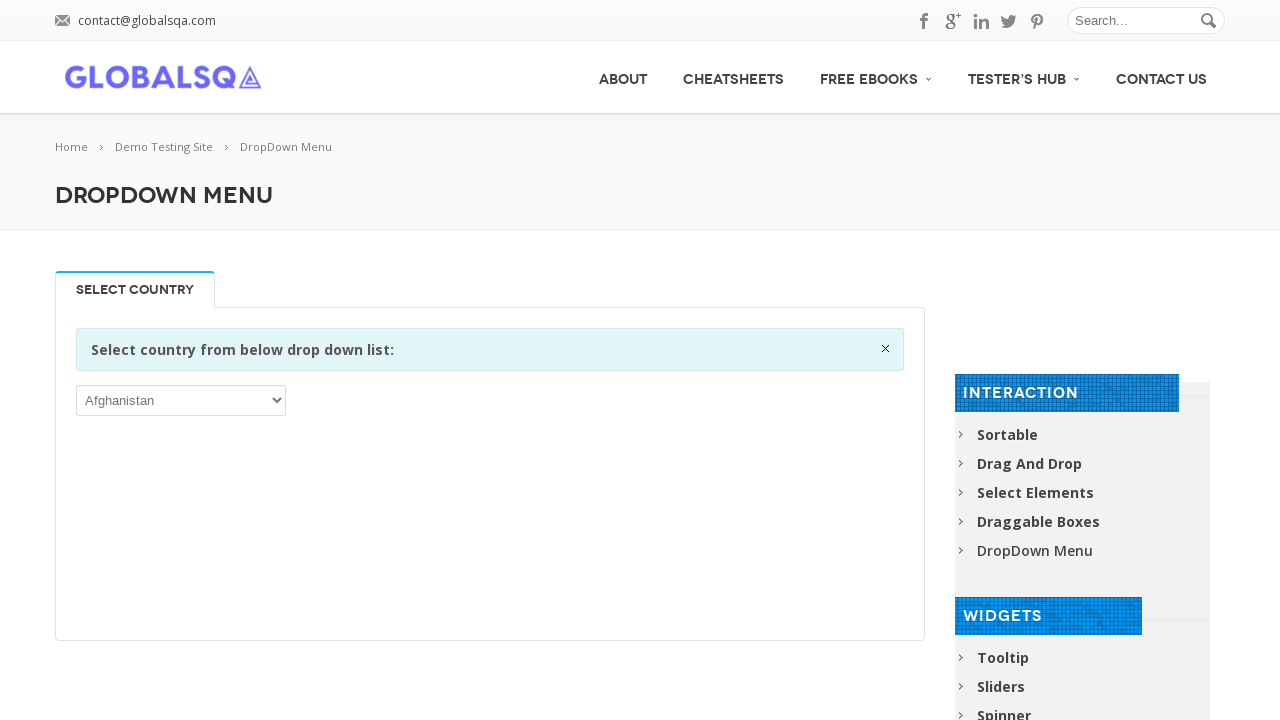

Printed anchor tag text: Progress Bar
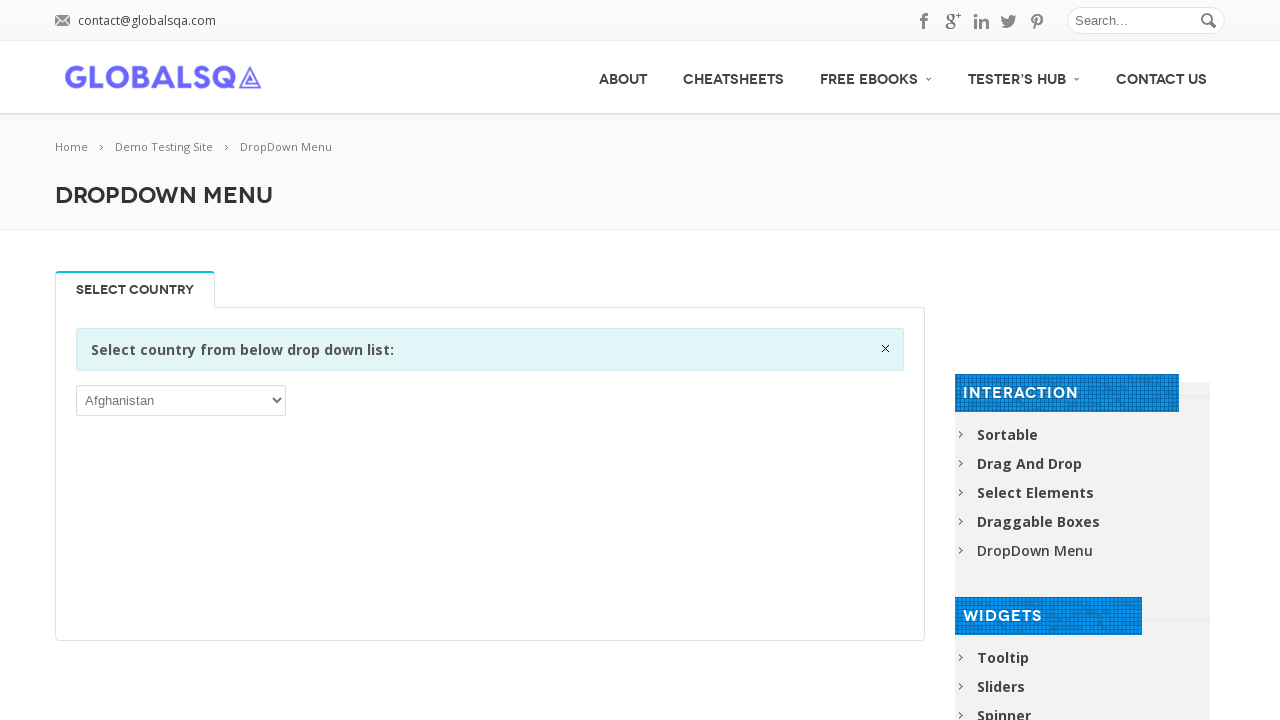

Printed anchor tag text: Drag And Drop
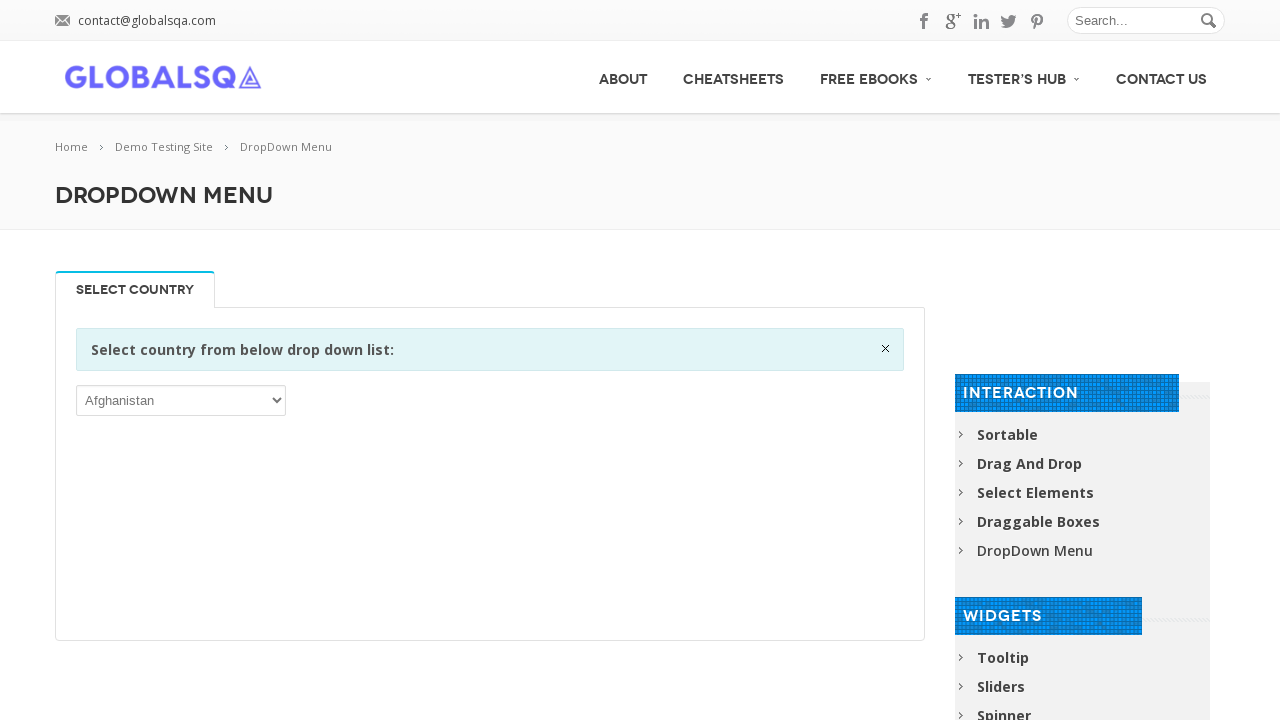

Printed anchor tag text: Draggable Boxes
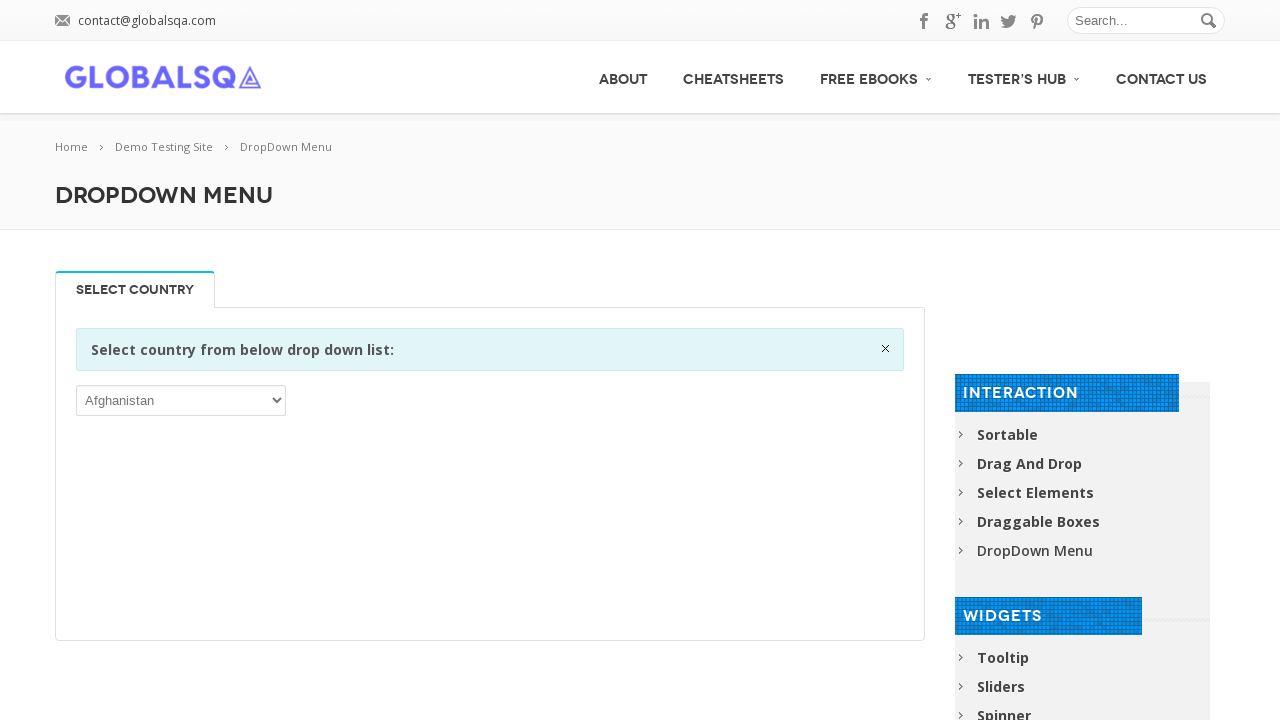

Printed anchor tag text: DropDown Menu
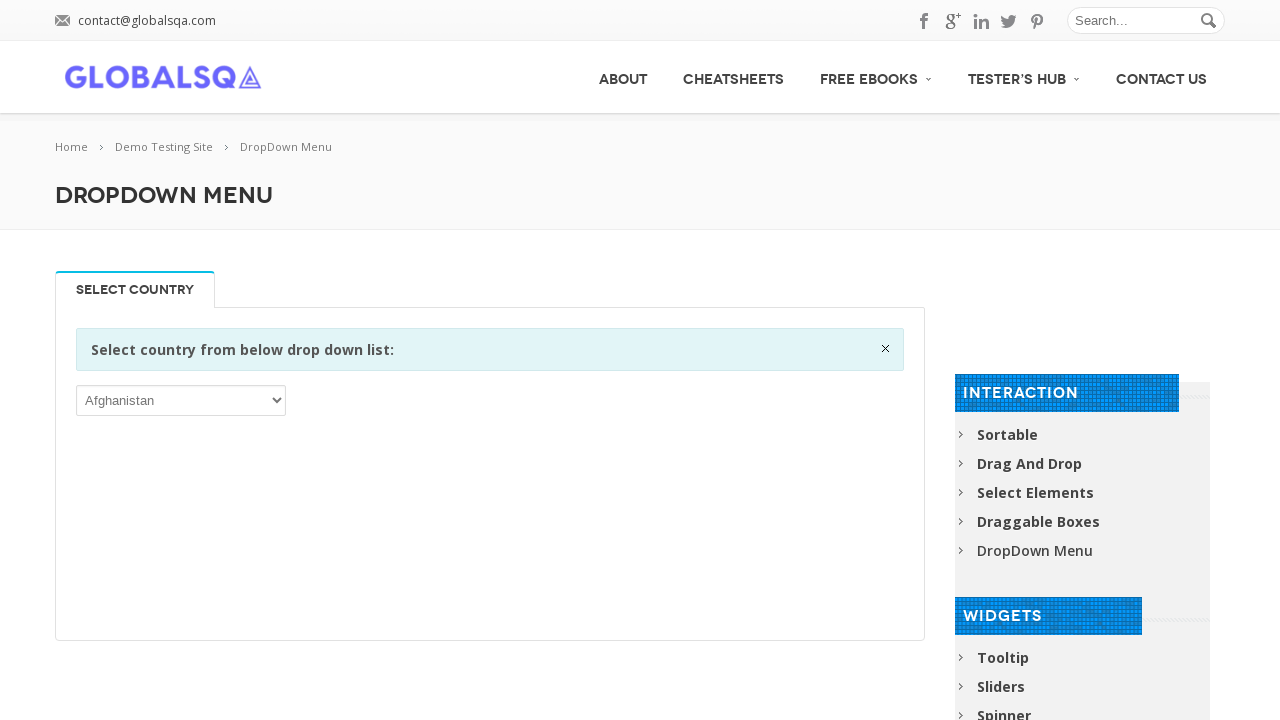

Printed anchor tag text: Toolbar
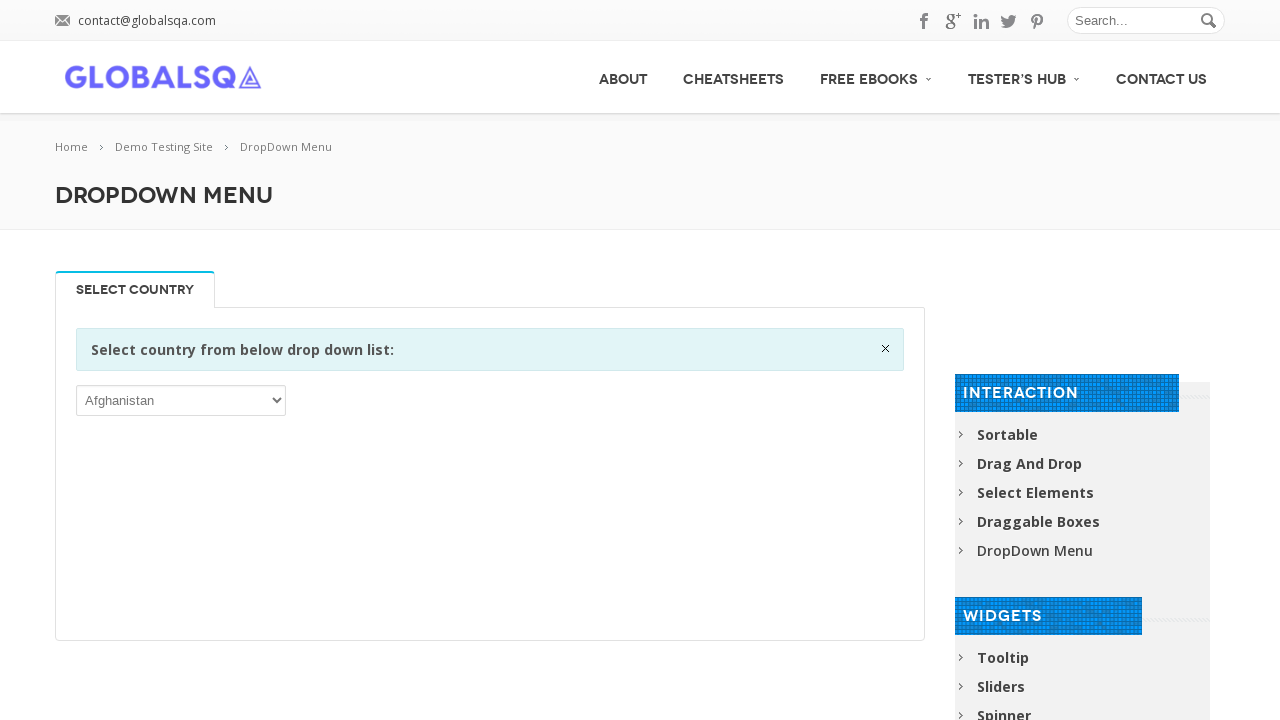

Printed anchor tag text: Auto Complete
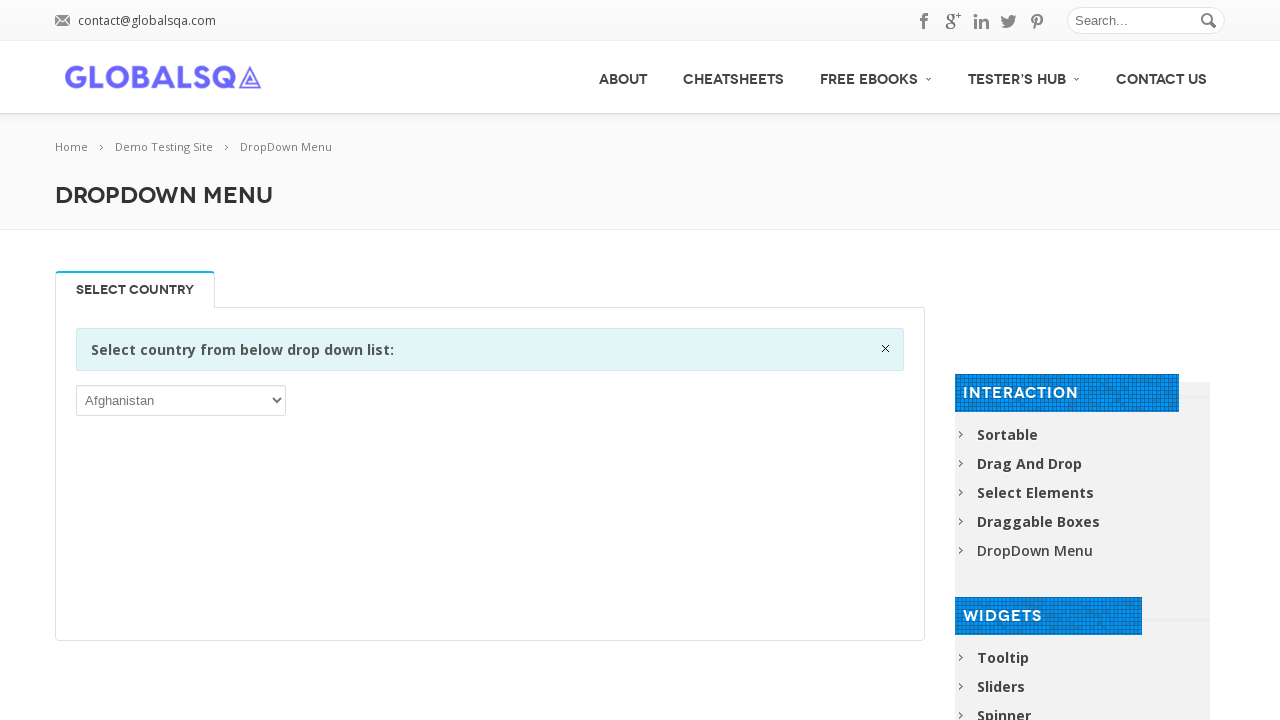

Printed anchor tag text: Accordion And Tabs
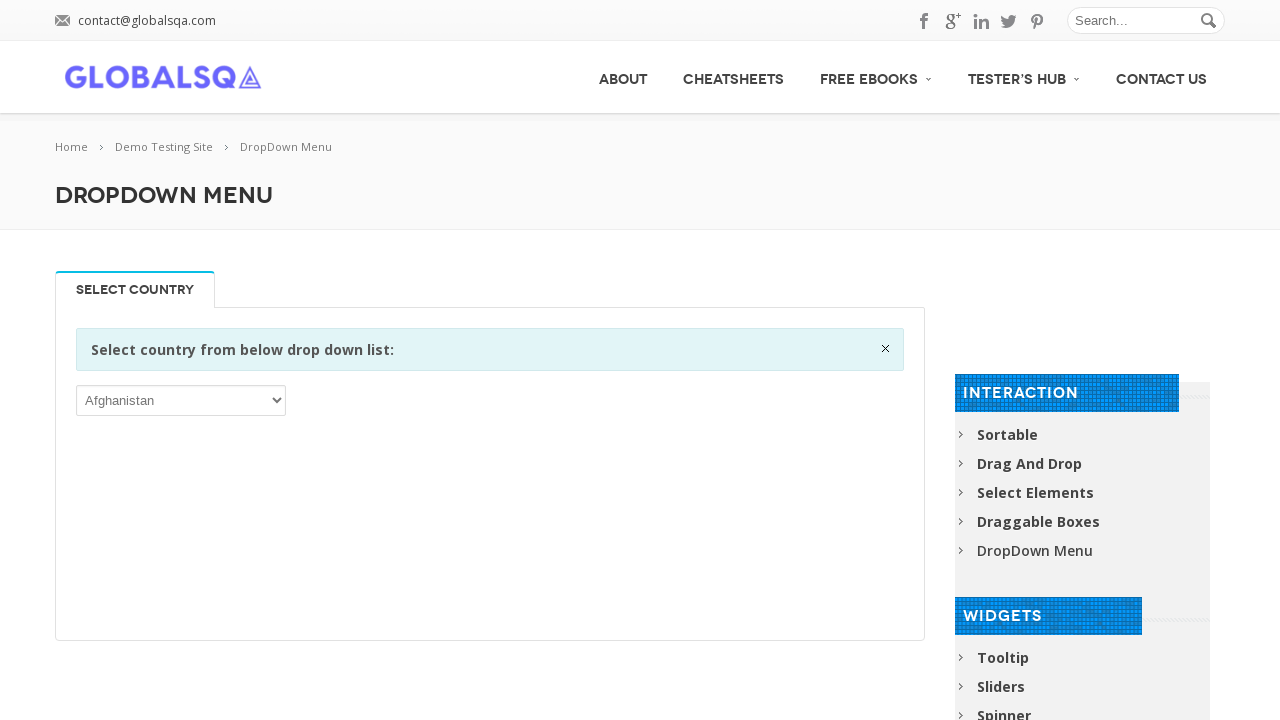

Printed anchor tag text: Select Elements
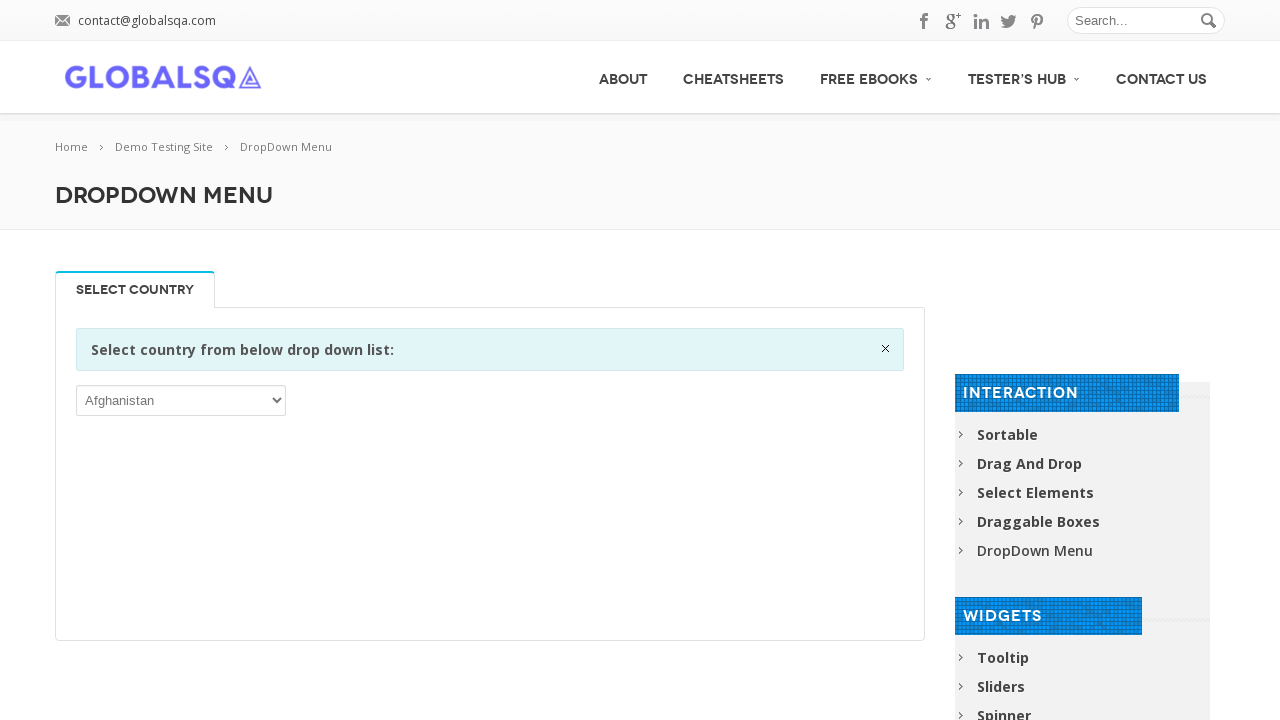

Printed anchor tag text: Frames And Windows
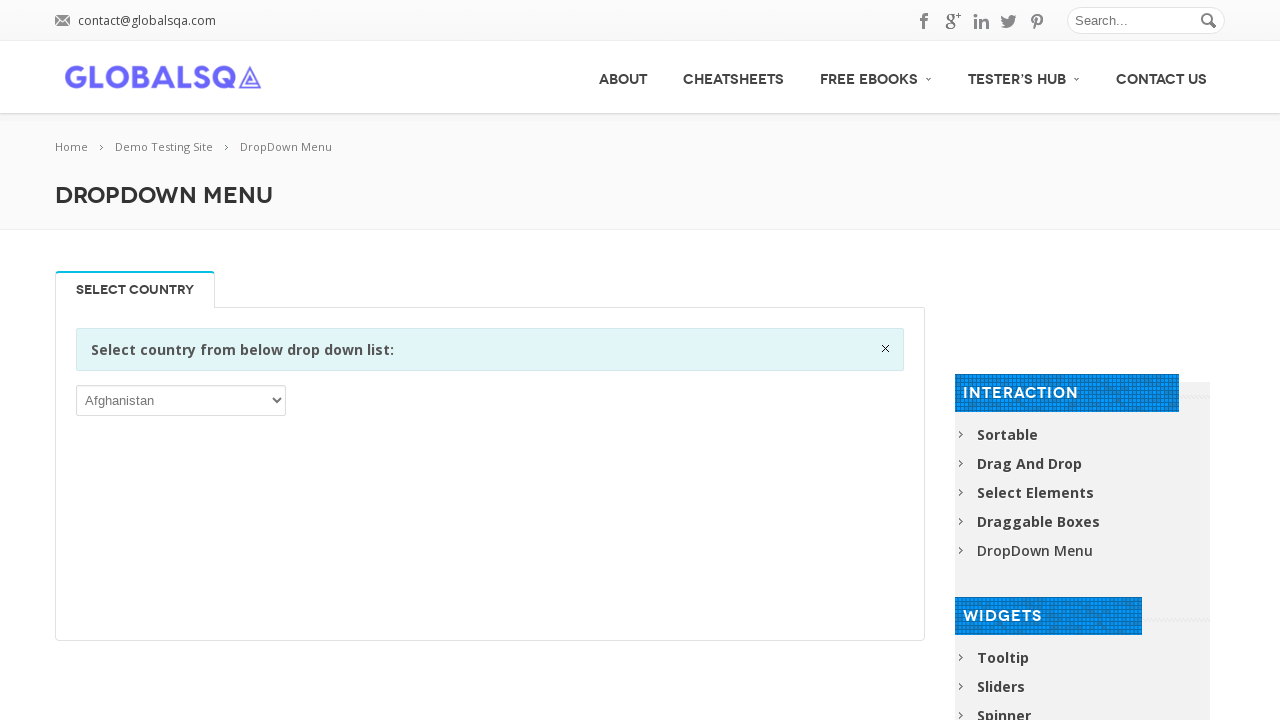

Printed anchor tag text: AngularJS Protractor Practice Site
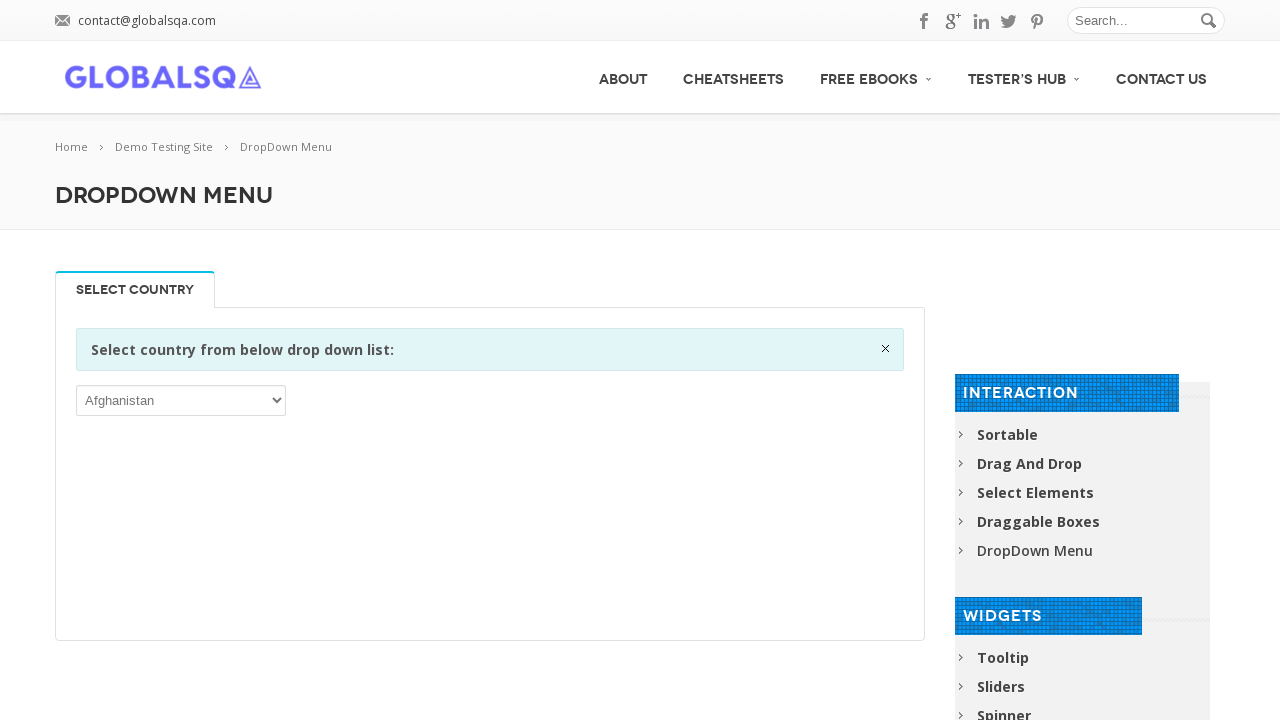

Printed anchor tag text: Filters
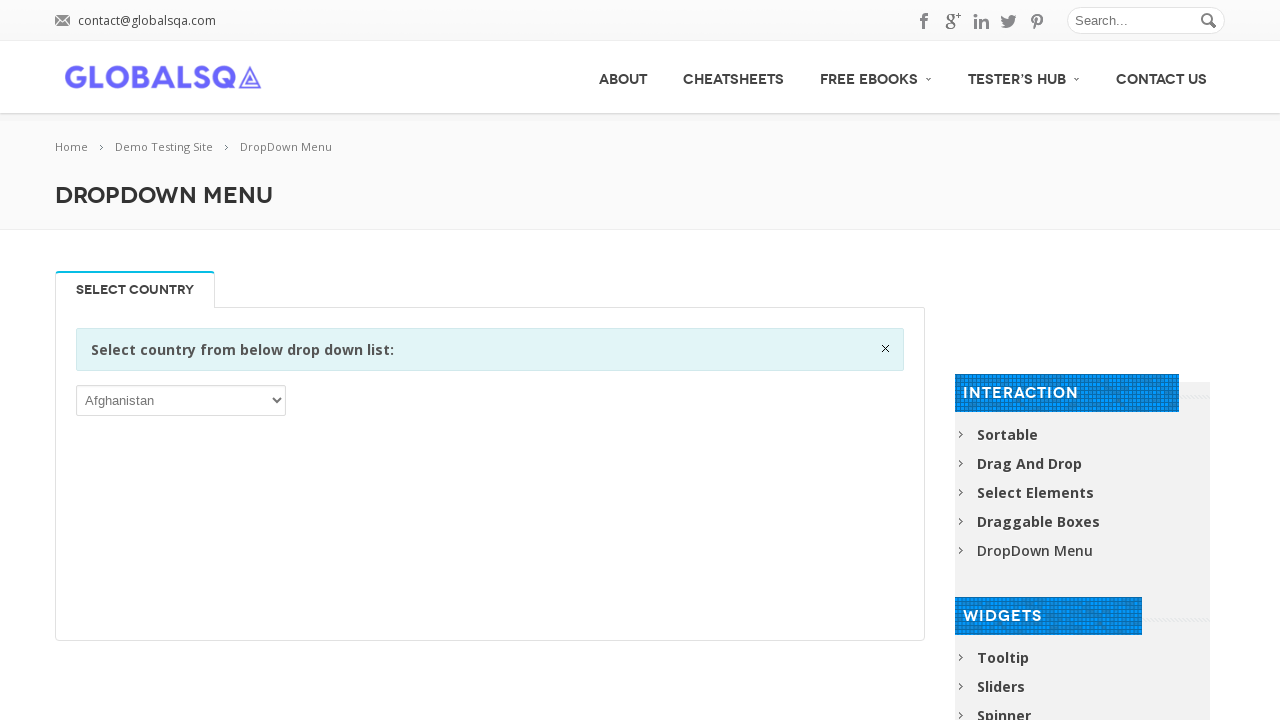

Printed anchor tag text: Scrollable
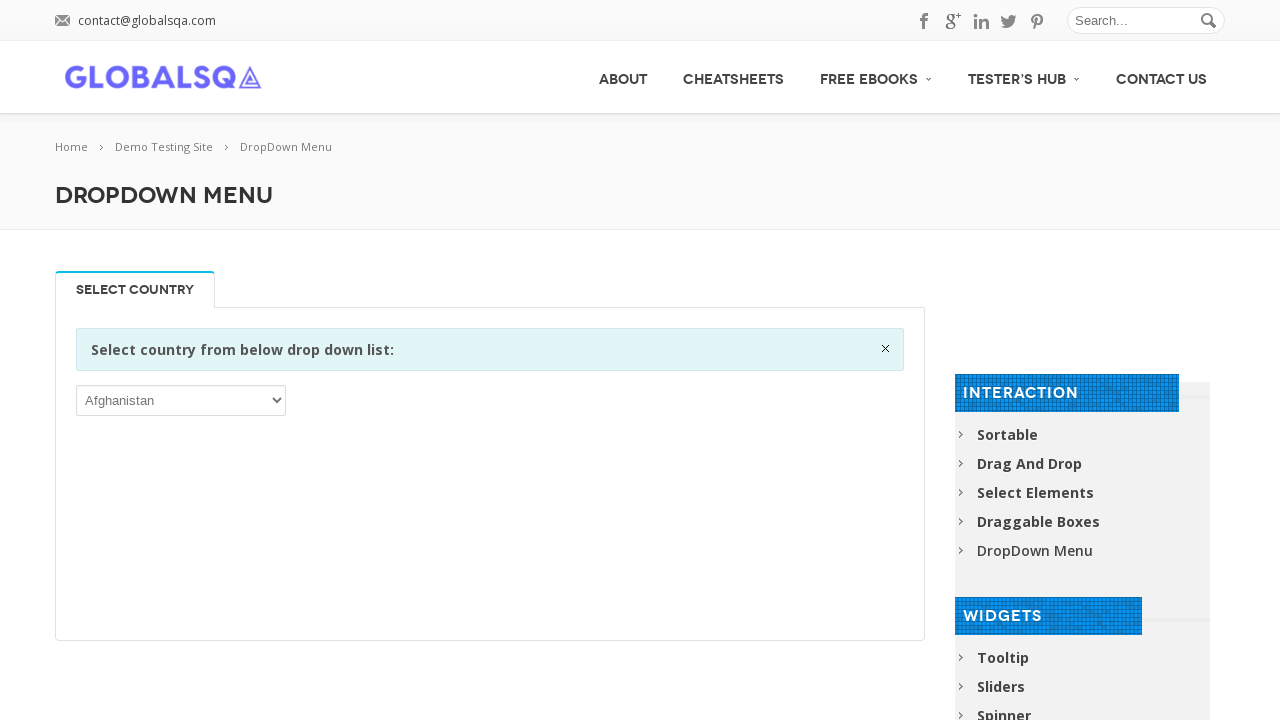

Printed anchor tag text: Multiform
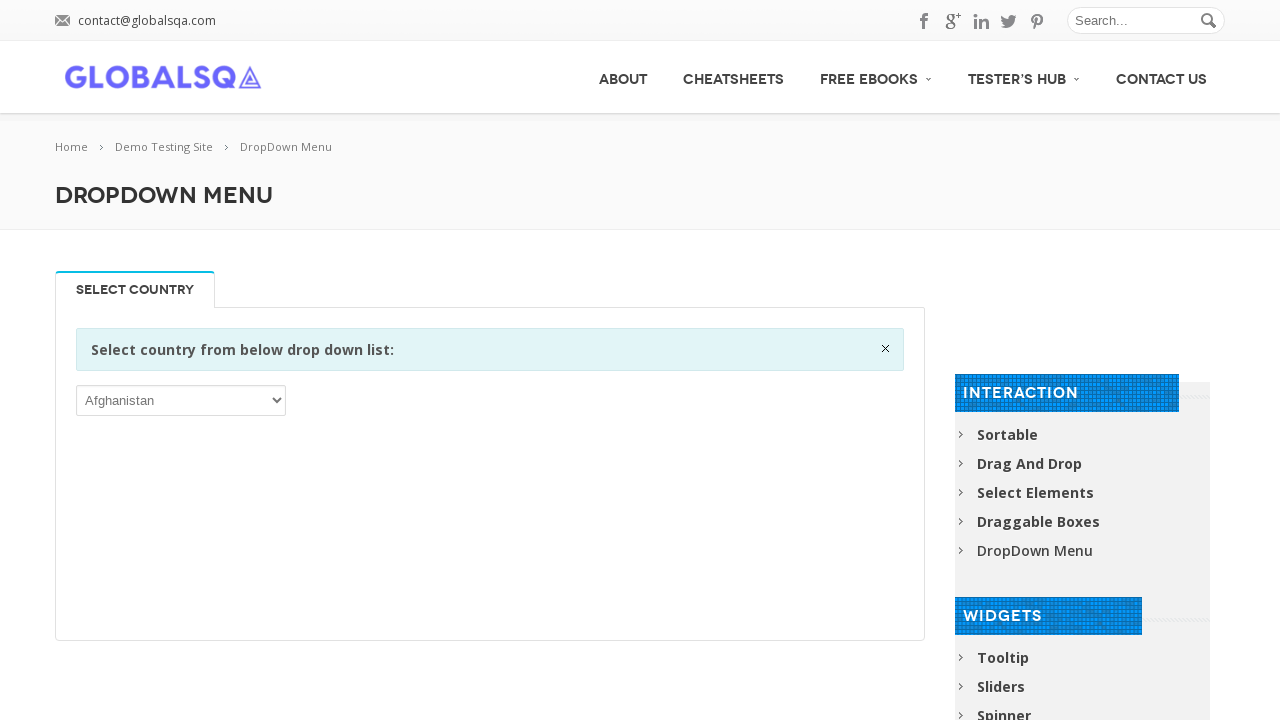

Printed anchor tag text: WebTable
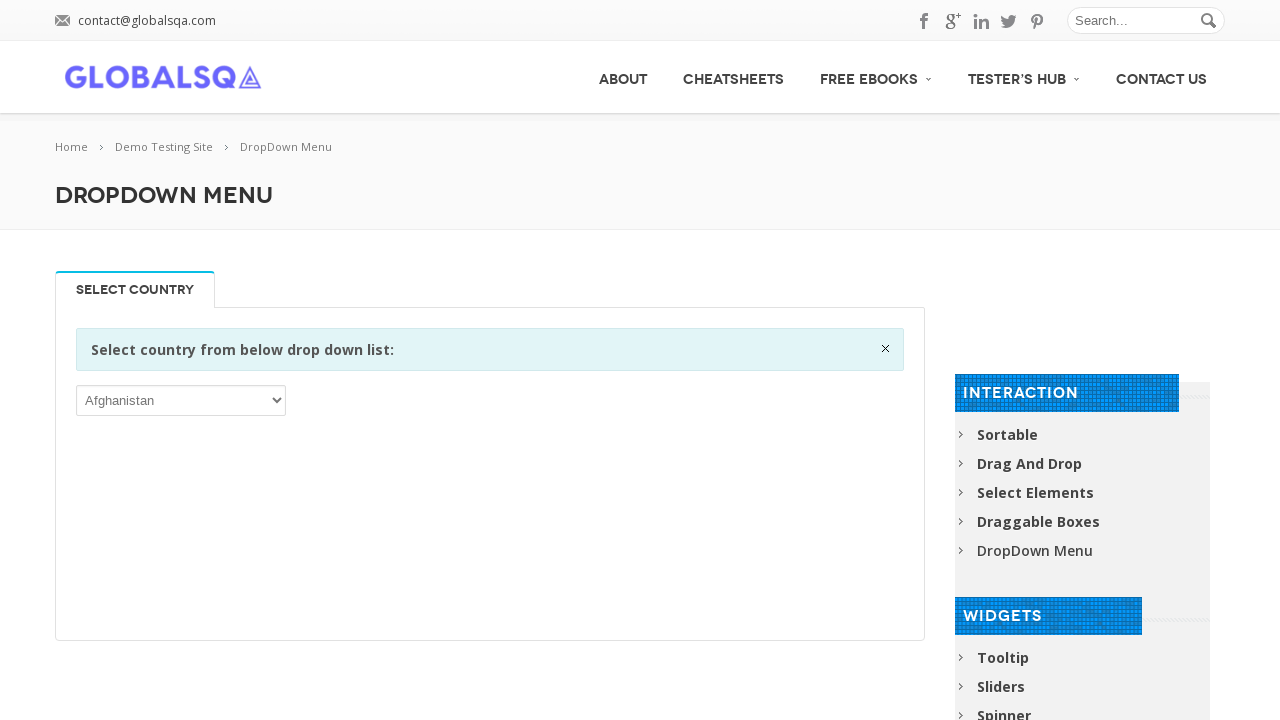

Printed anchor tag text: Registration Form
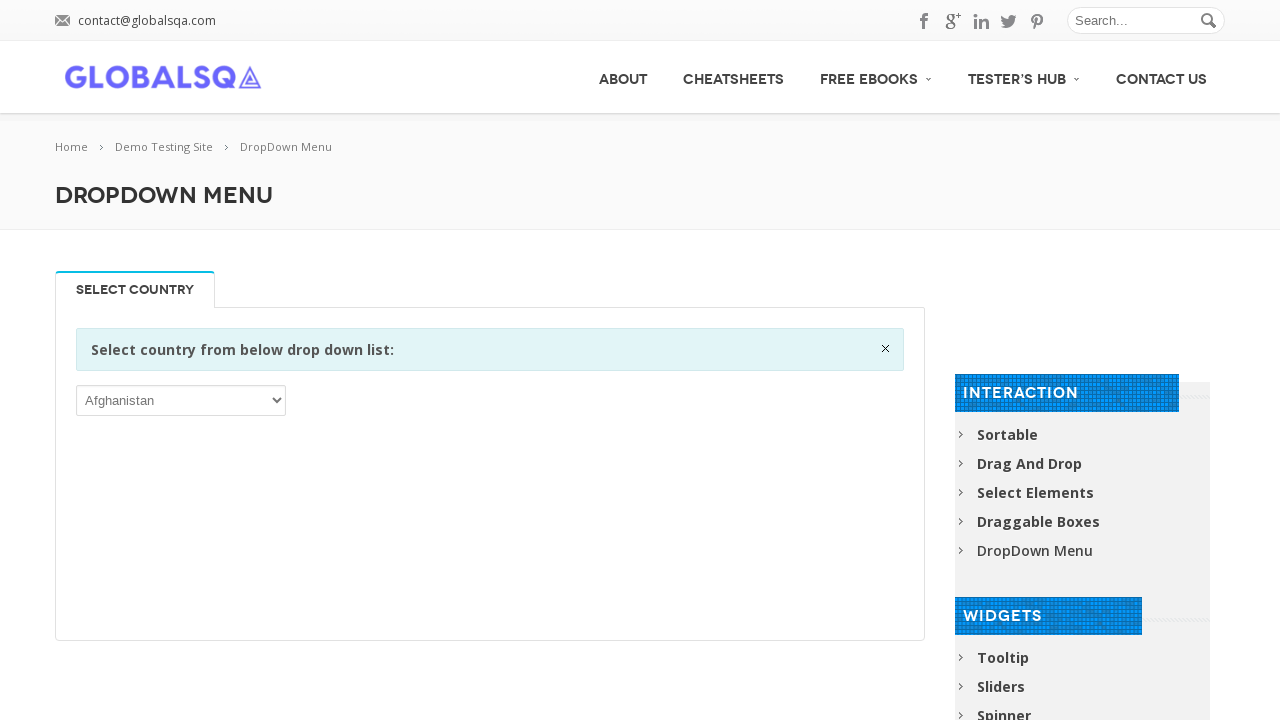

Printed anchor tag text: Simple Calculator
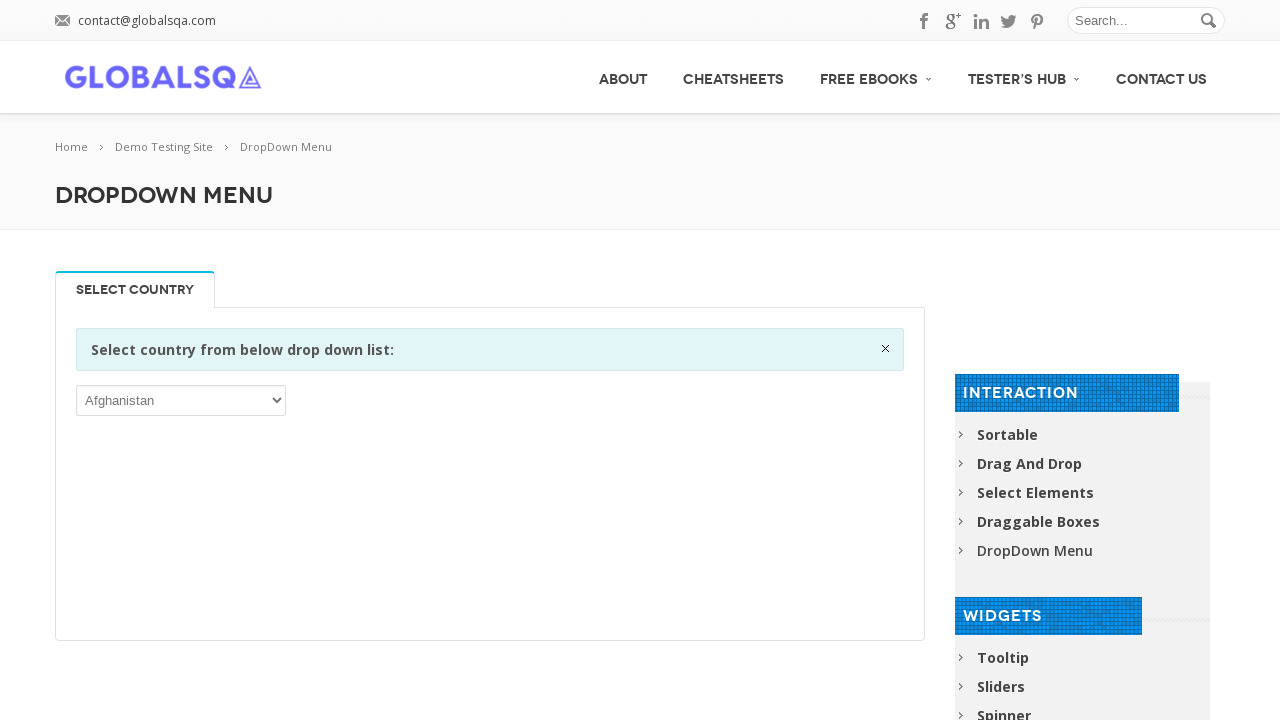

Printed anchor tag text: Consumption Calculator
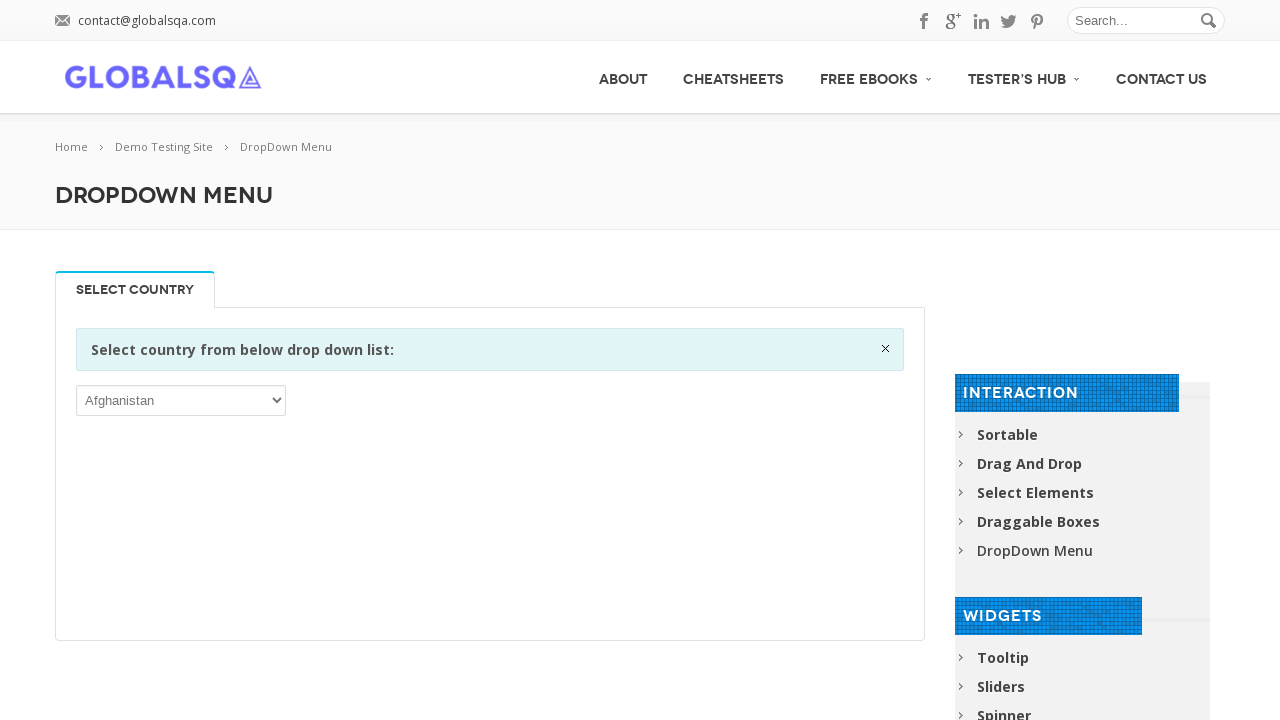

Printed anchor tag text: Banking Project
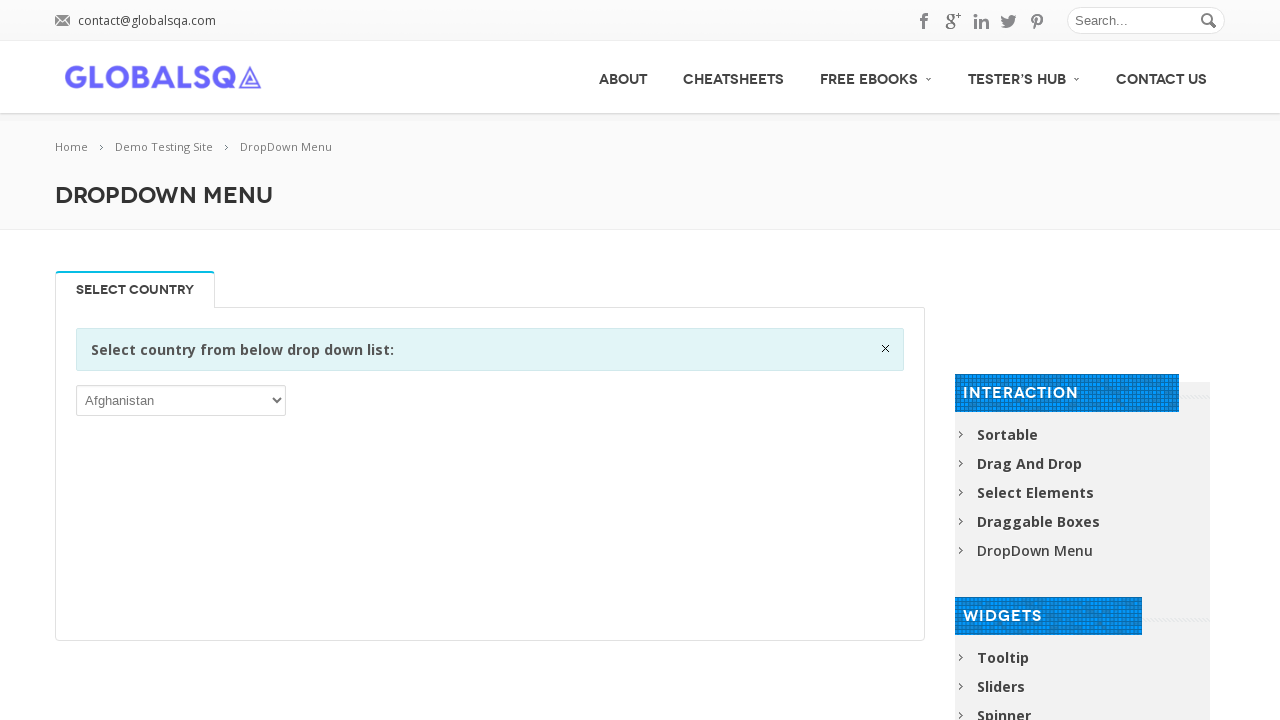

Printed anchor tag text: Sample Page Test
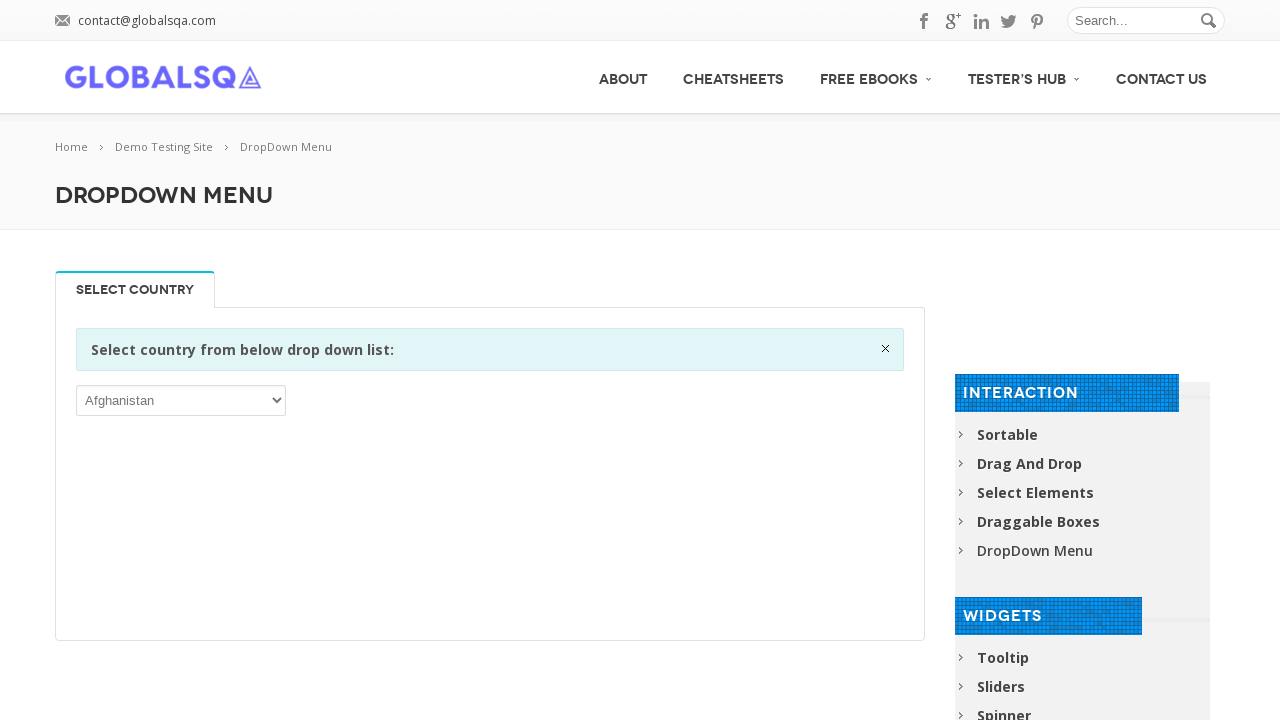

Printed anchor tag text: Flash Website
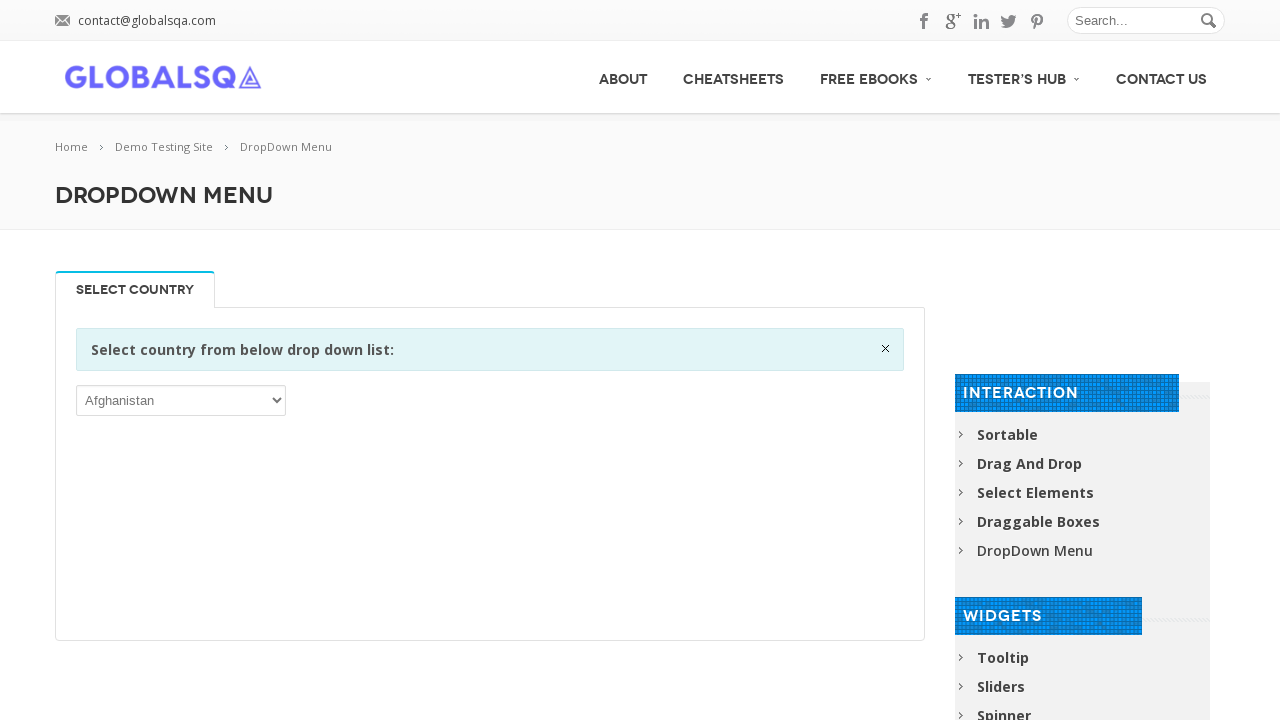

Printed anchor tag text: Contact Us
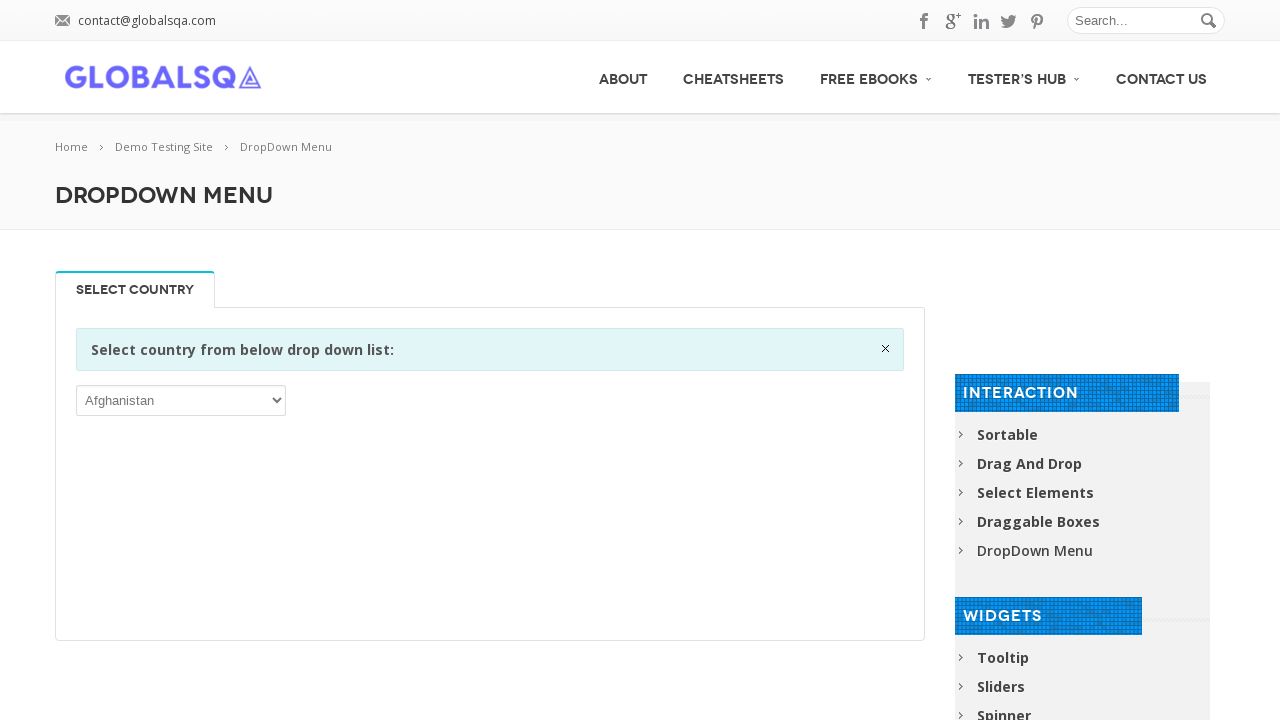

Printed anchor tag text: About
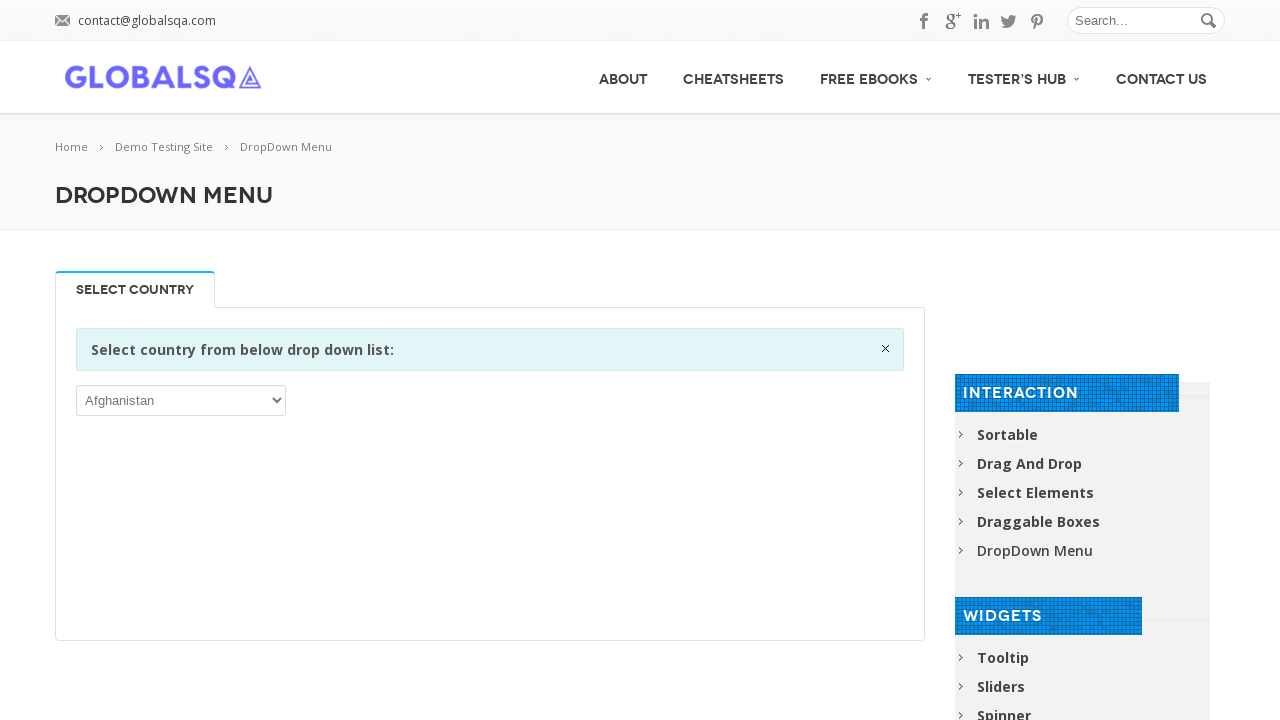

Printed anchor tag text: CheatSheets
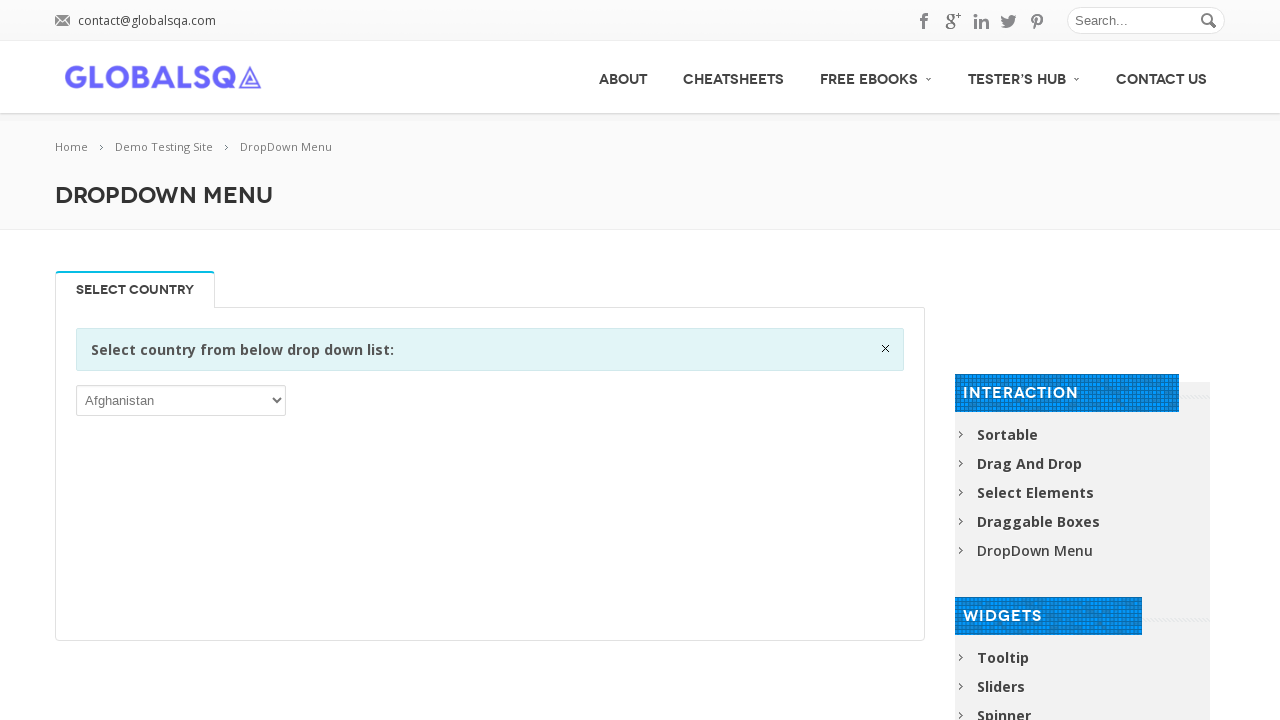

Printed anchor tag text: Free Ebooks
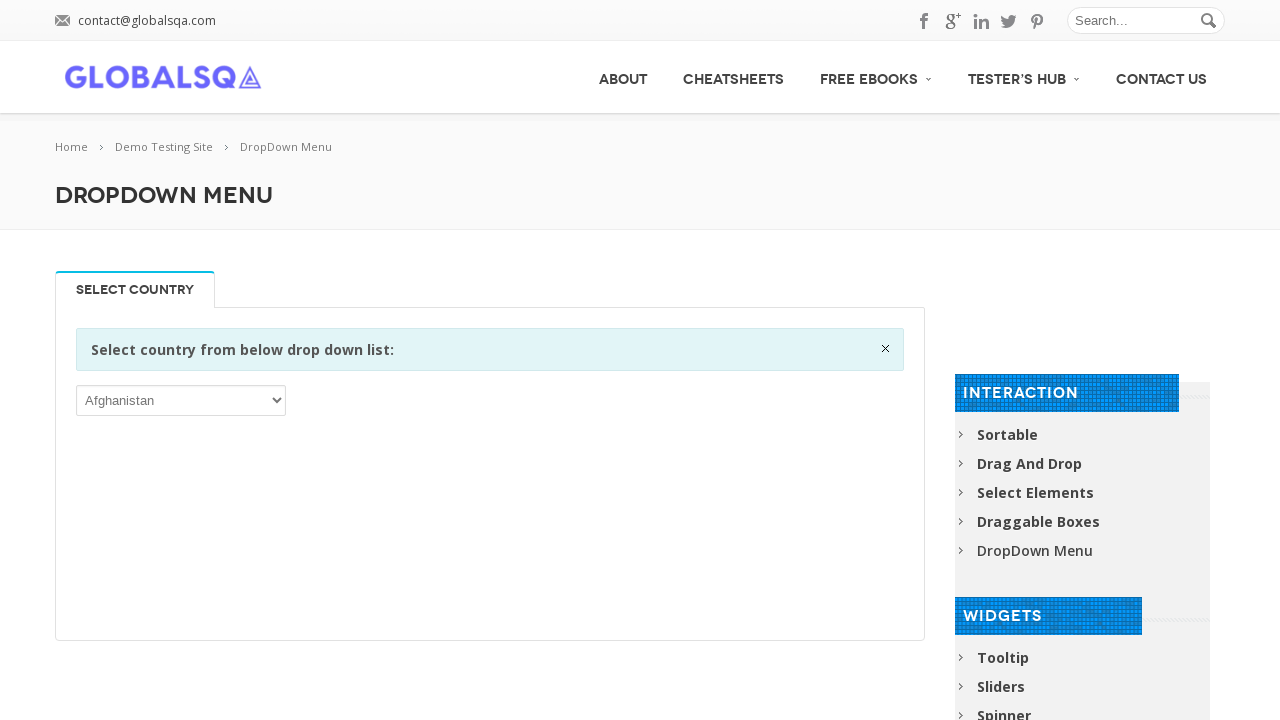

Printed anchor tag text: Free Machine Learning Ebooks
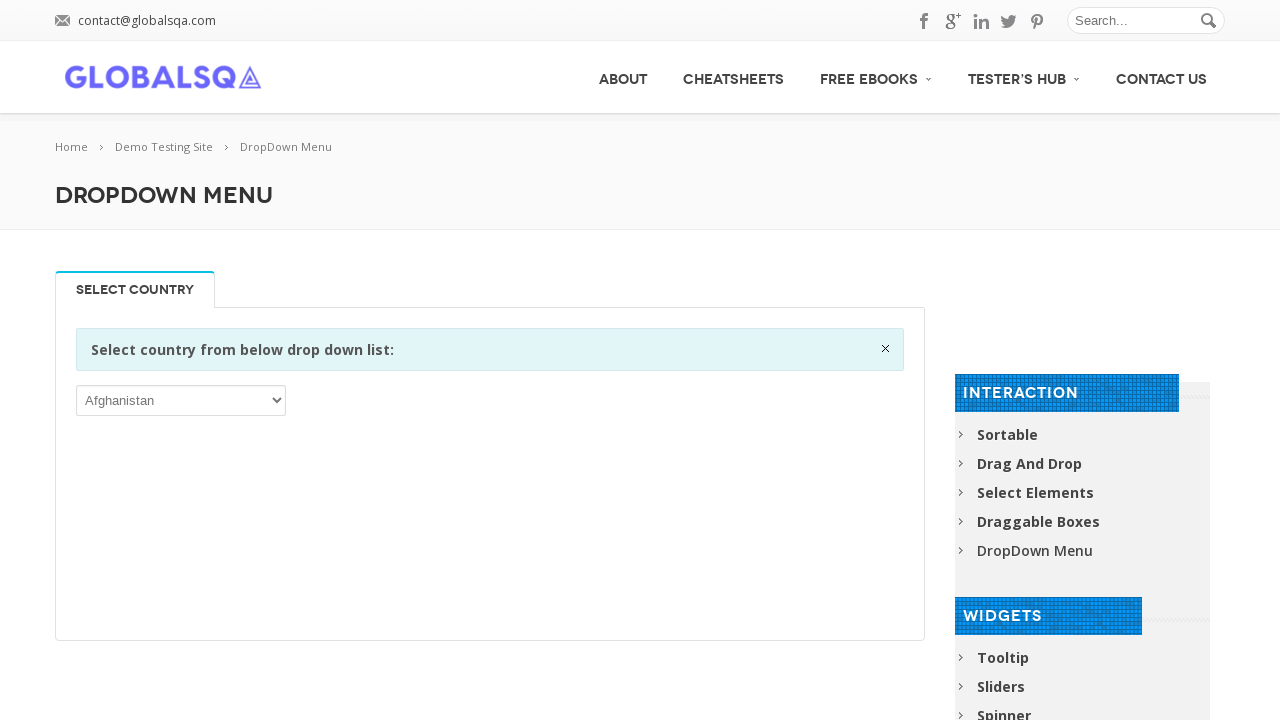

Printed anchor tag text: Free Deep Learning eBooks
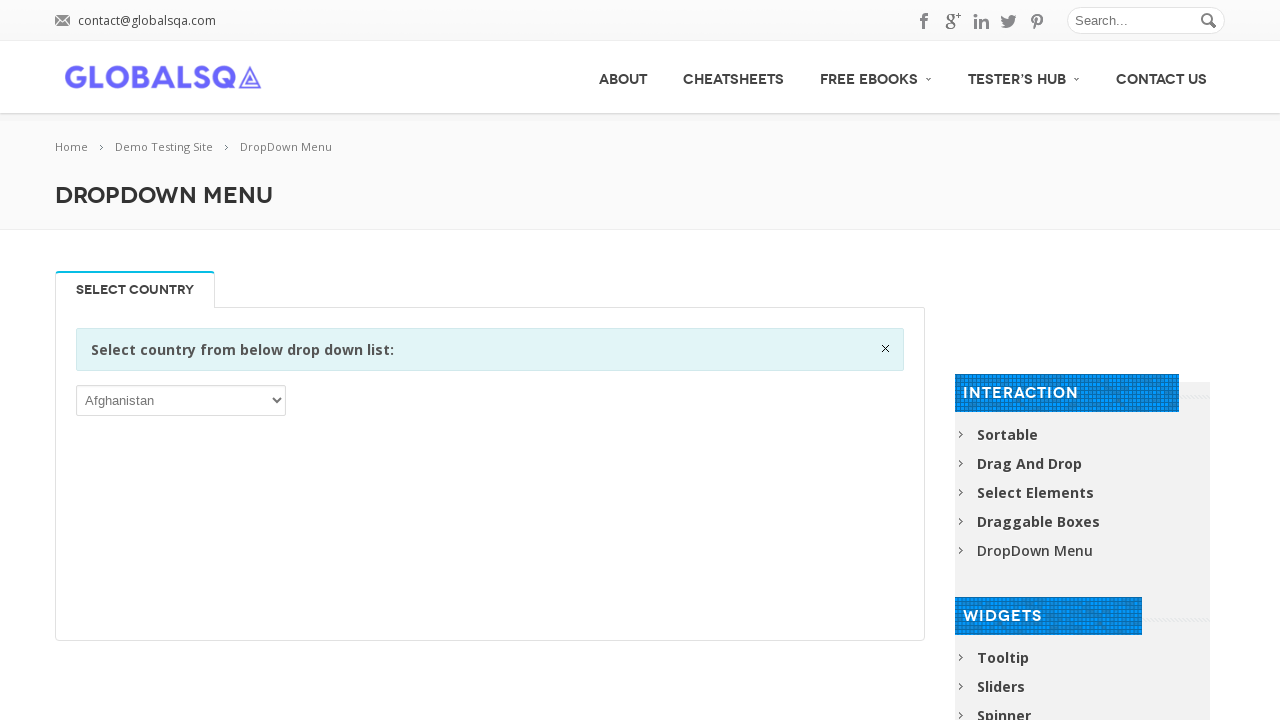

Printed anchor tag text: Free Elasticsearch eBooks
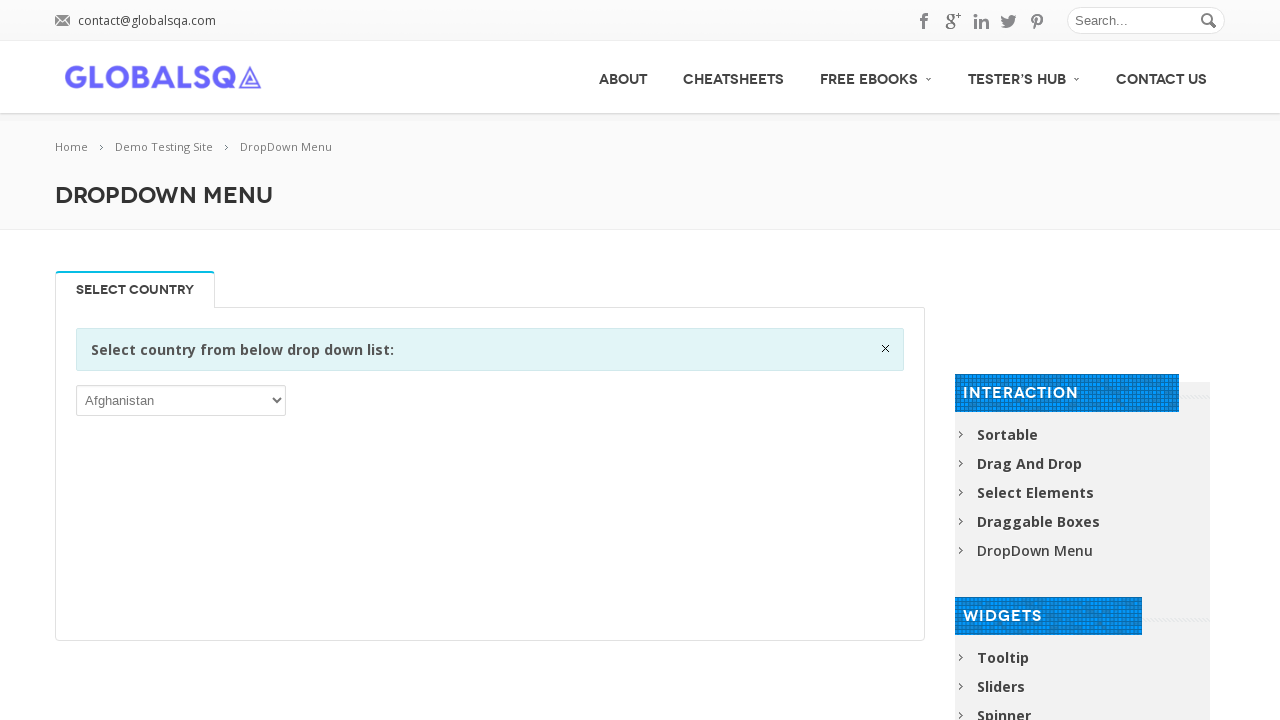

Printed anchor tag text: Free Tensorflow eBooks
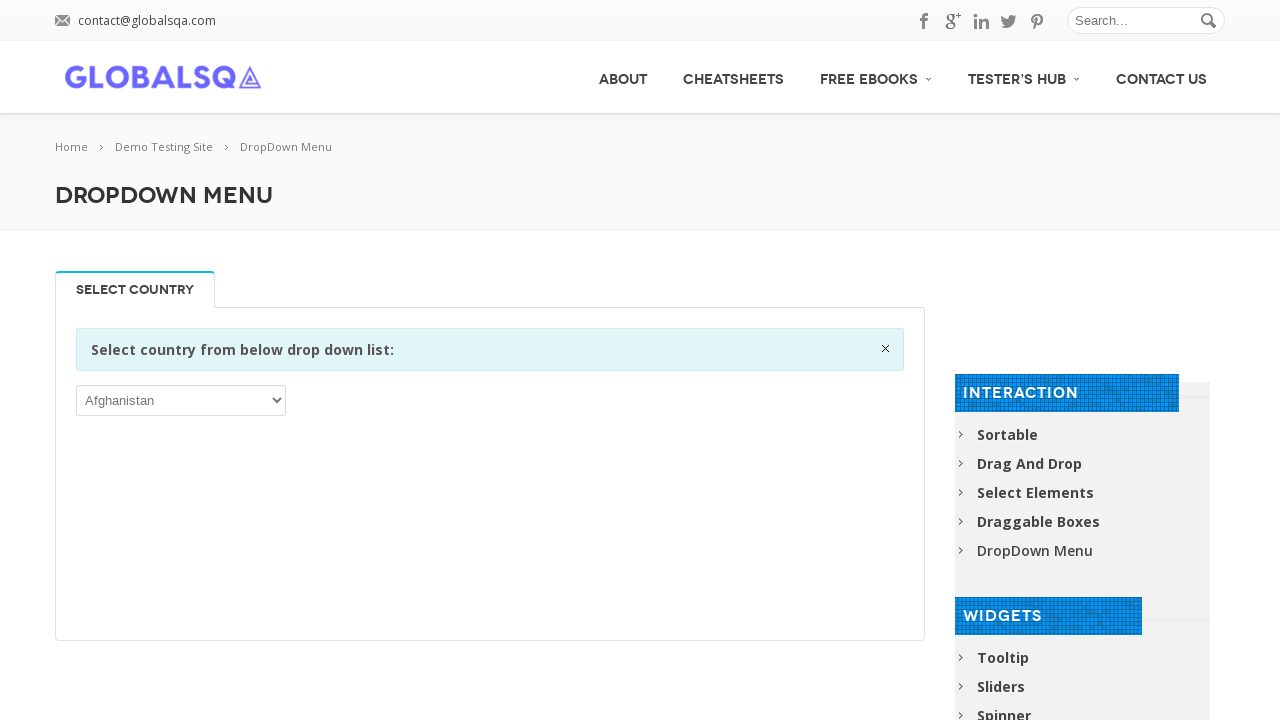

Printed anchor tag text: Tester’s Hub
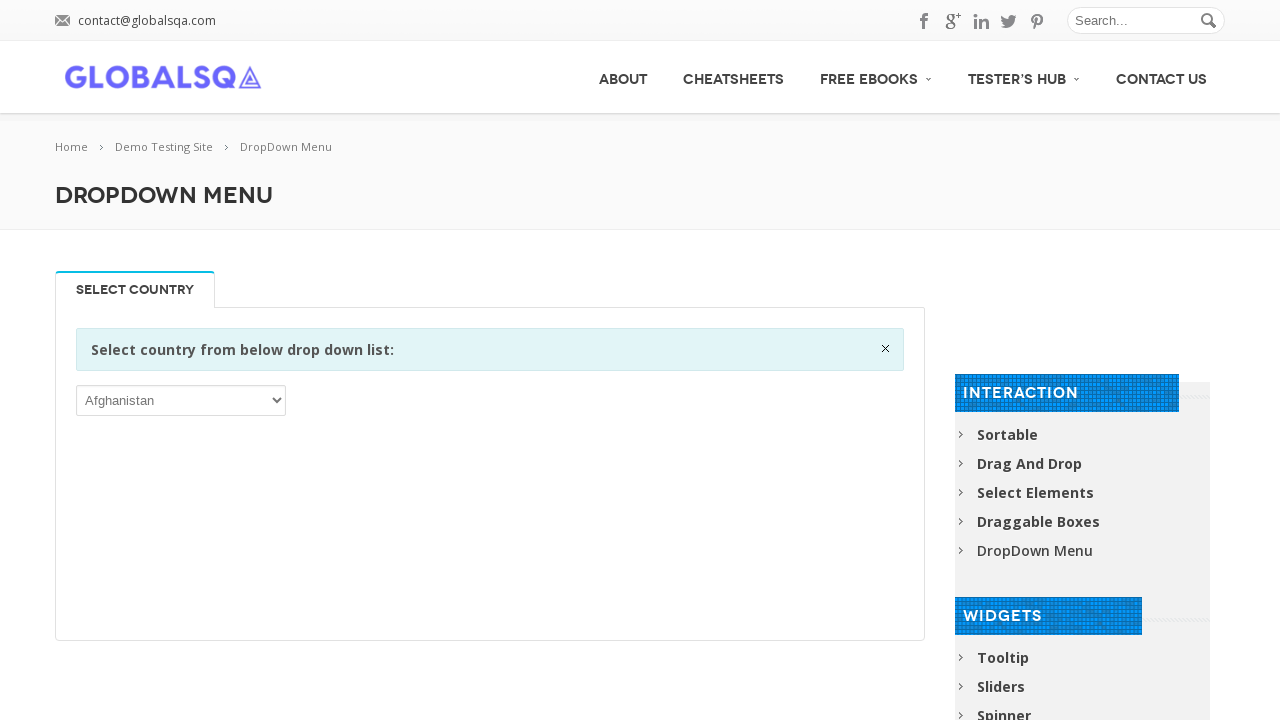

Printed anchor tag text: Test Data Generator
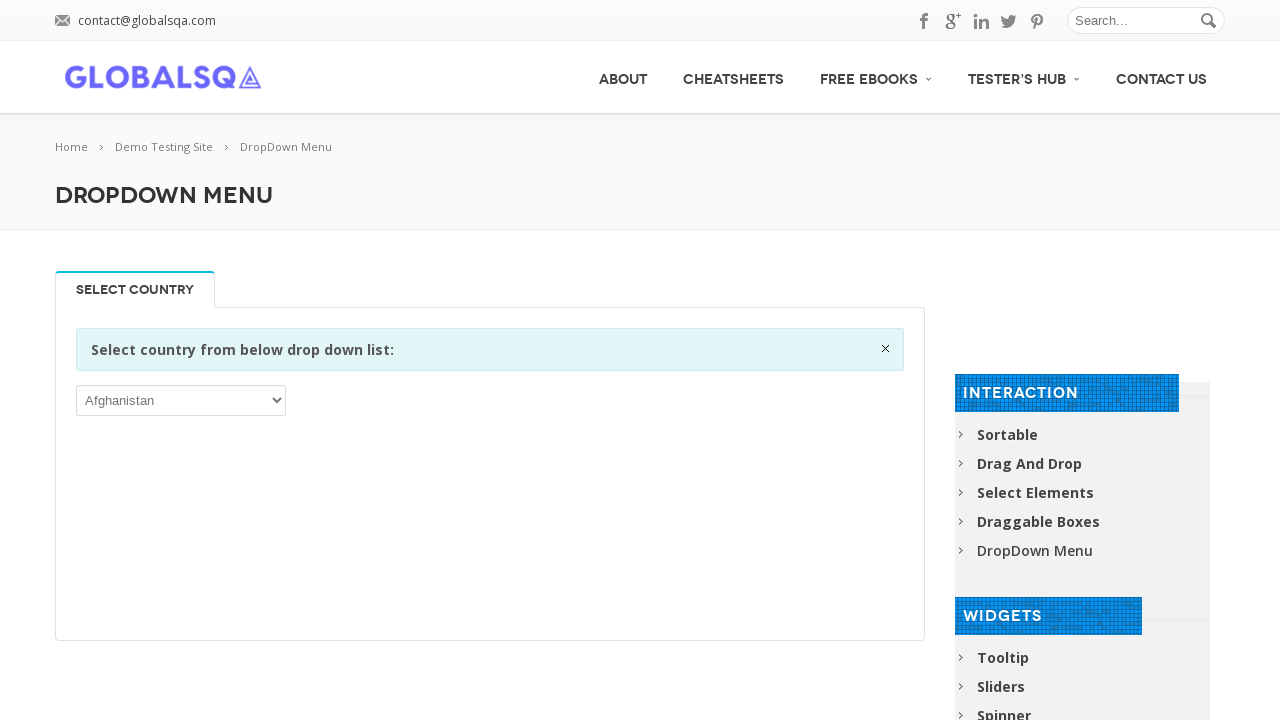

Printed anchor tag text: Demo Testing Site
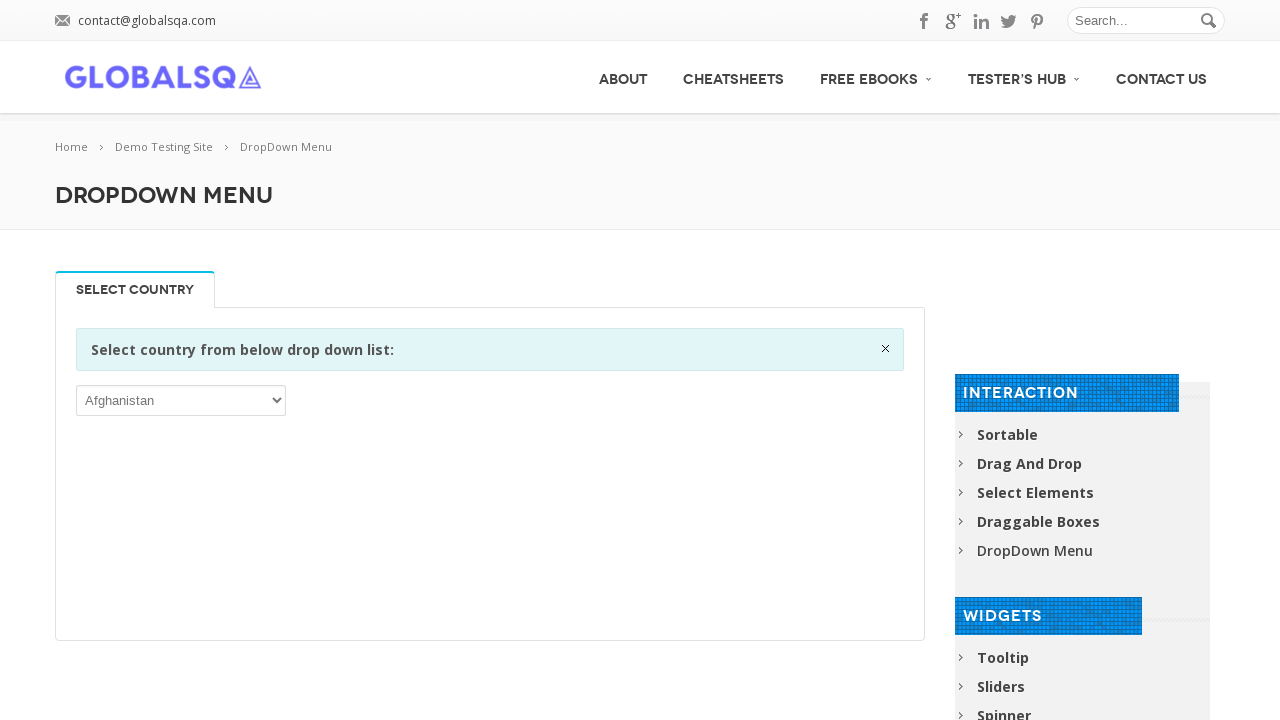

Printed anchor tag text: Tooltip
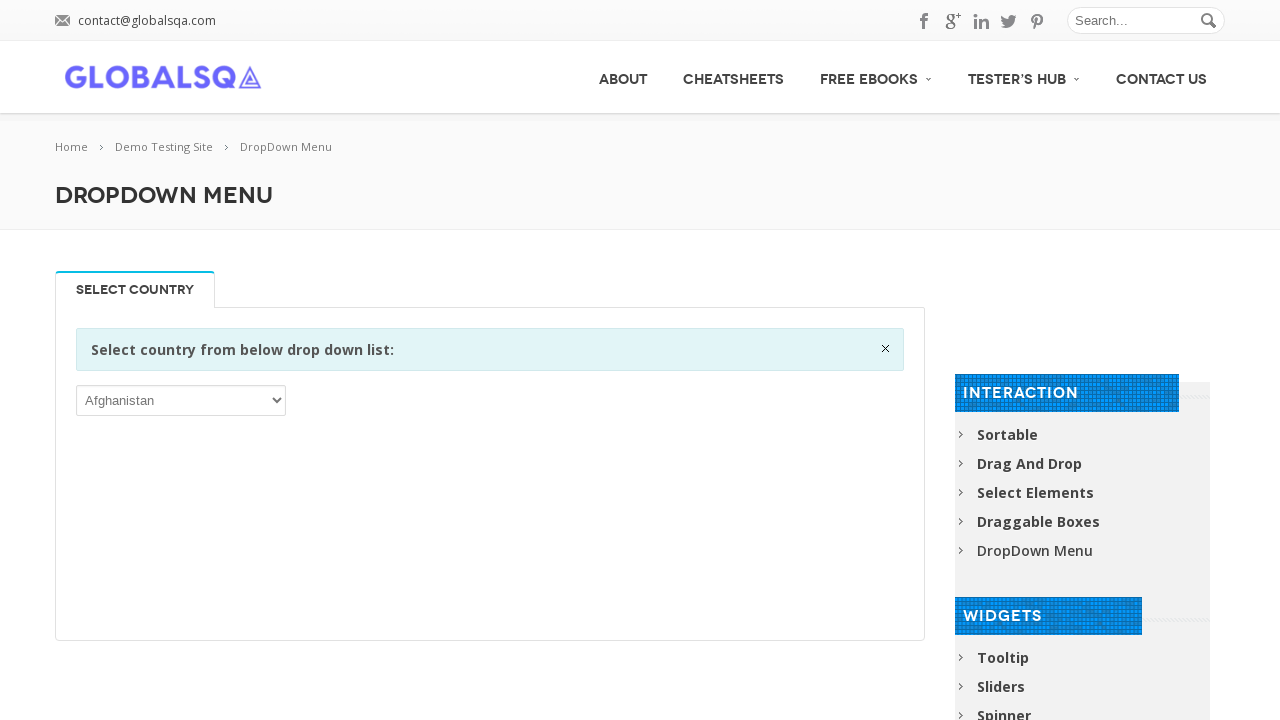

Printed anchor tag text: AlertBox
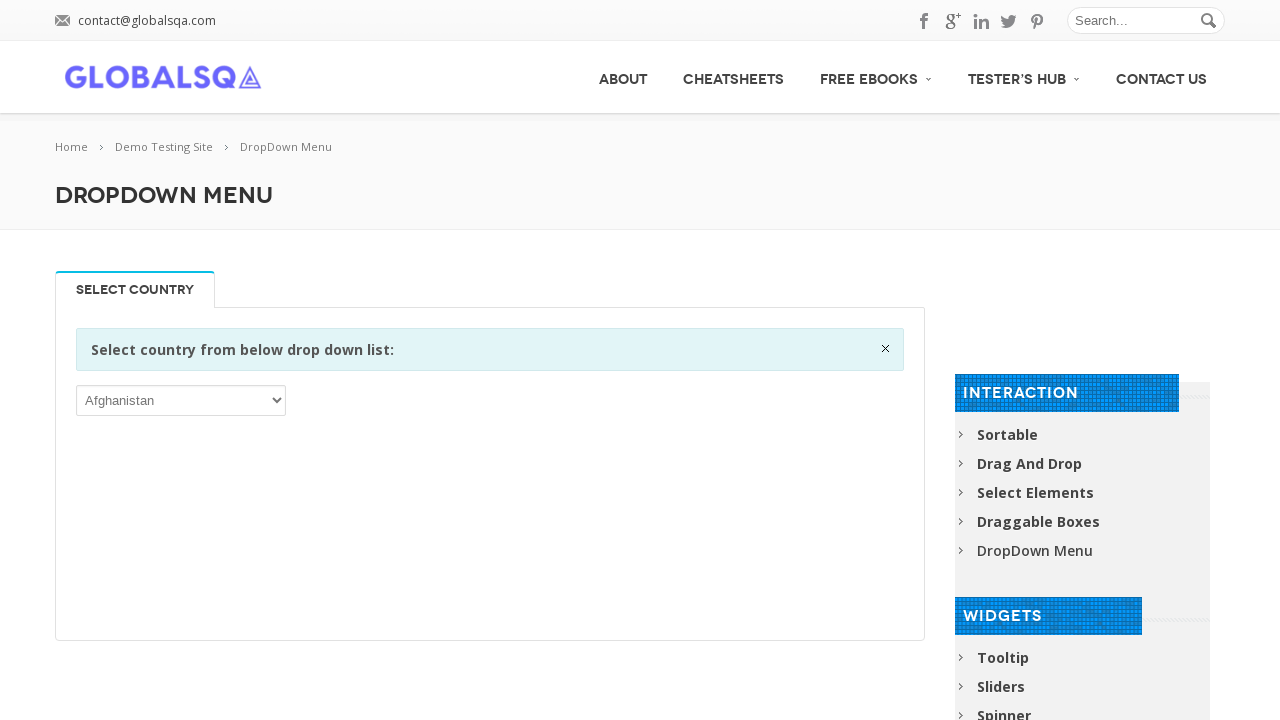

Printed anchor tag text: DatePicker
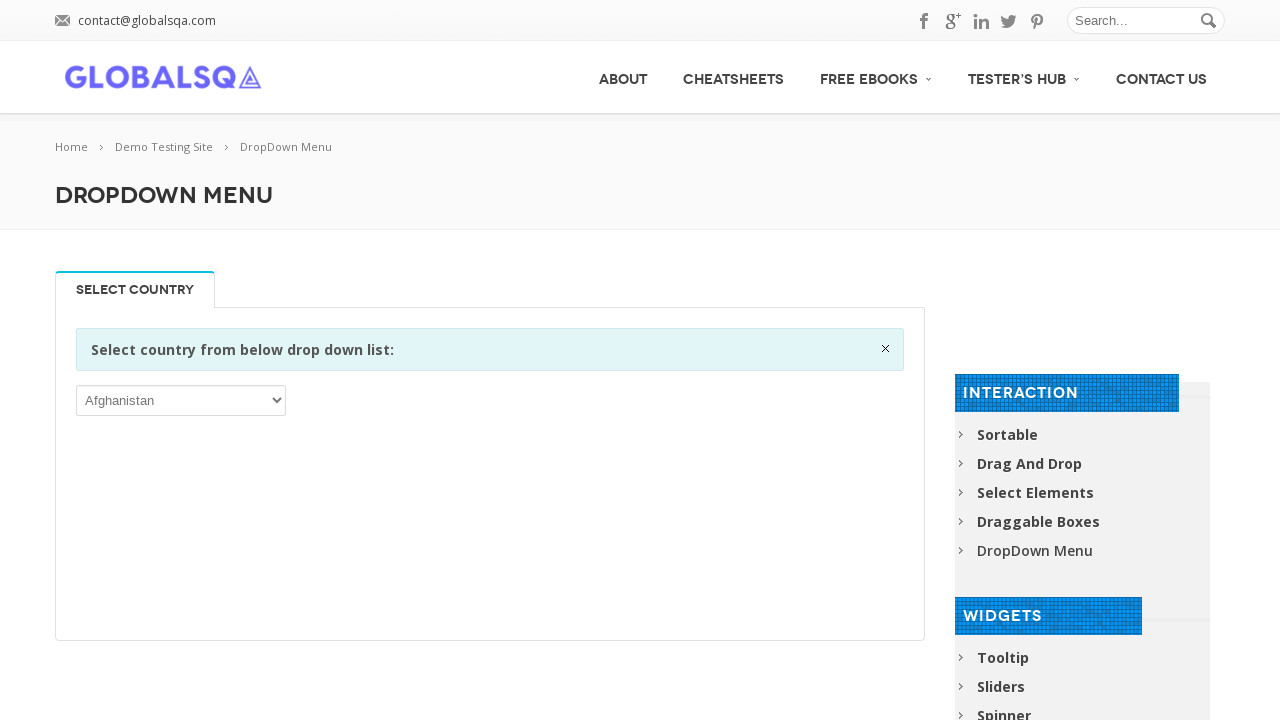

Printed anchor tag text: Dialog Boxes
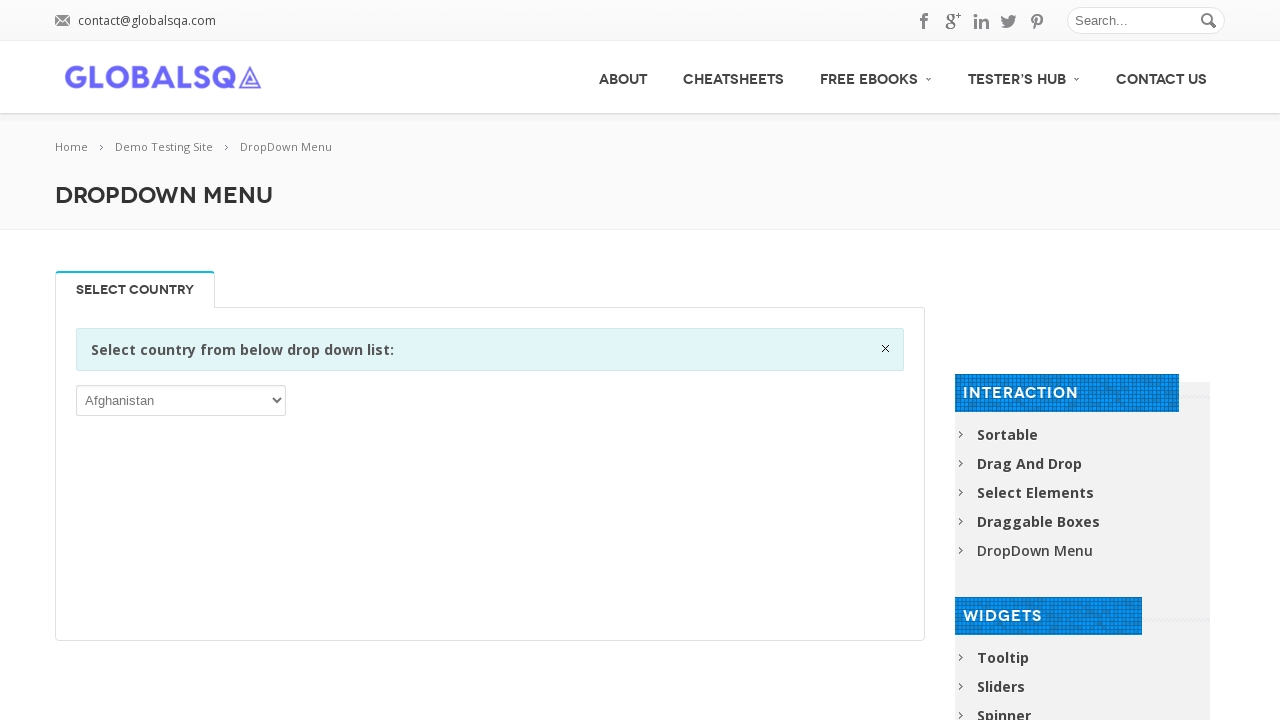

Printed anchor tag text: Progress Bar
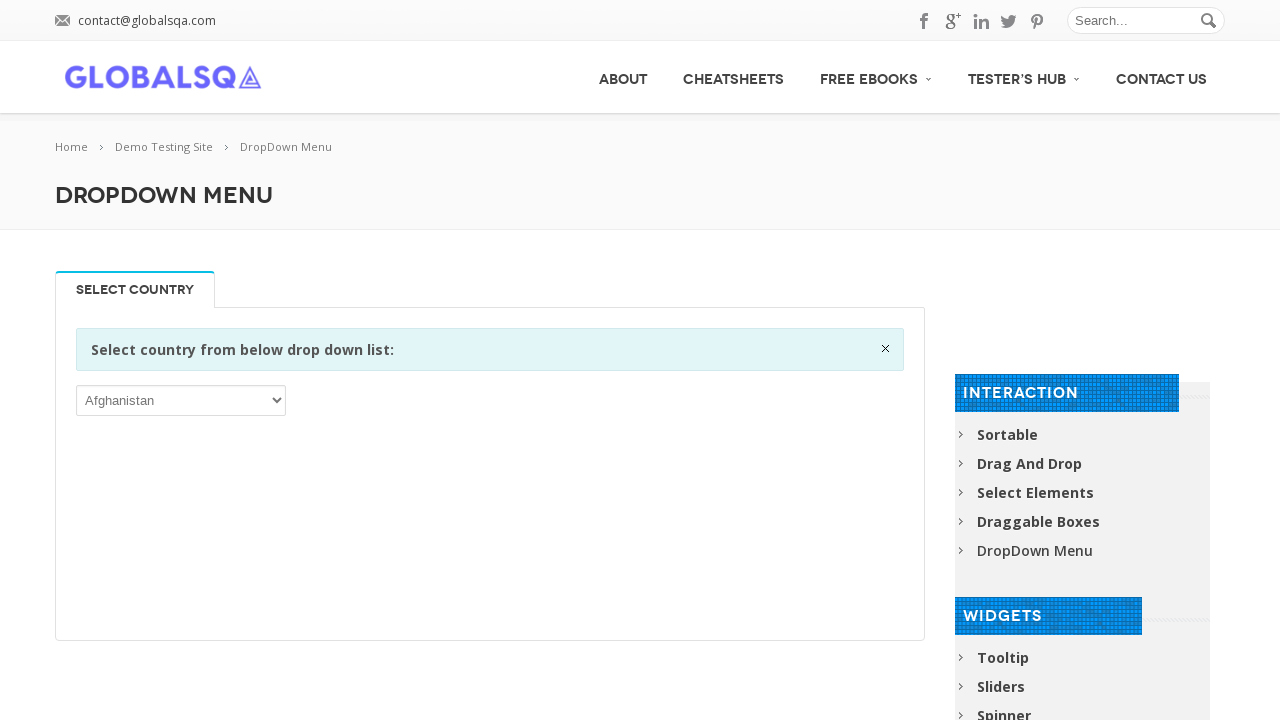

Printed anchor tag text: Drag And Drop
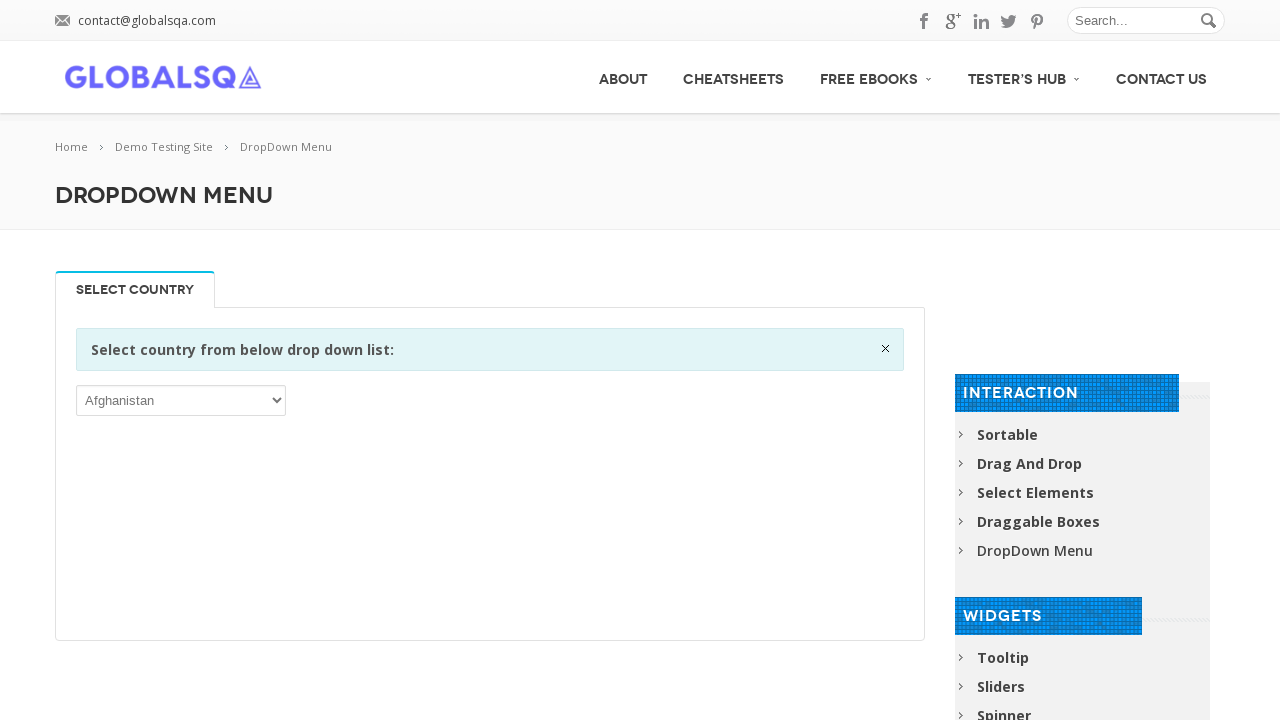

Printed anchor tag text: Draggable Boxes
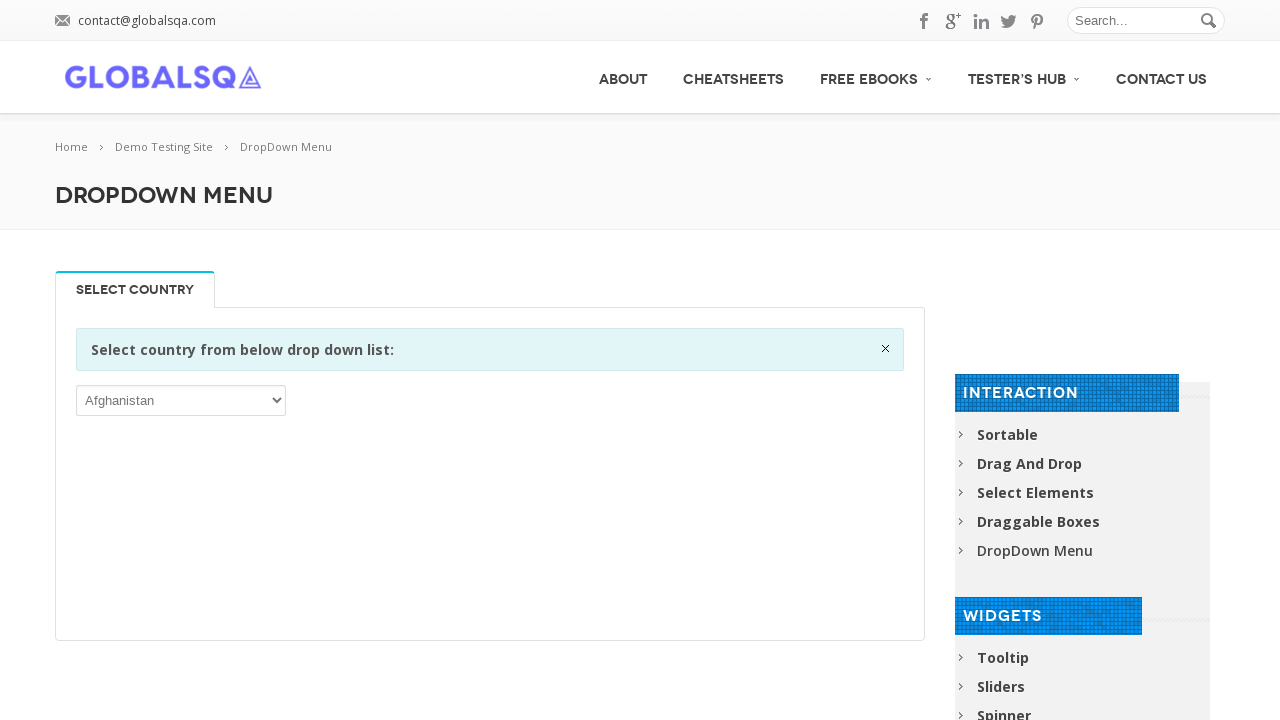

Printed anchor tag text: DropDown Menu
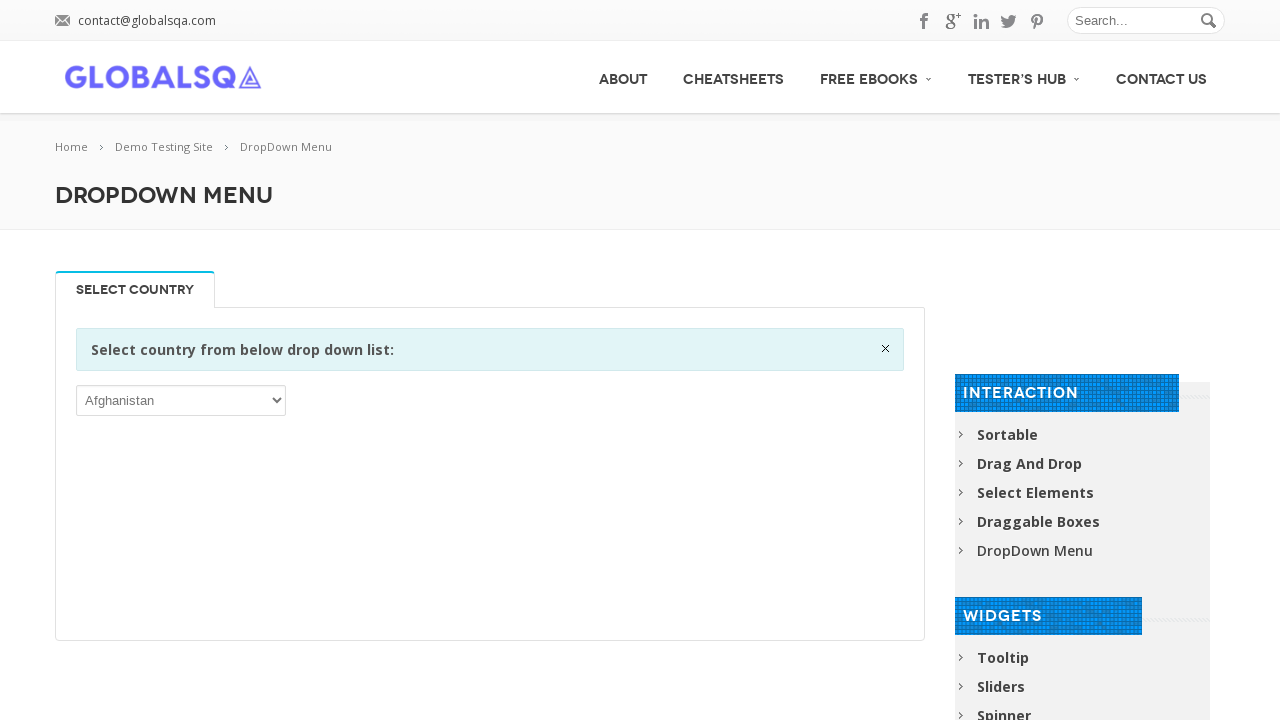

Printed anchor tag text: Toolbar
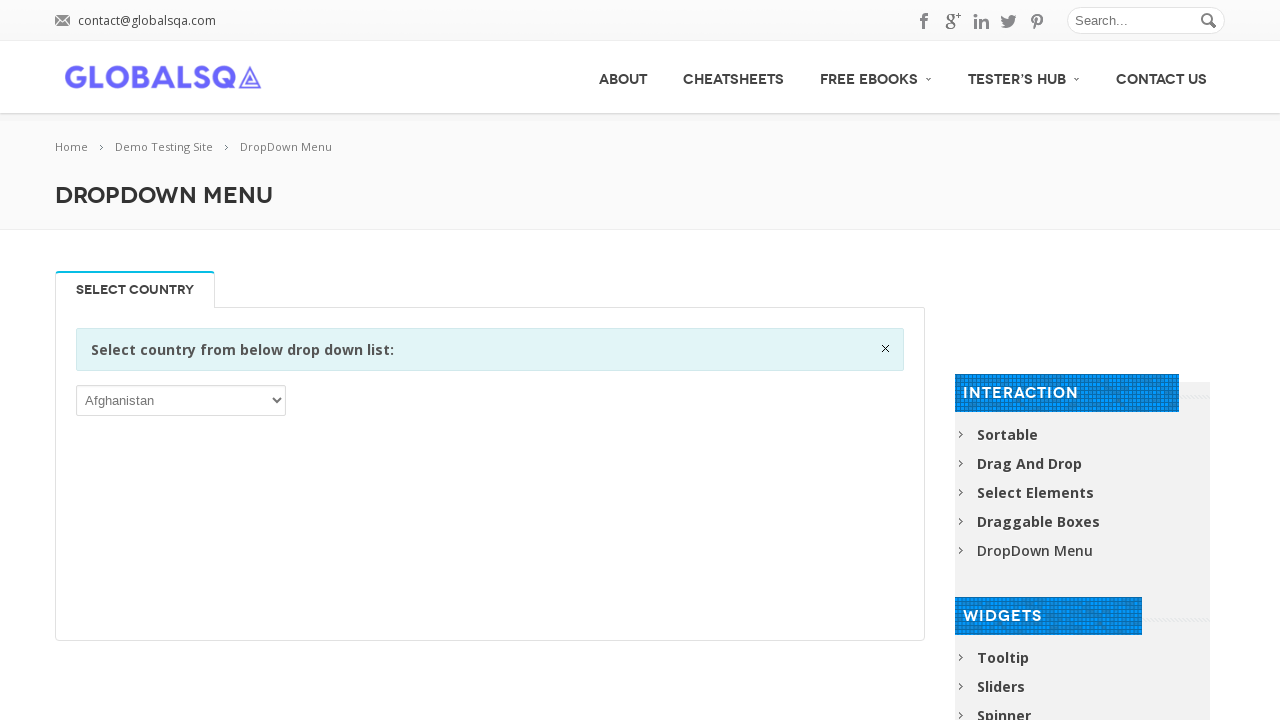

Printed anchor tag text: Auto Complete
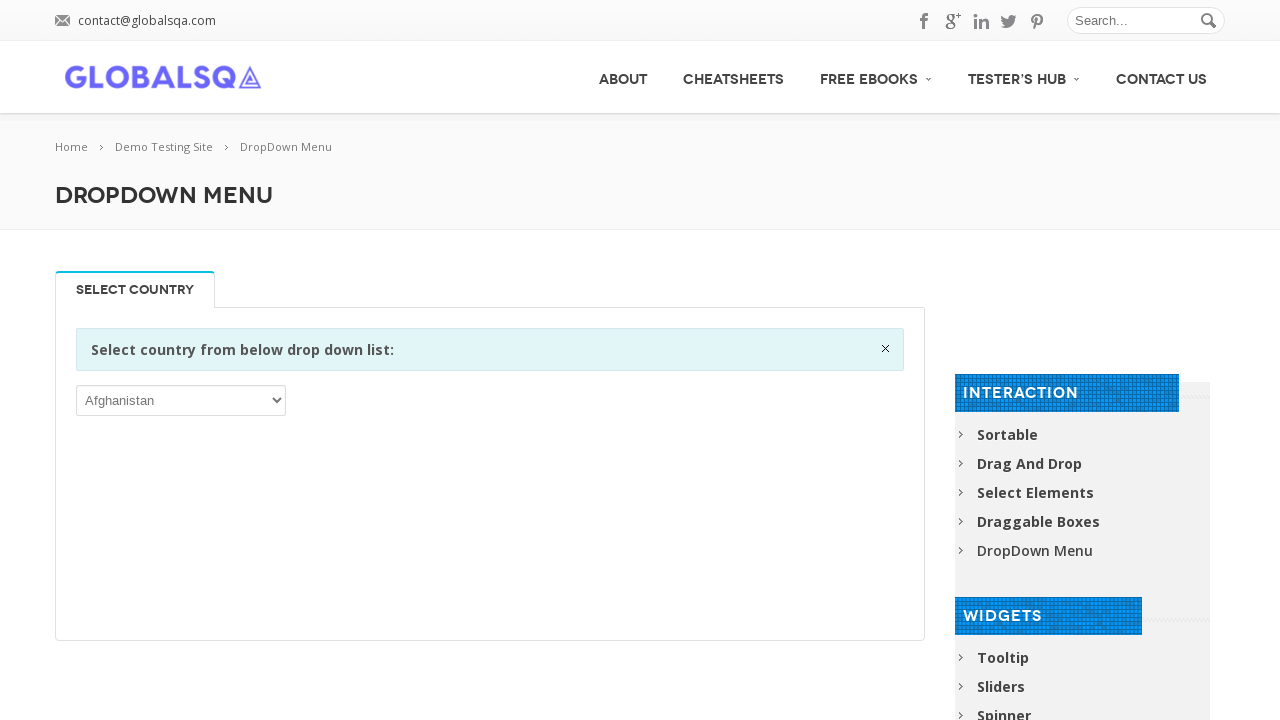

Printed anchor tag text: Accordion And Tabs
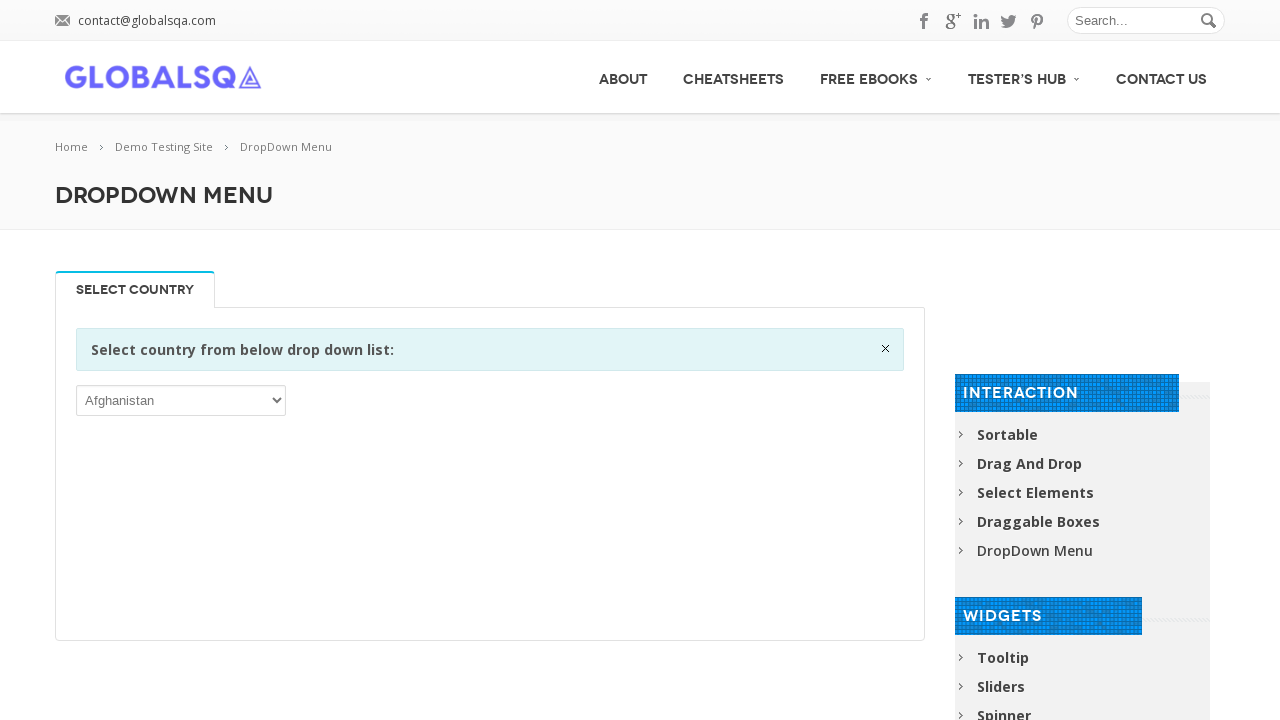

Printed anchor tag text: Select Elements
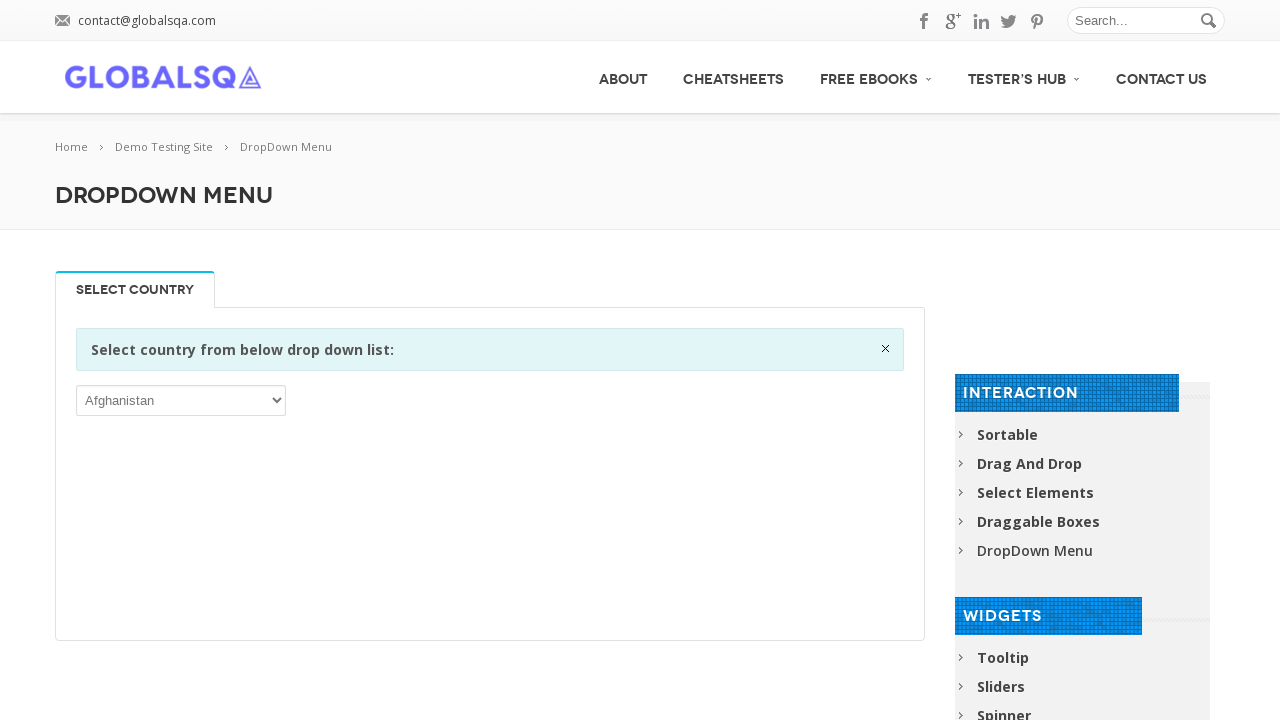

Printed anchor tag text: Frames And Windows
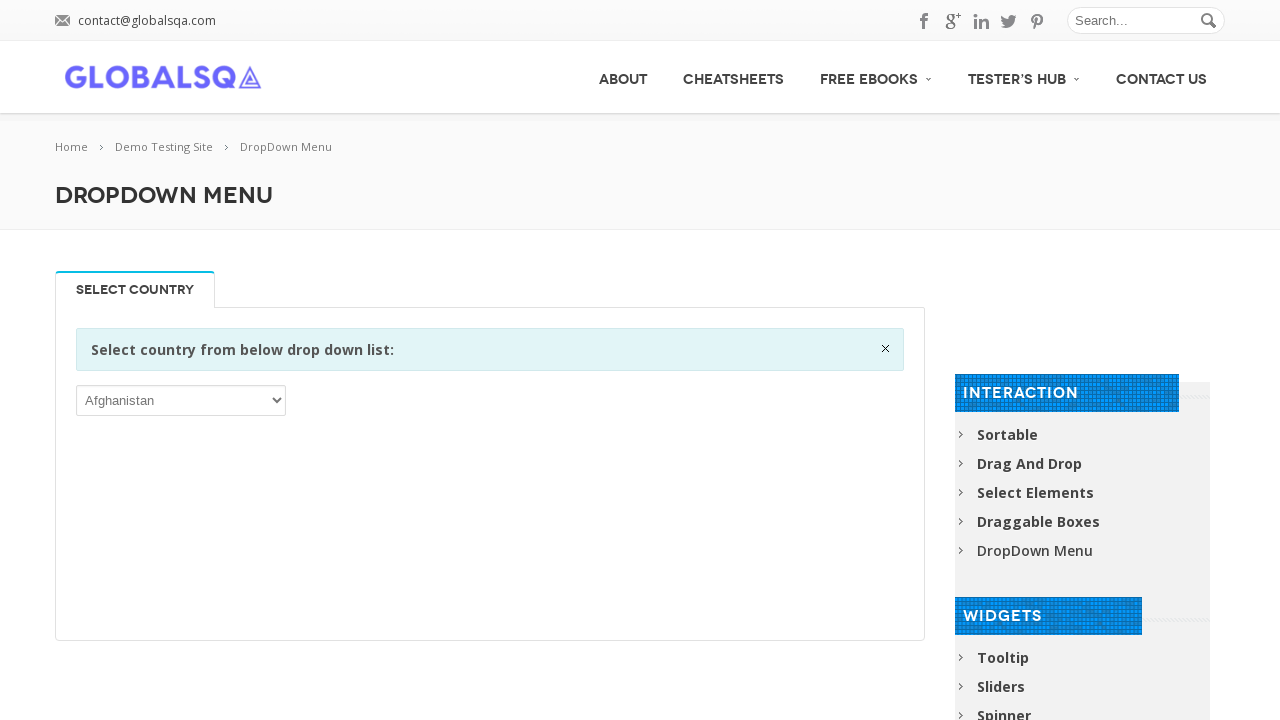

Printed anchor tag text: AngularJS Protractor Practice Site
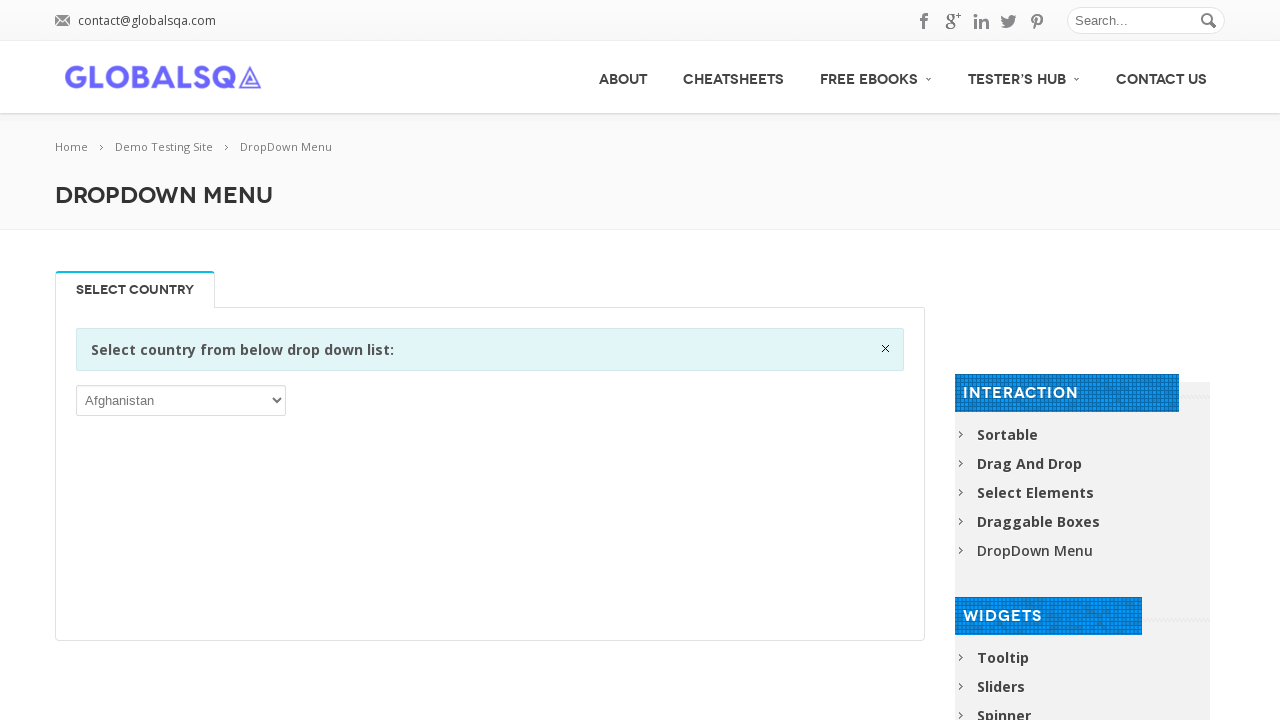

Printed anchor tag text: Filters
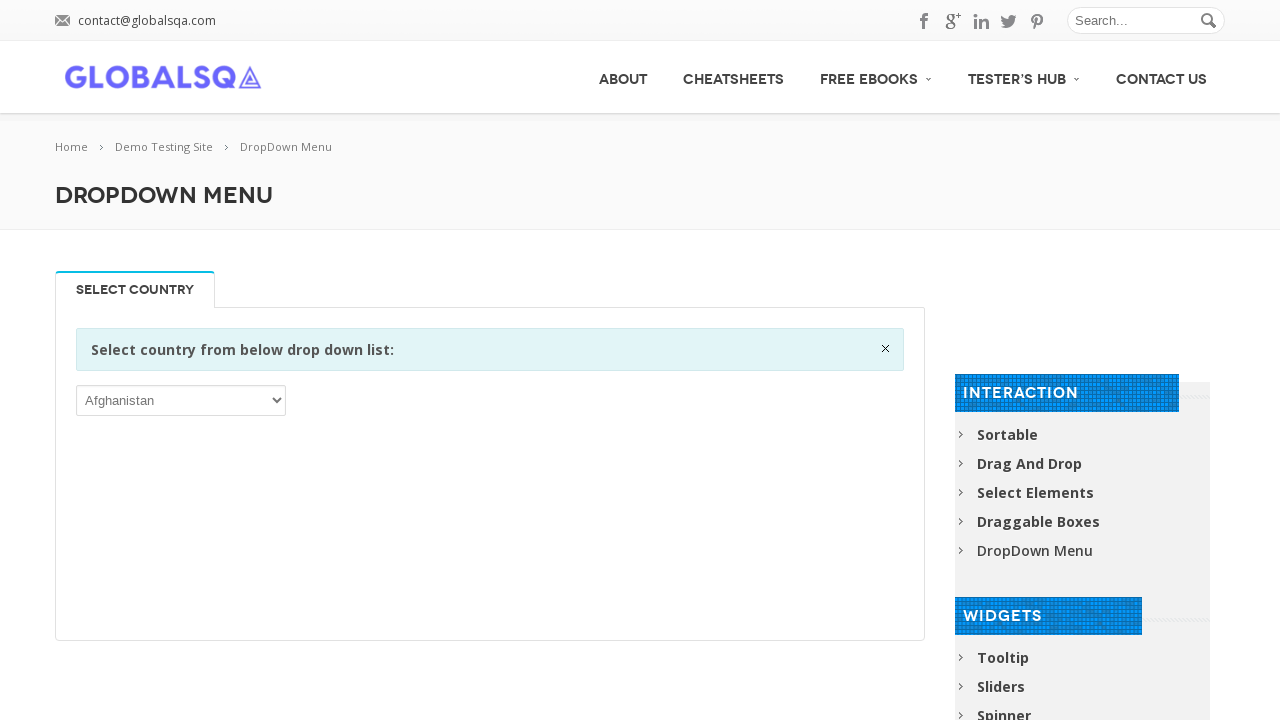

Printed anchor tag text: Scrollable
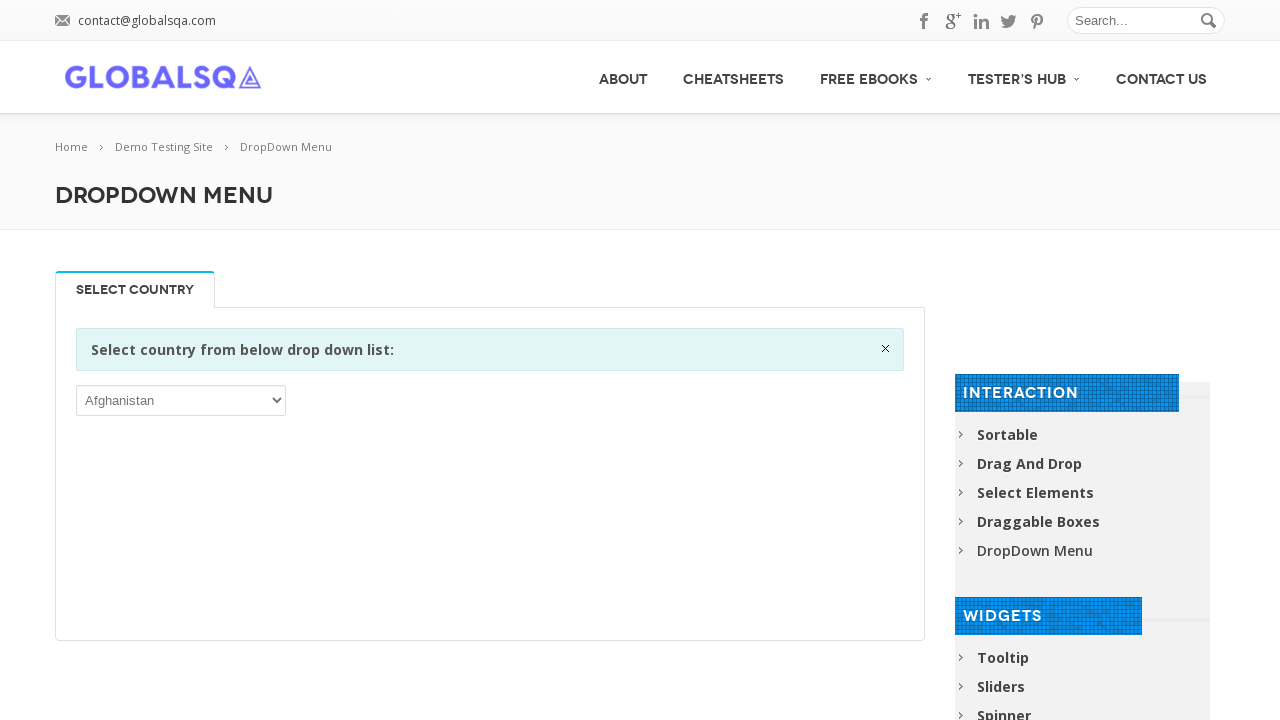

Printed anchor tag text: Multiform
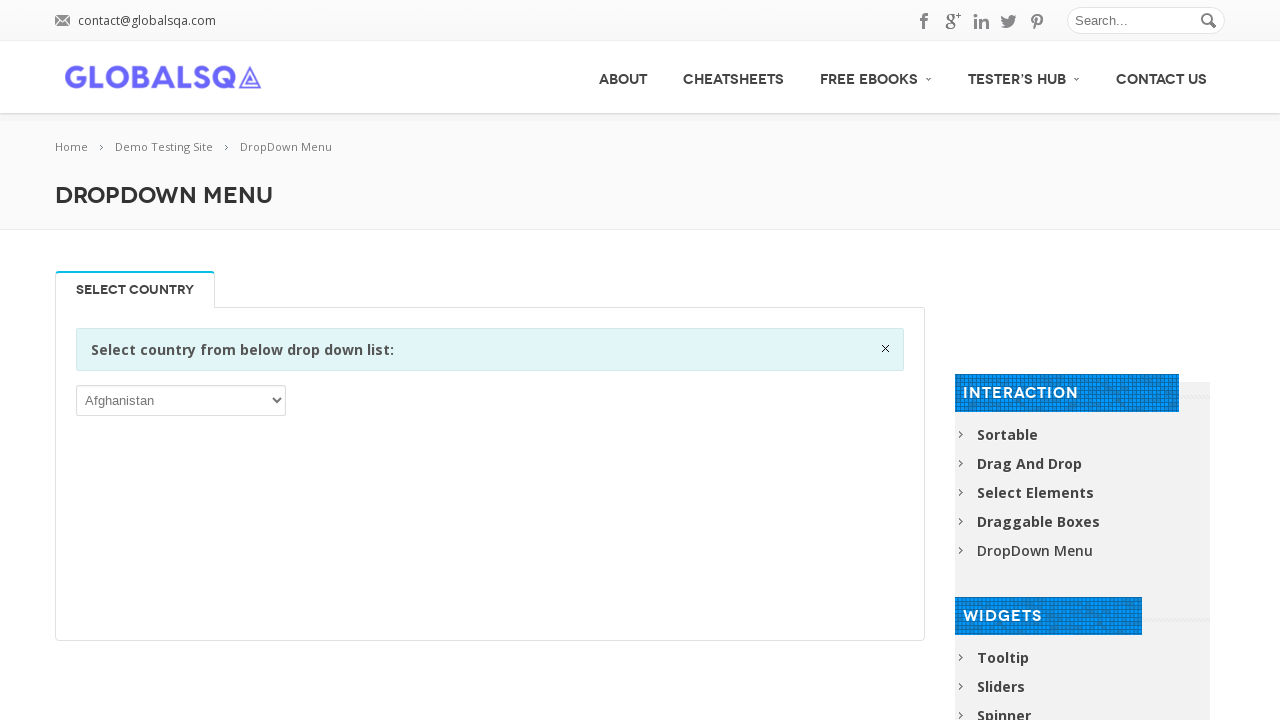

Printed anchor tag text: WebTable
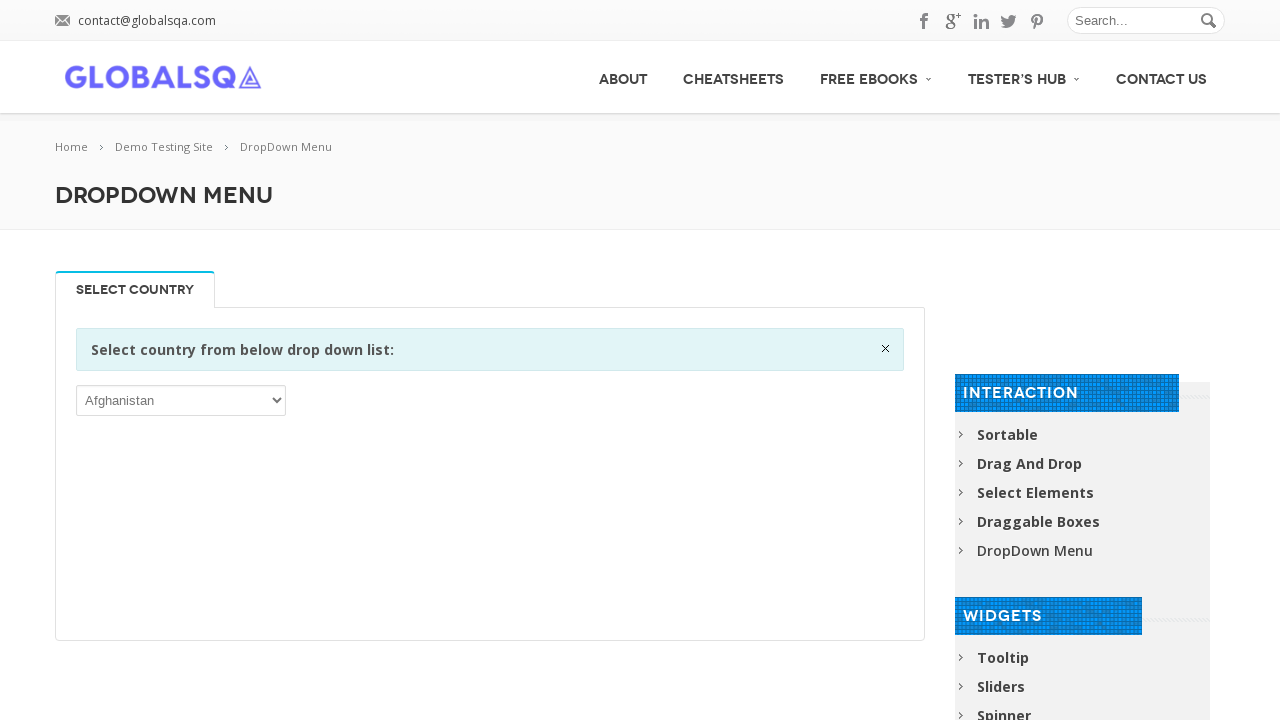

Printed anchor tag text: Registration Form
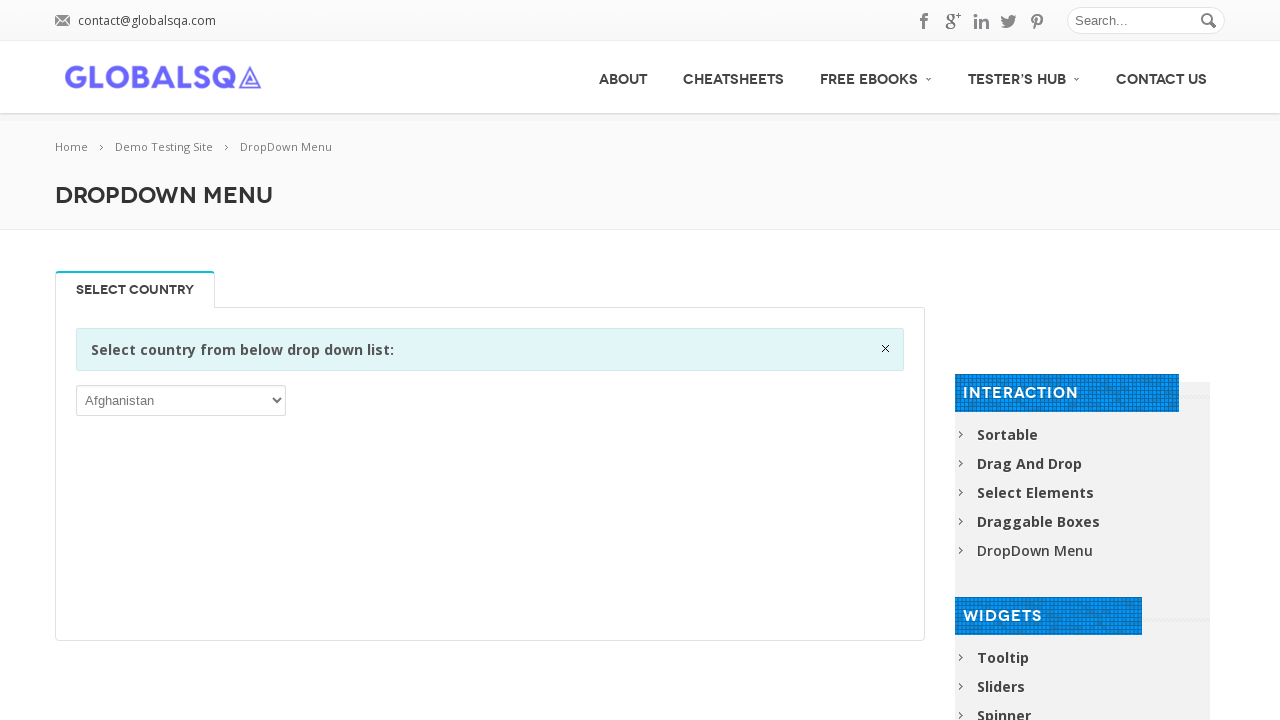

Printed anchor tag text: Simple Calculator
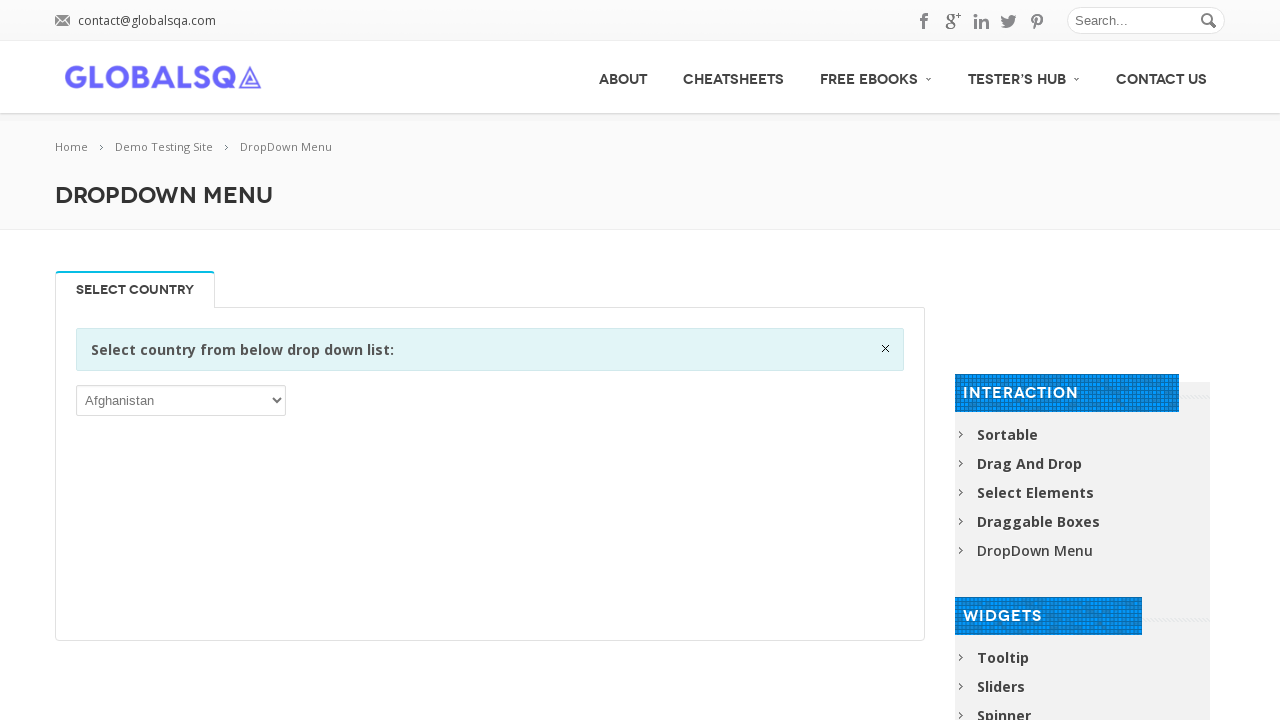

Printed anchor tag text: Consumption Calculator
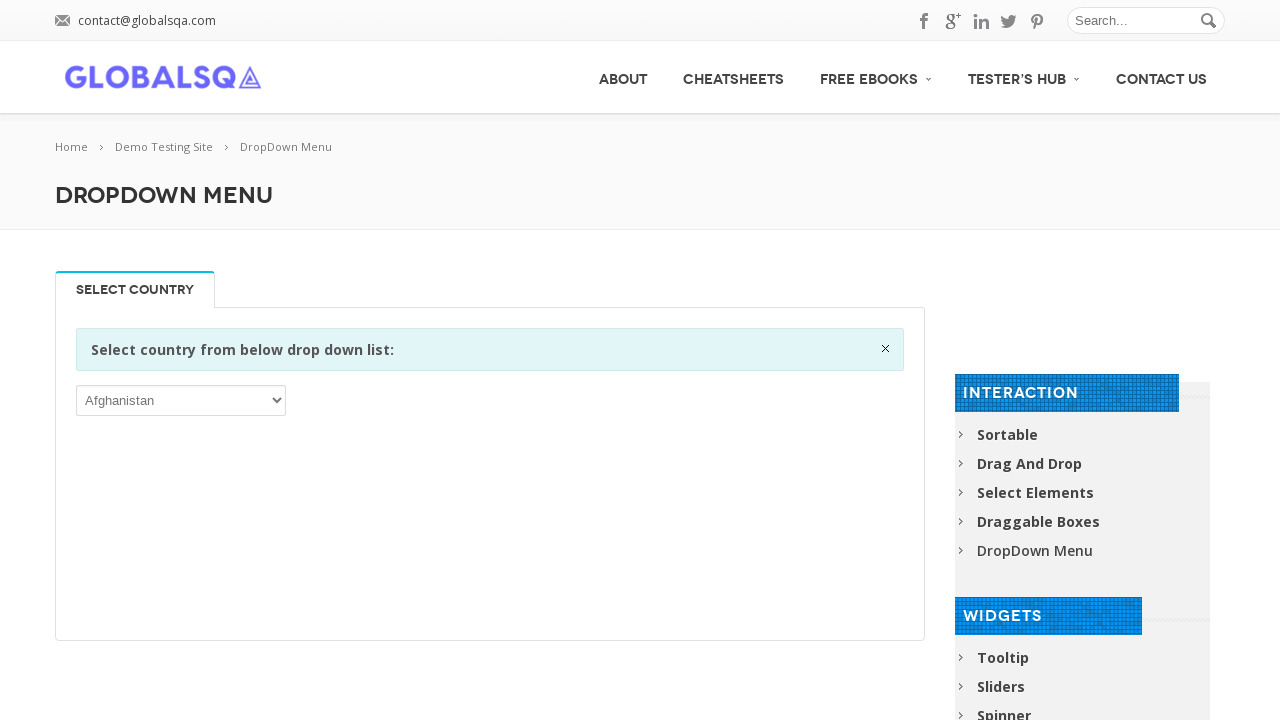

Printed anchor tag text: Banking Project
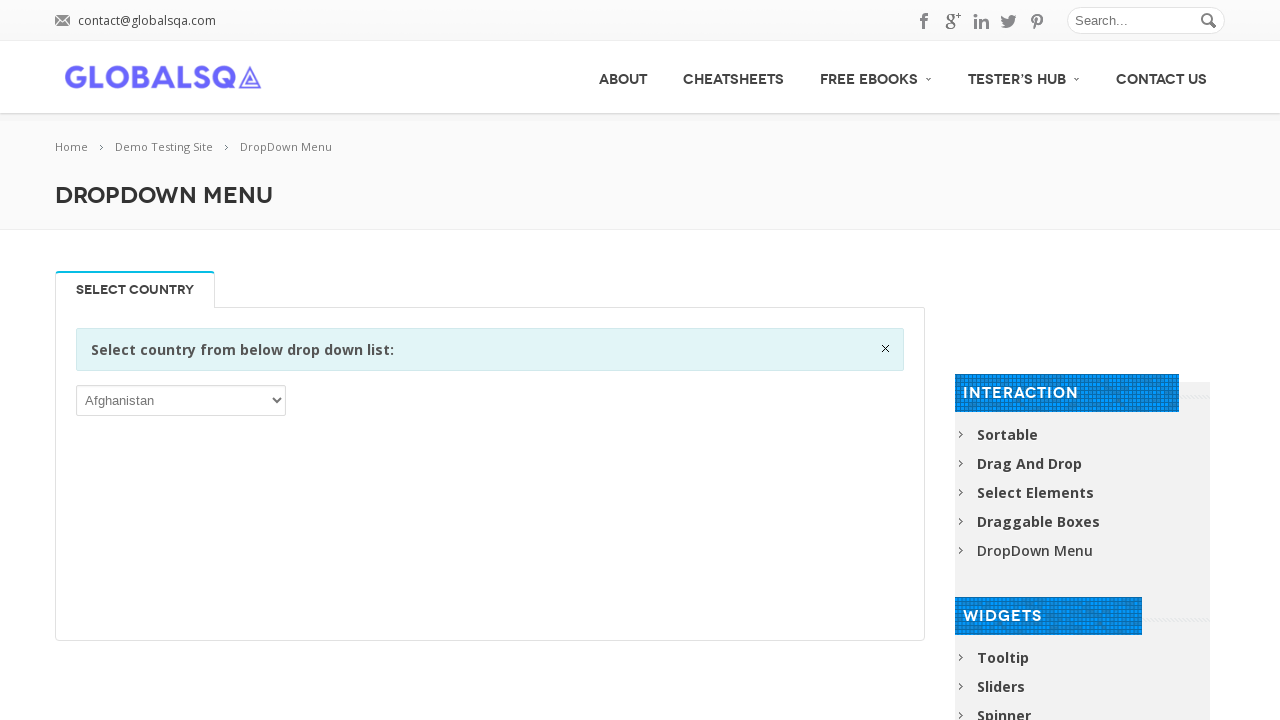

Printed anchor tag text: Sample Page Test
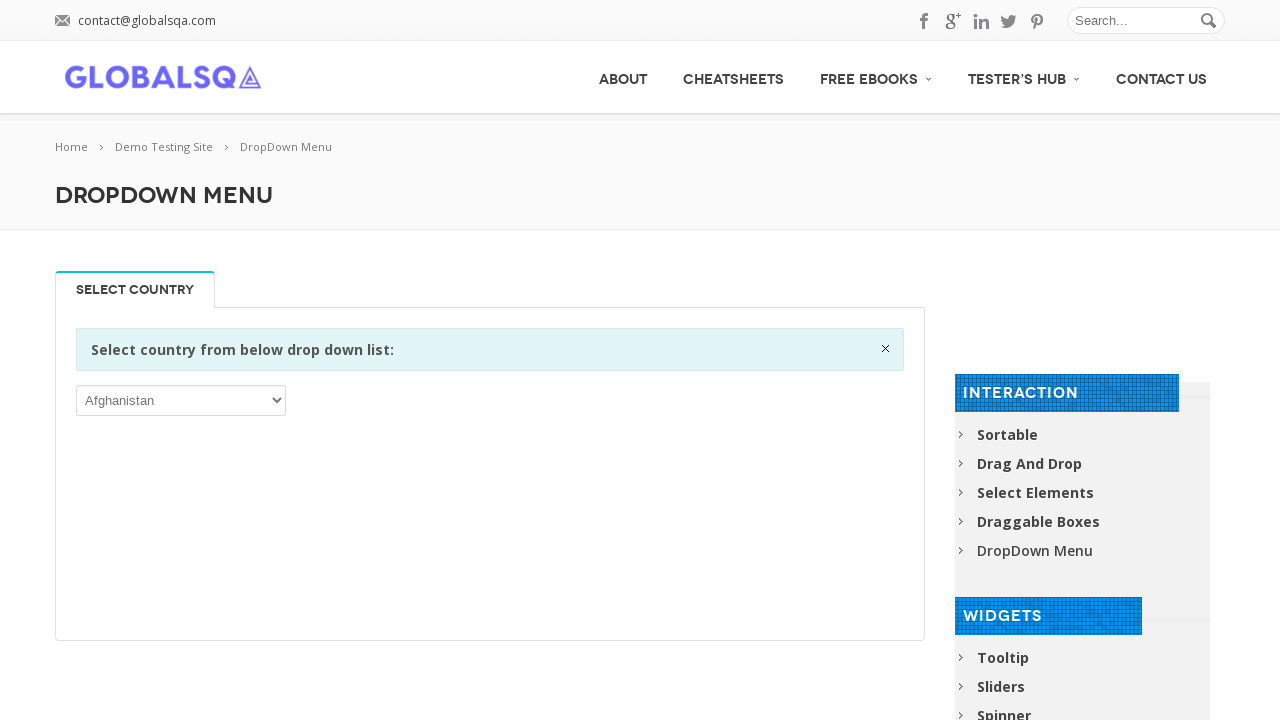

Printed anchor tag text: Flash Website
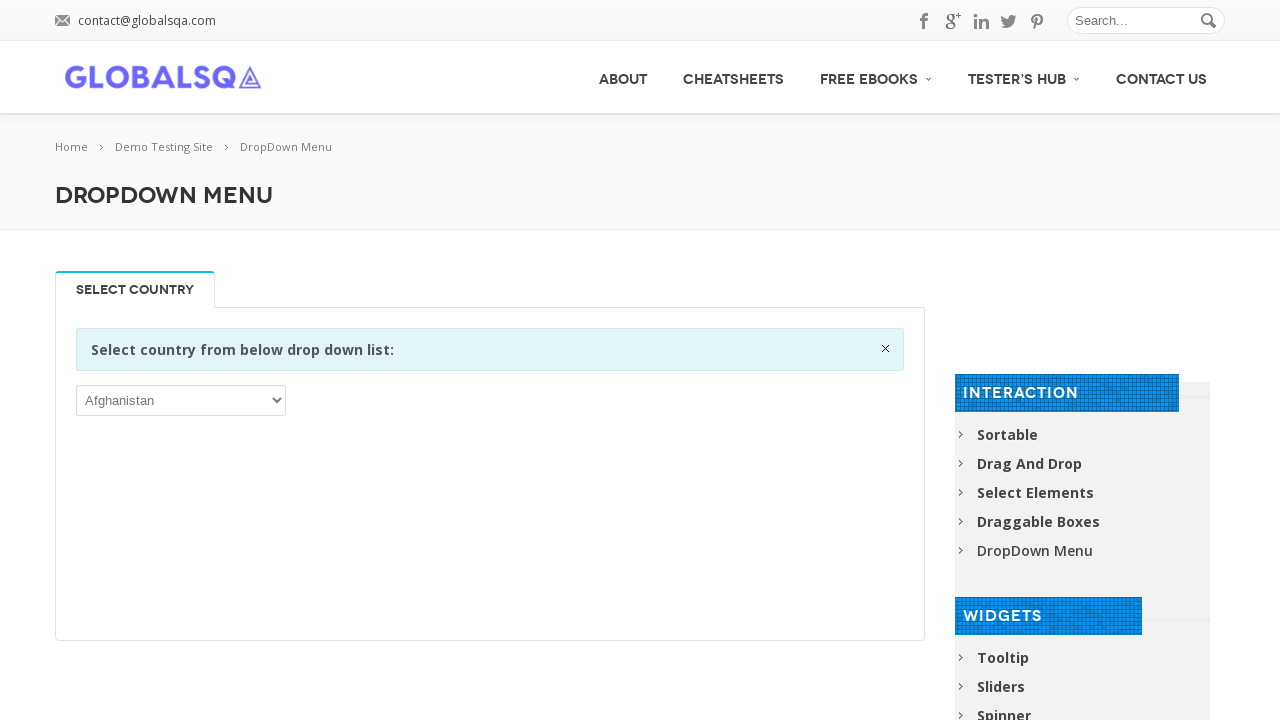

Printed anchor tag text: Contact Us
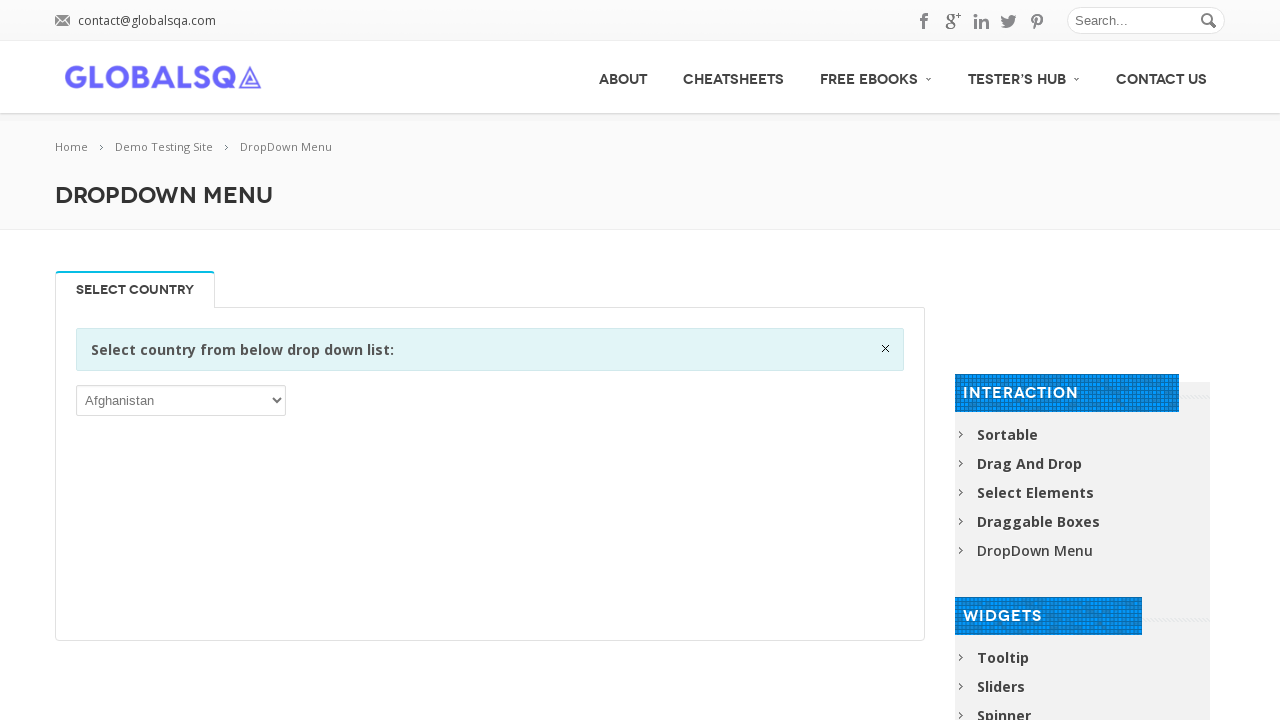

Printed anchor tag text: Home
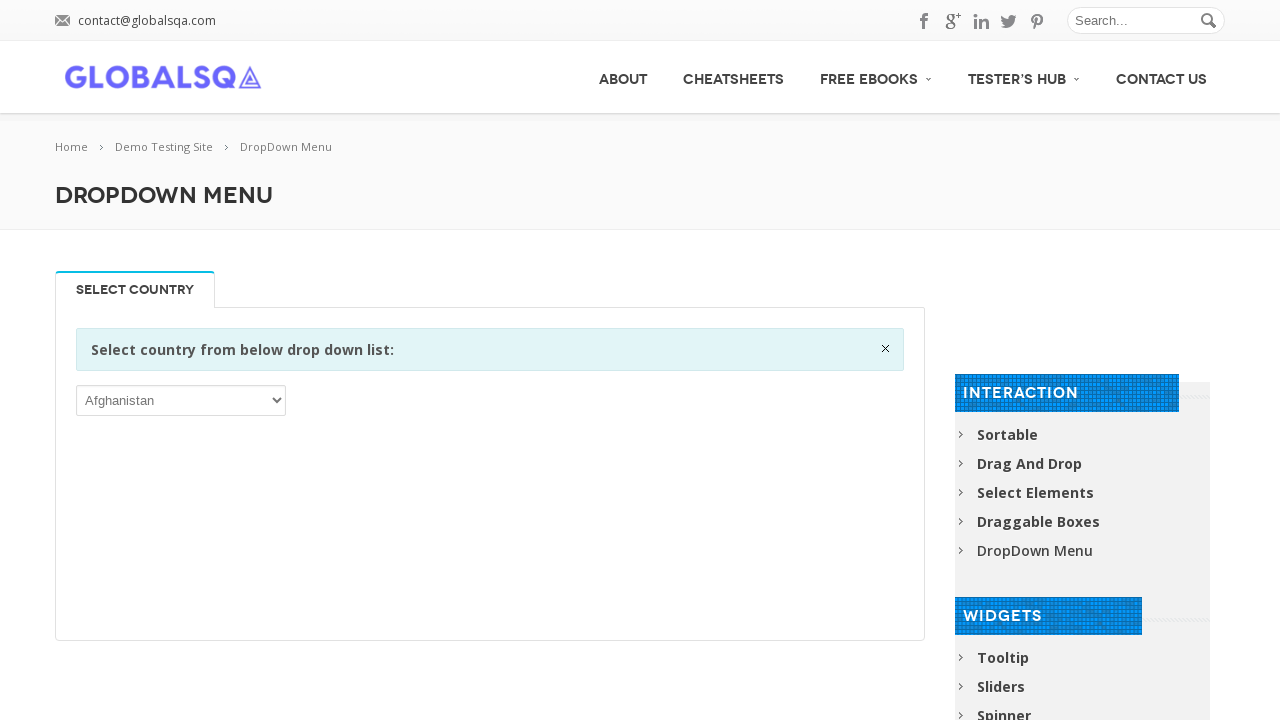

Printed anchor tag text: Demo Testing Site
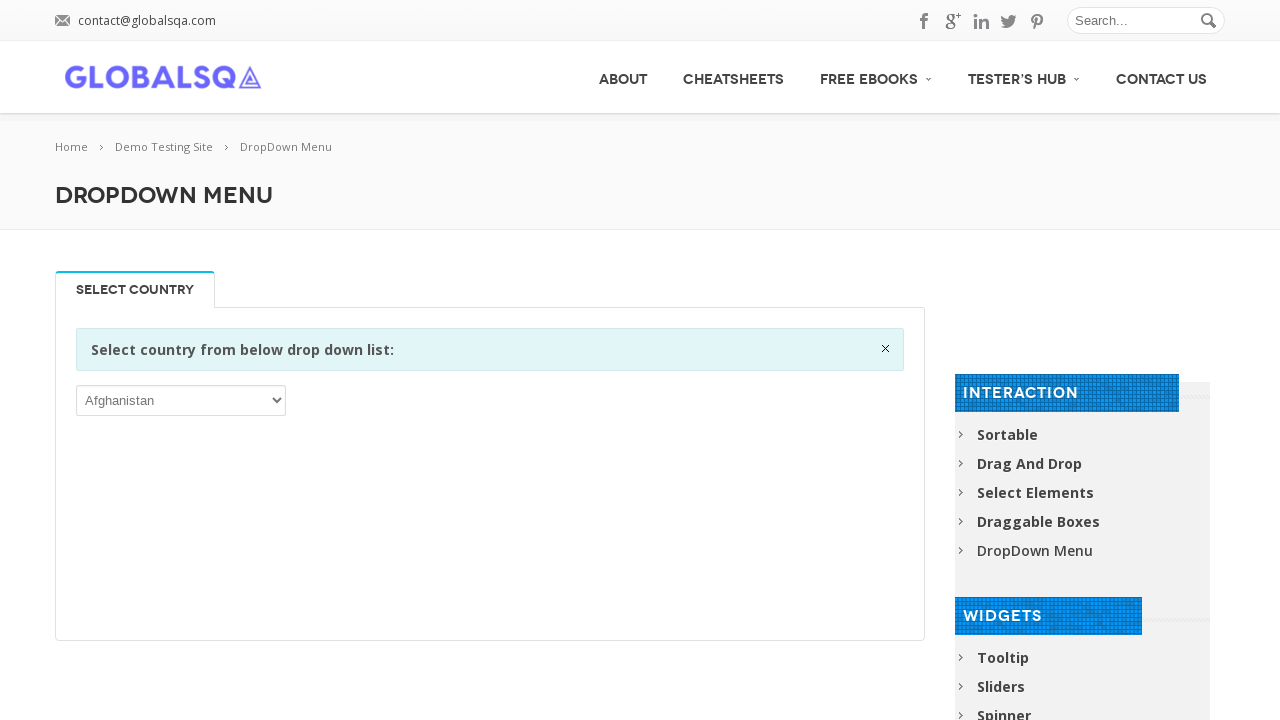

Printed anchor tag text: DropDown Menu
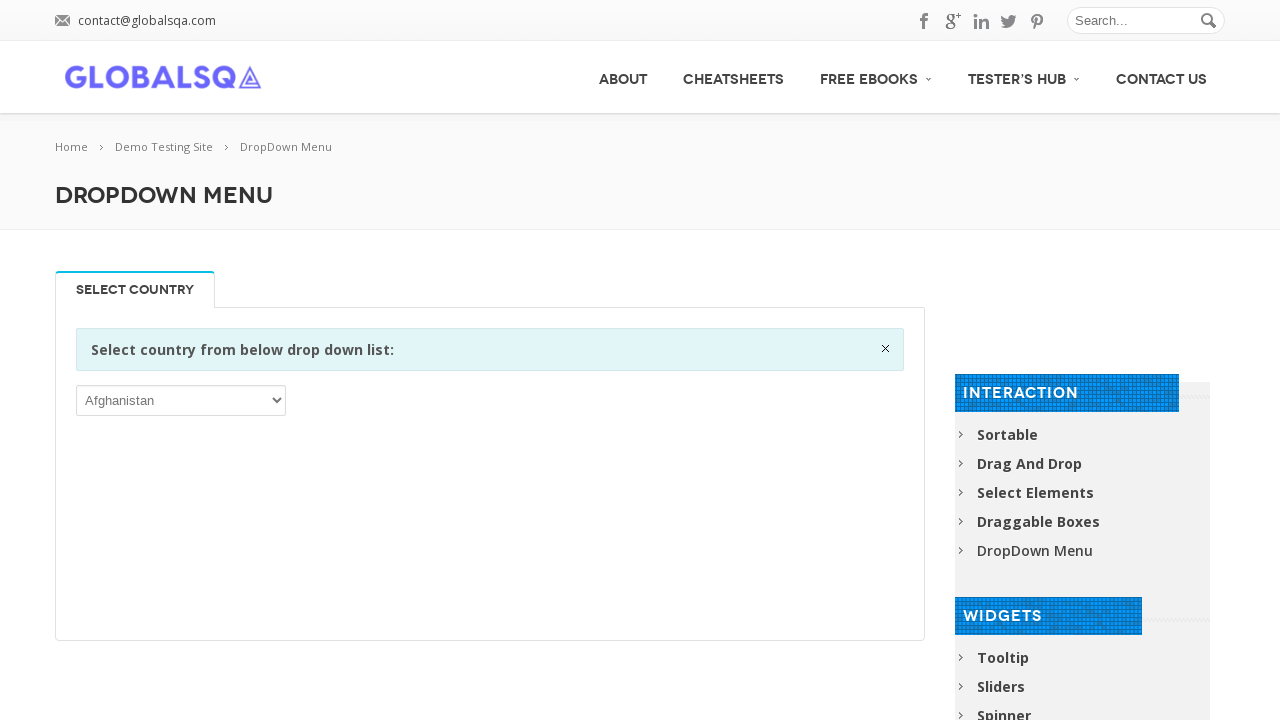

Printed anchor tag text: Sortable
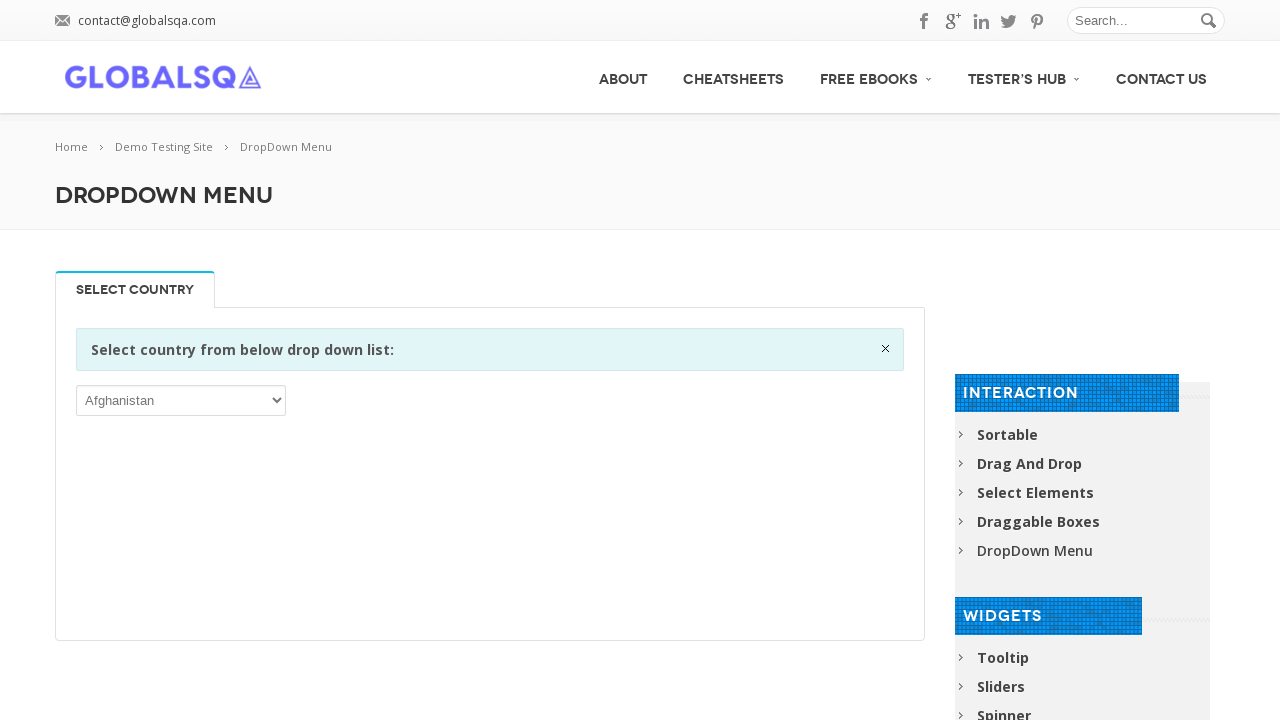

Printed anchor tag text: Drag And Drop
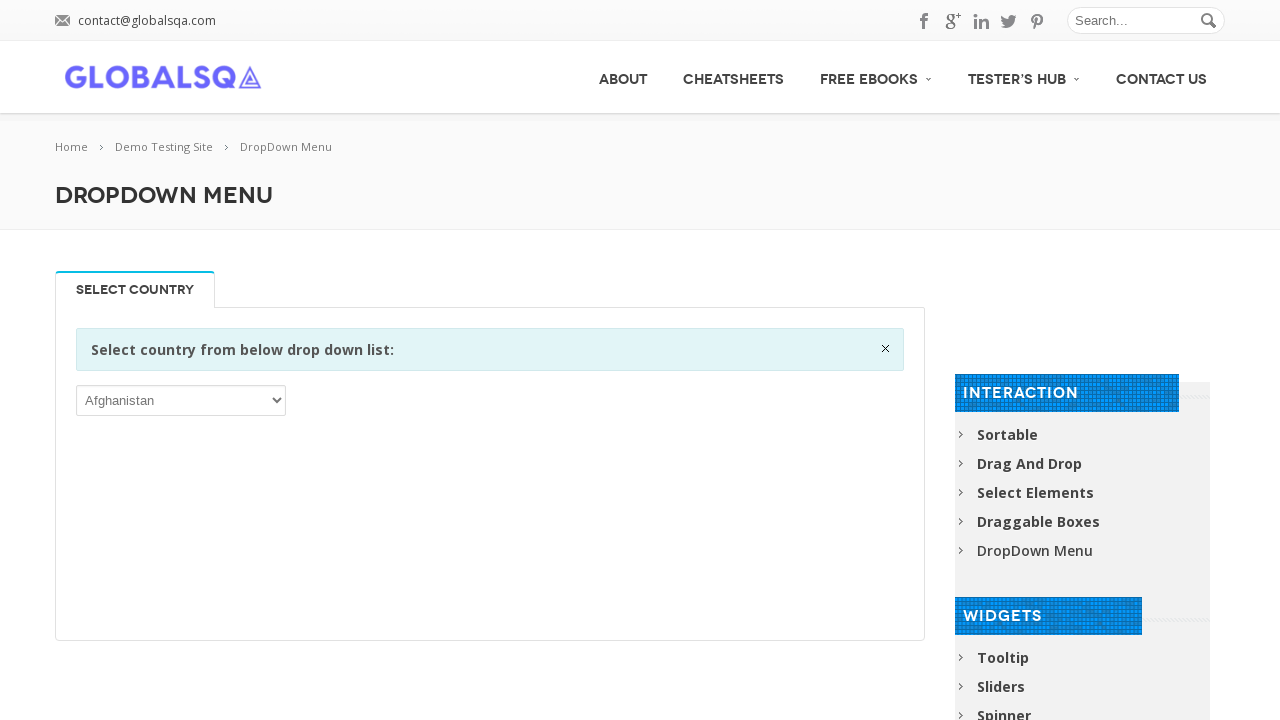

Printed anchor tag text: Select Elements
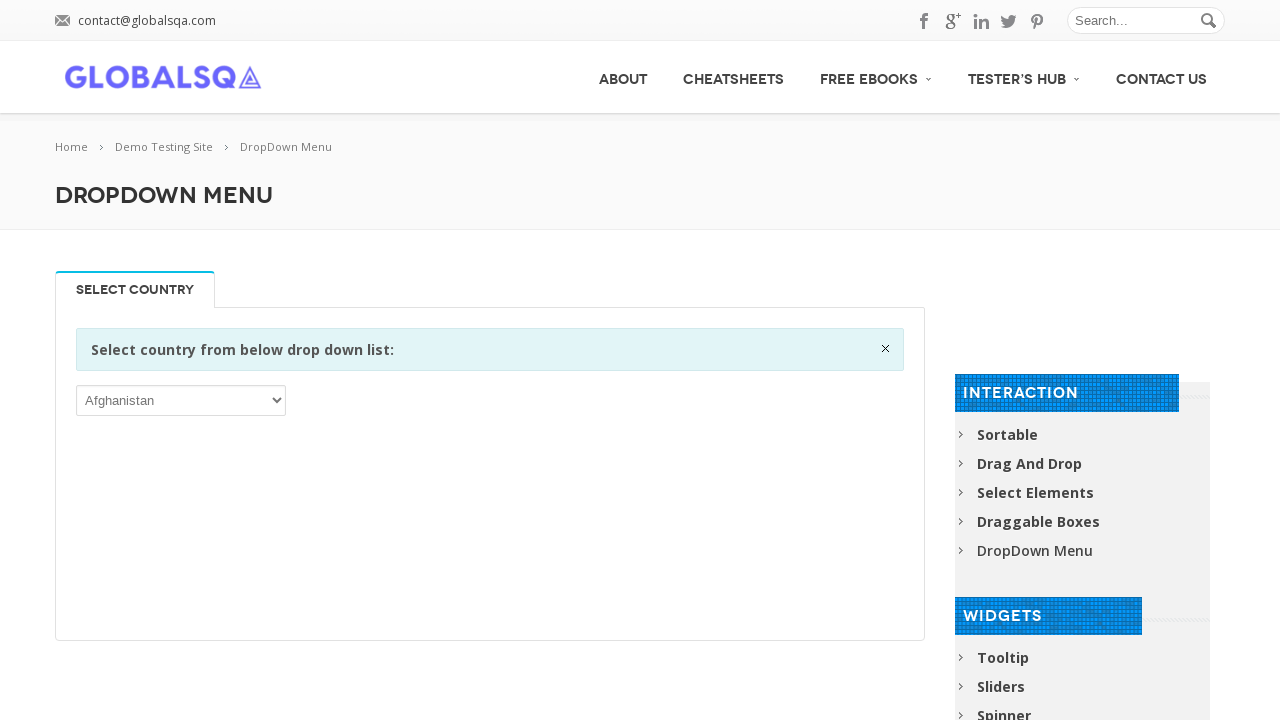

Printed anchor tag text: Draggable Boxes
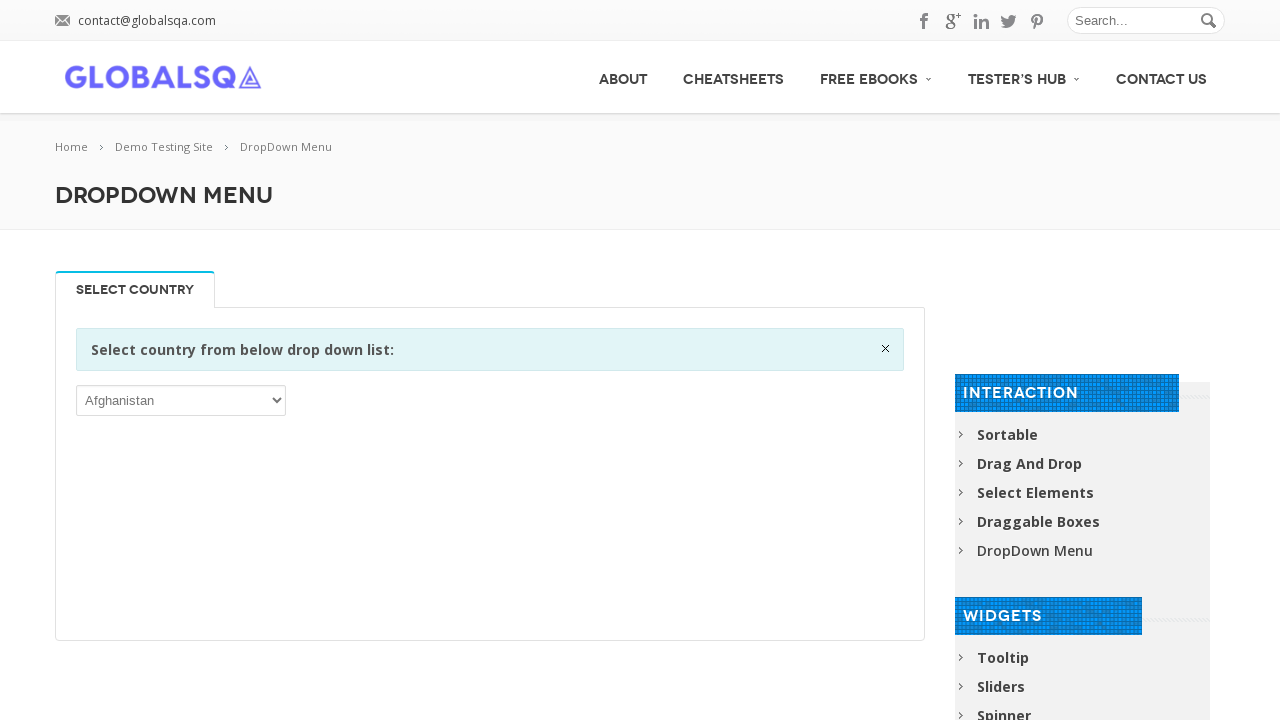

Printed anchor tag text: DropDown Menu
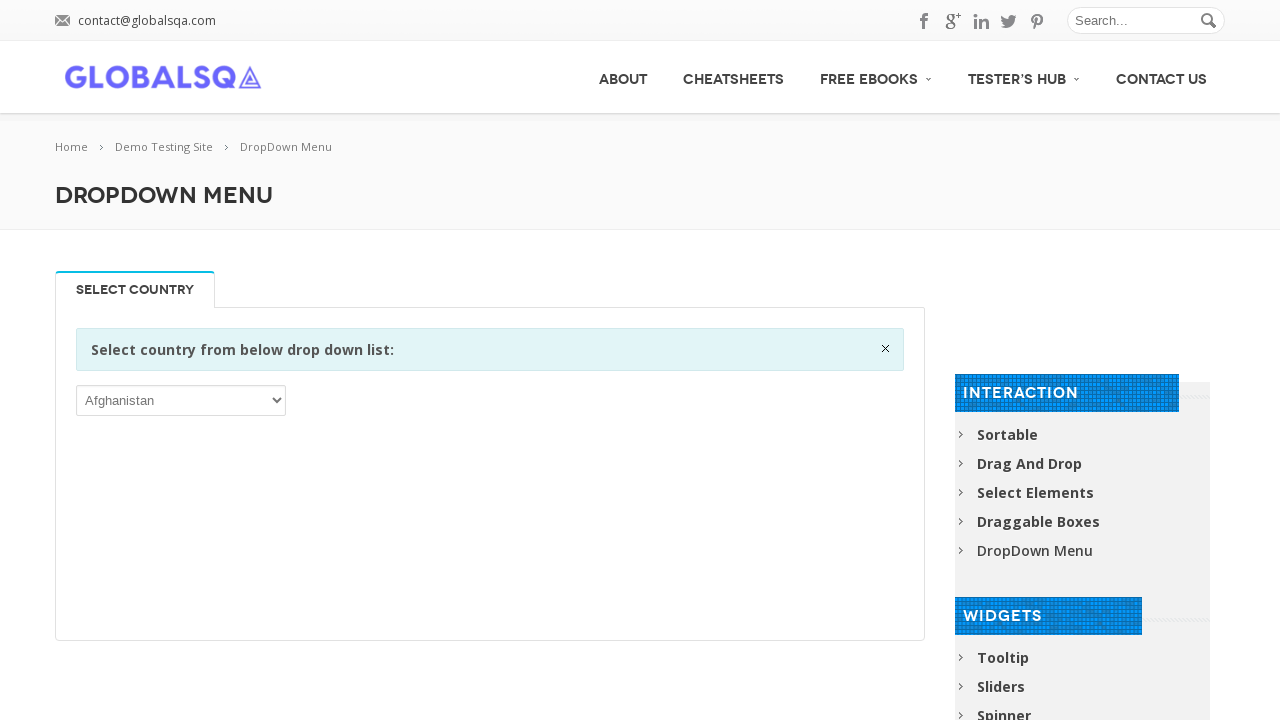

Printed anchor tag text: Tooltip
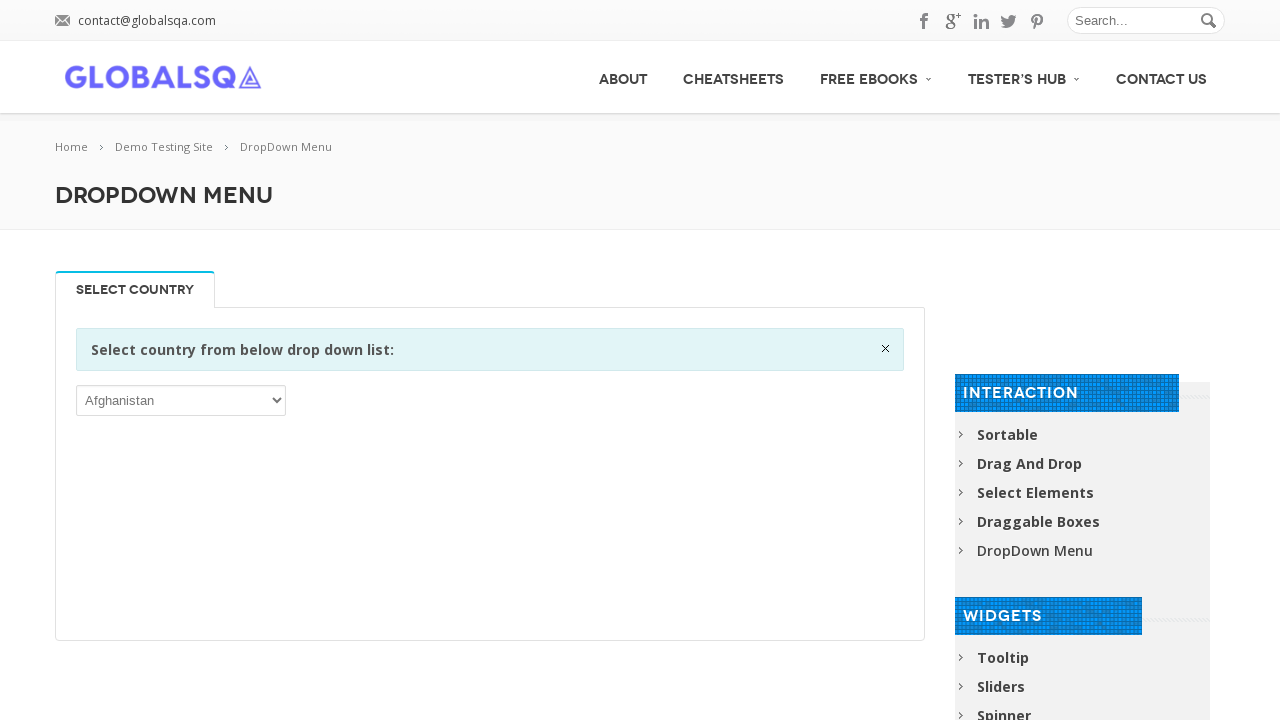

Printed anchor tag text: Sliders
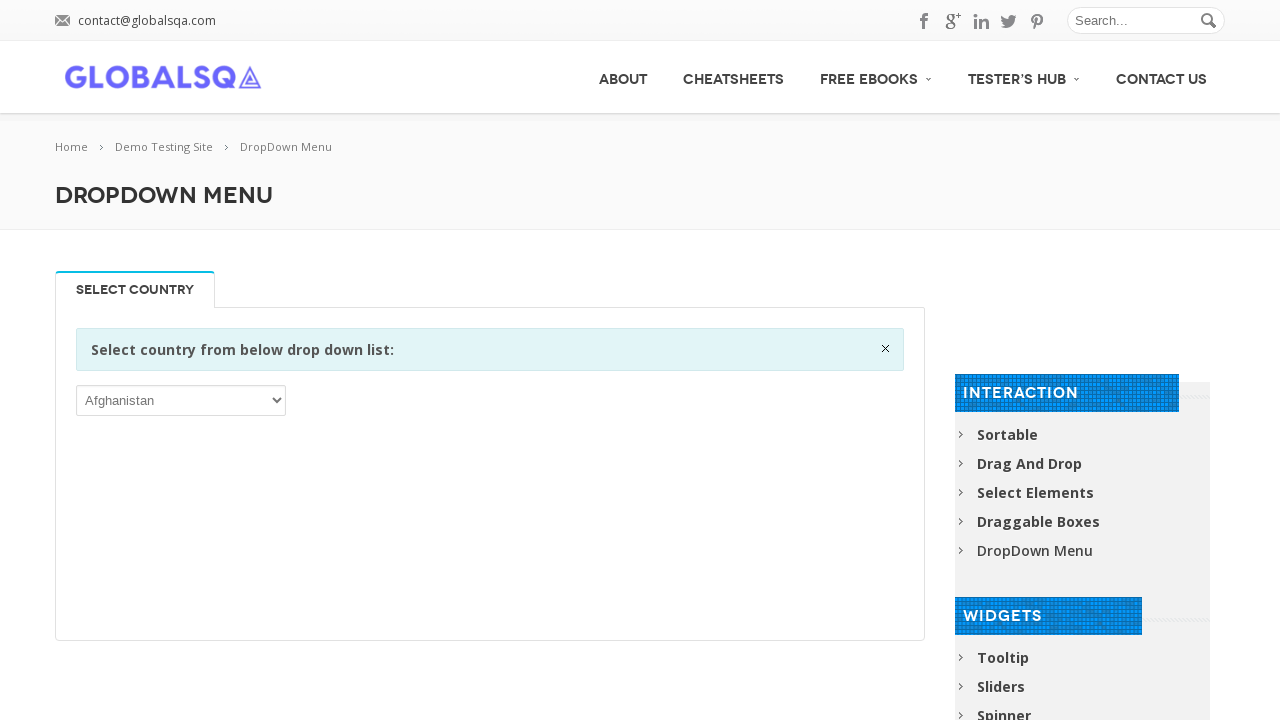

Printed anchor tag text: Spinner
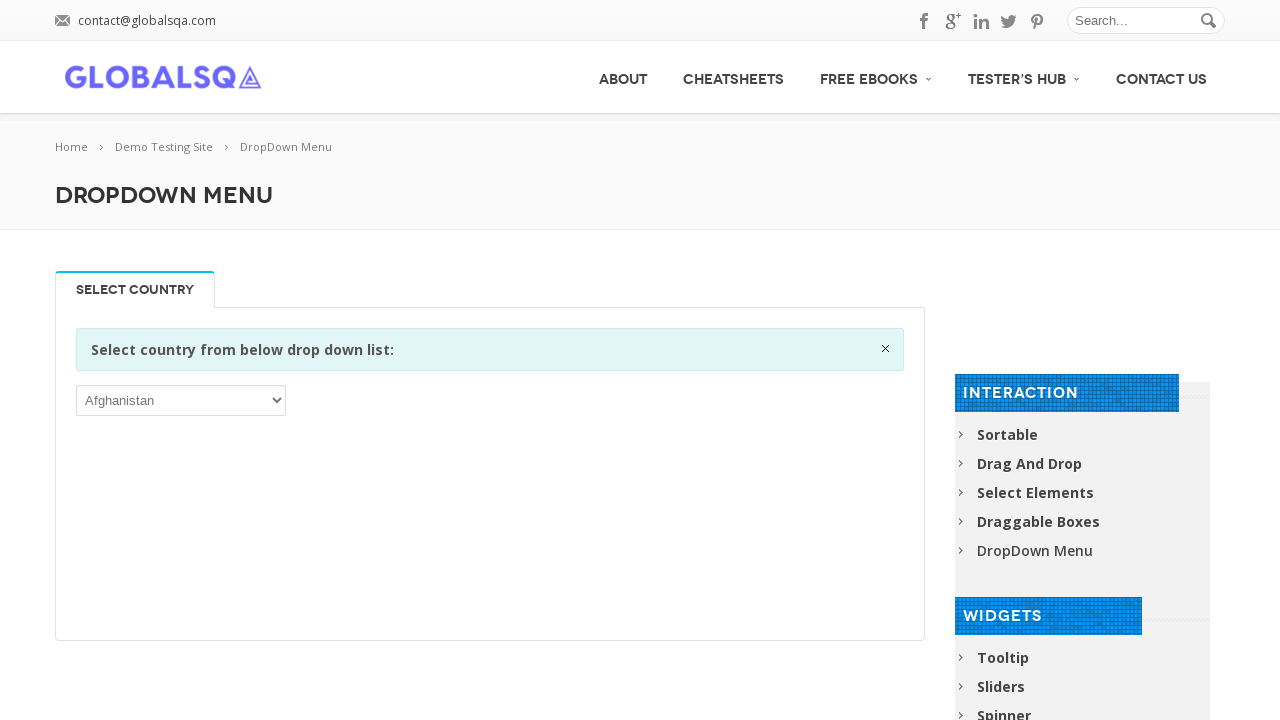

Printed anchor tag text: DatePicker
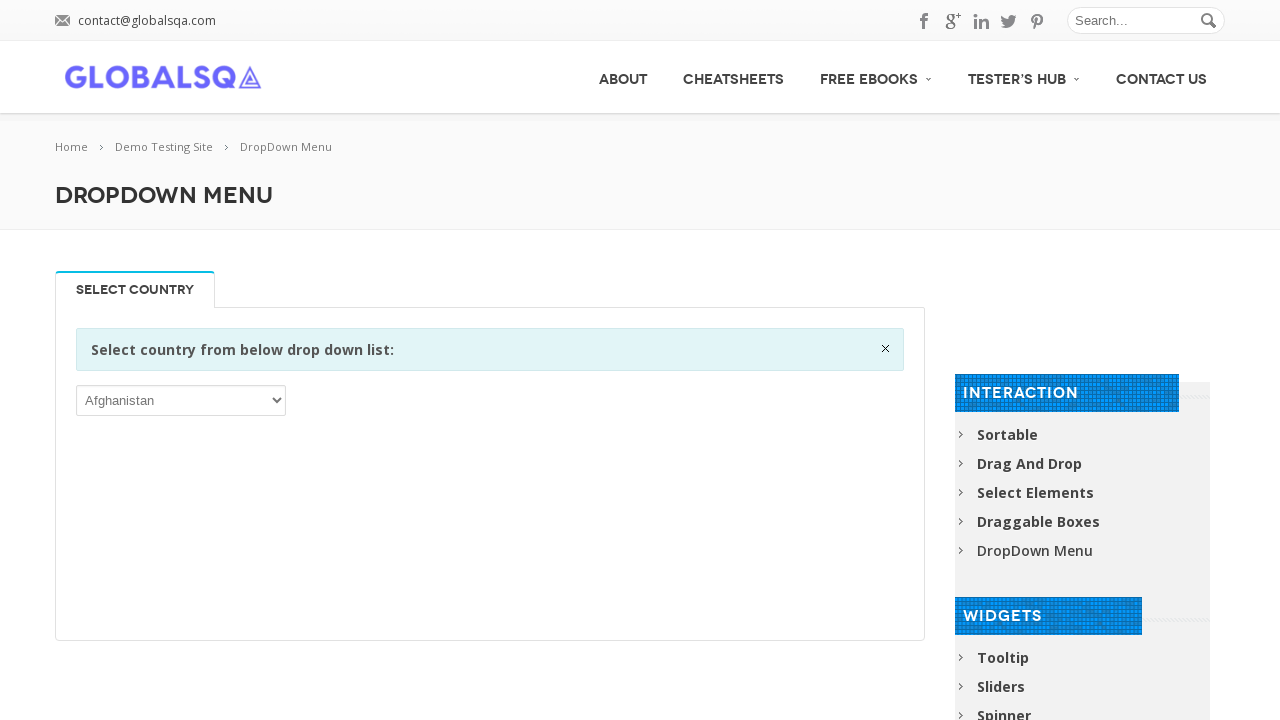

Printed anchor tag text: Progress Bar
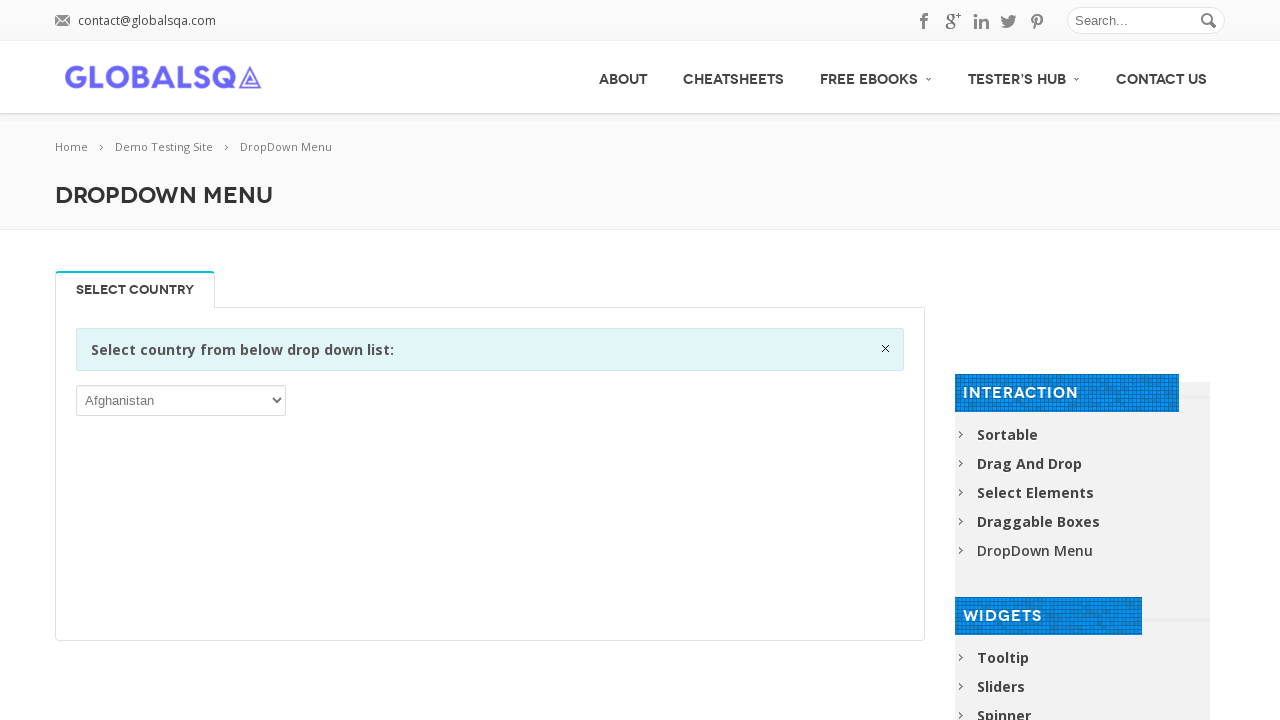

Printed anchor tag text: Dialog Boxes
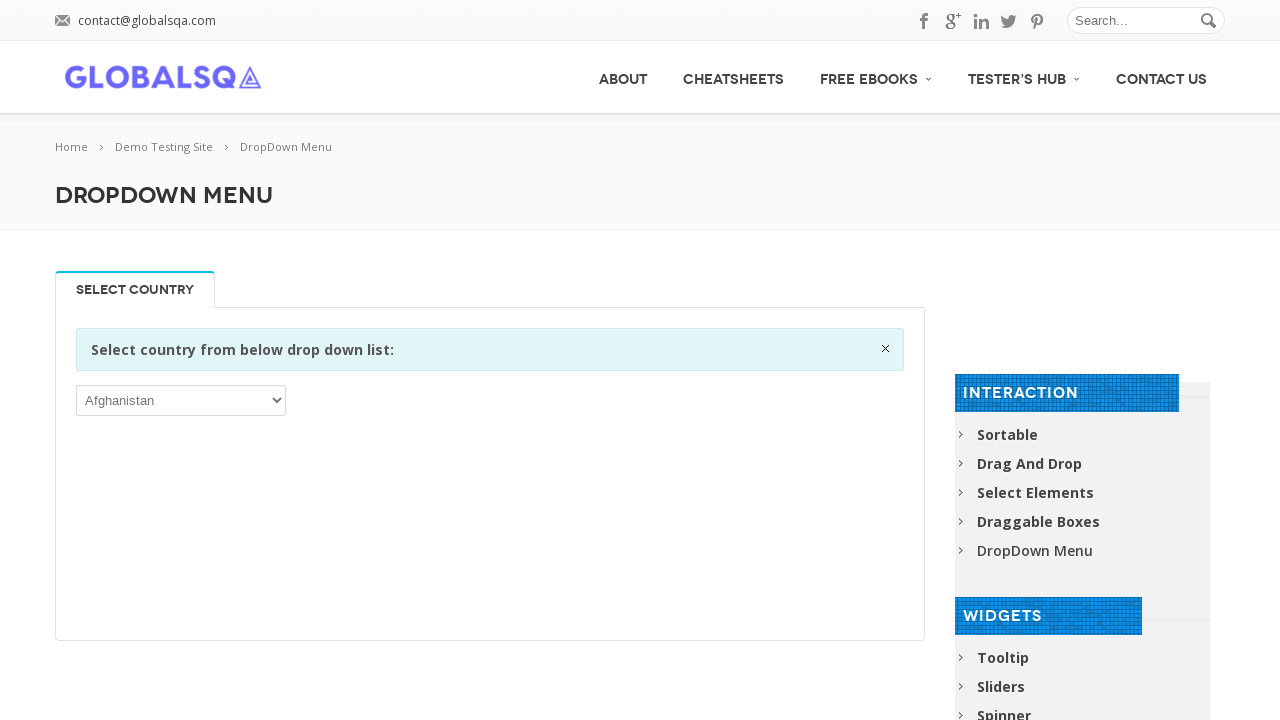

Printed anchor tag text: Auto Complete
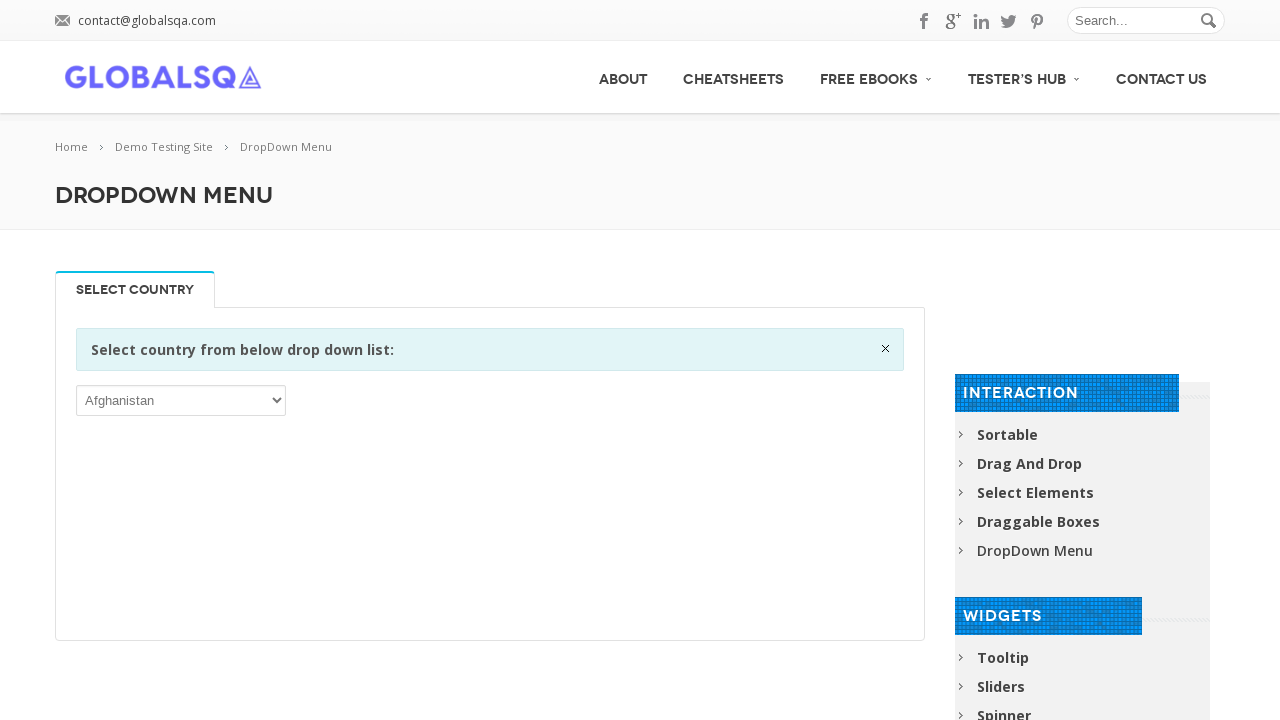

Printed anchor tag text: Accordion And Tabs
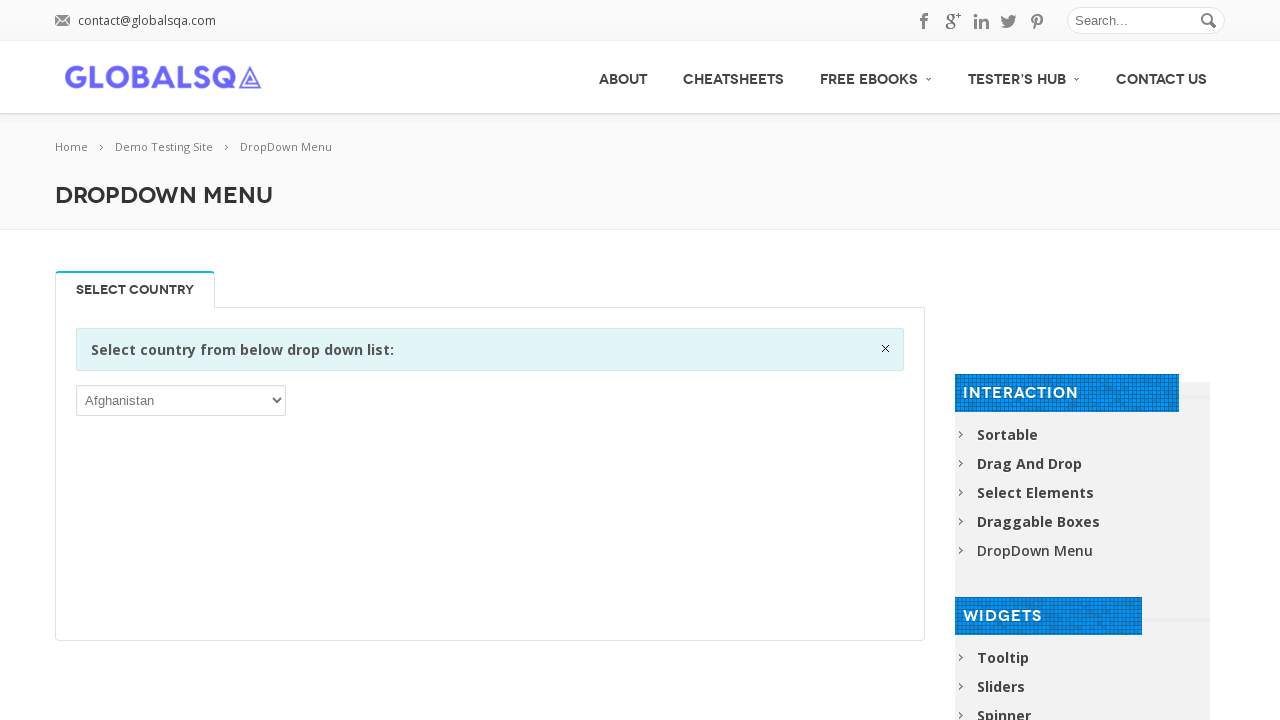

Printed anchor tag text: AlertBox
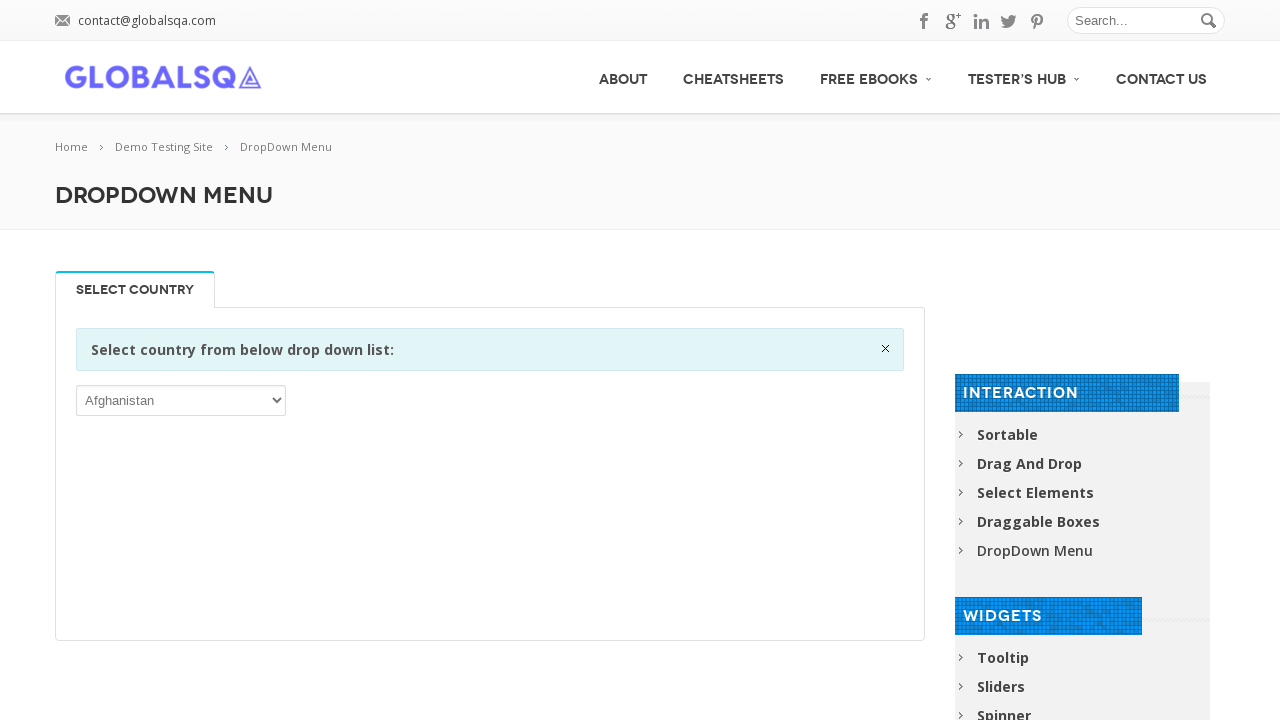

Printed anchor tag text: Toolbar
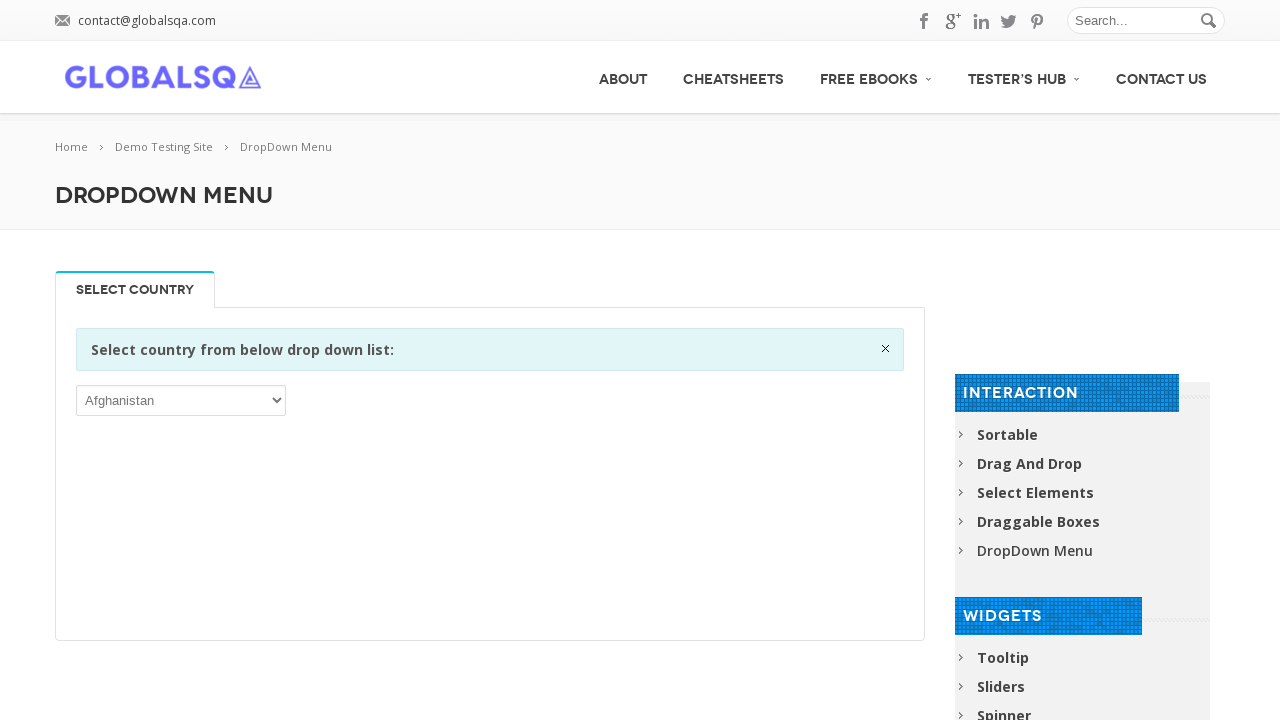

Printed anchor tag text: Sample Page Test
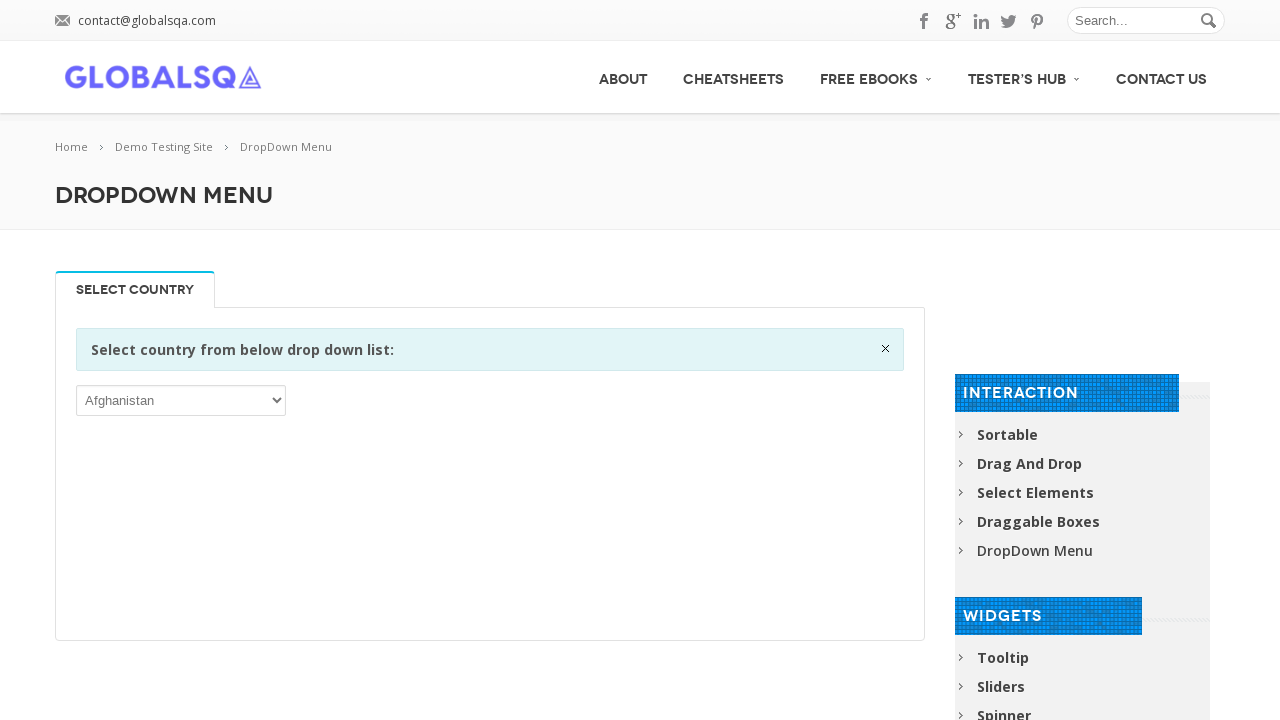

Printed anchor tag text: Frames And Windows
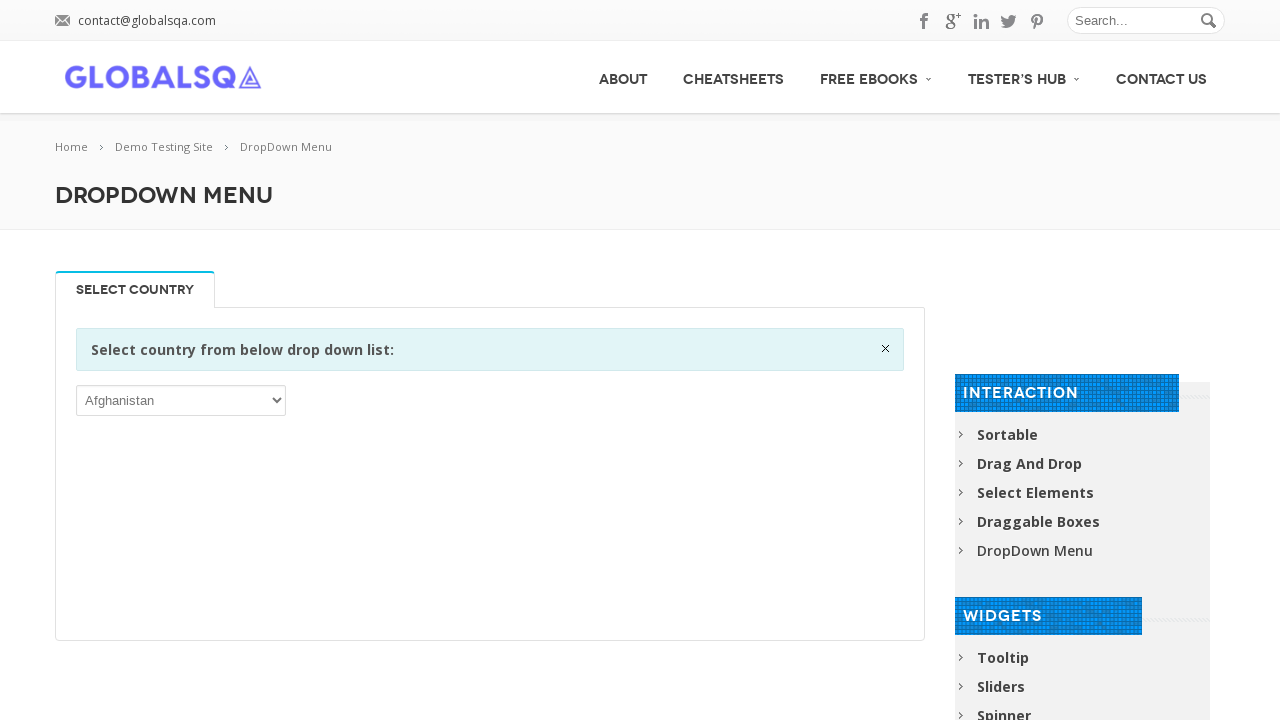

Printed anchor tag text: AngularJS Protractor Practice Site
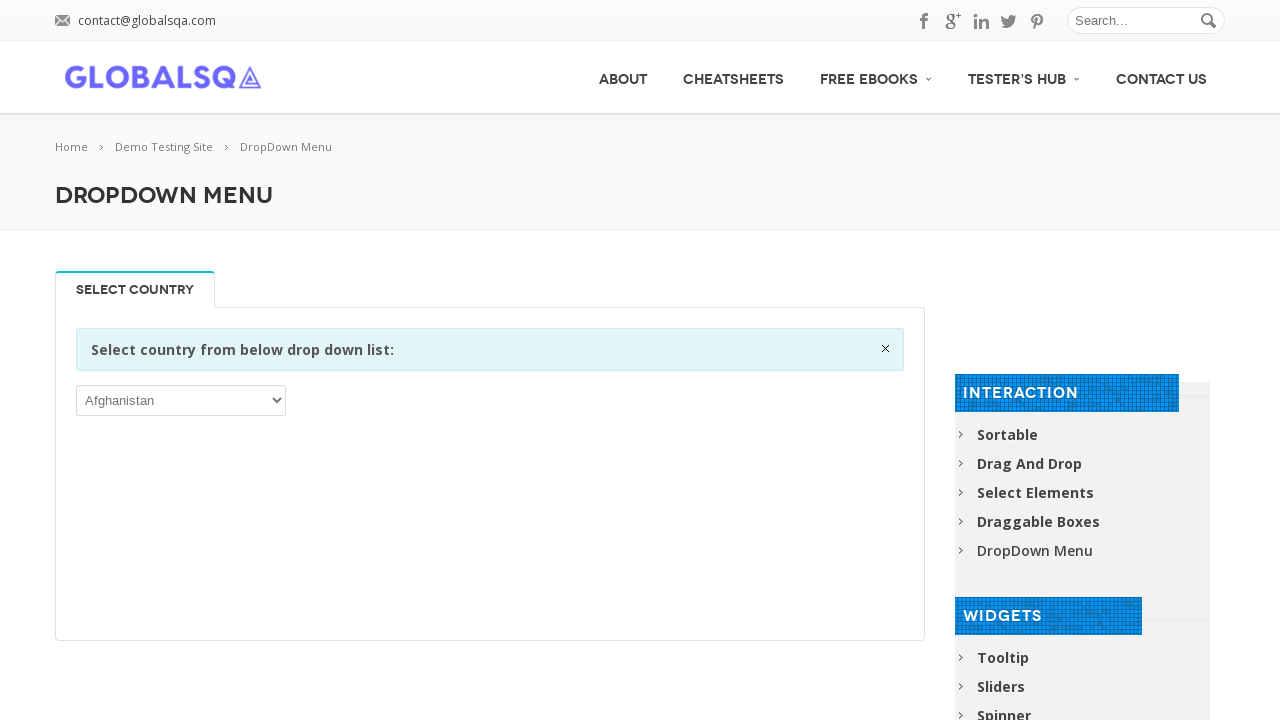

Printed anchor tag text: 
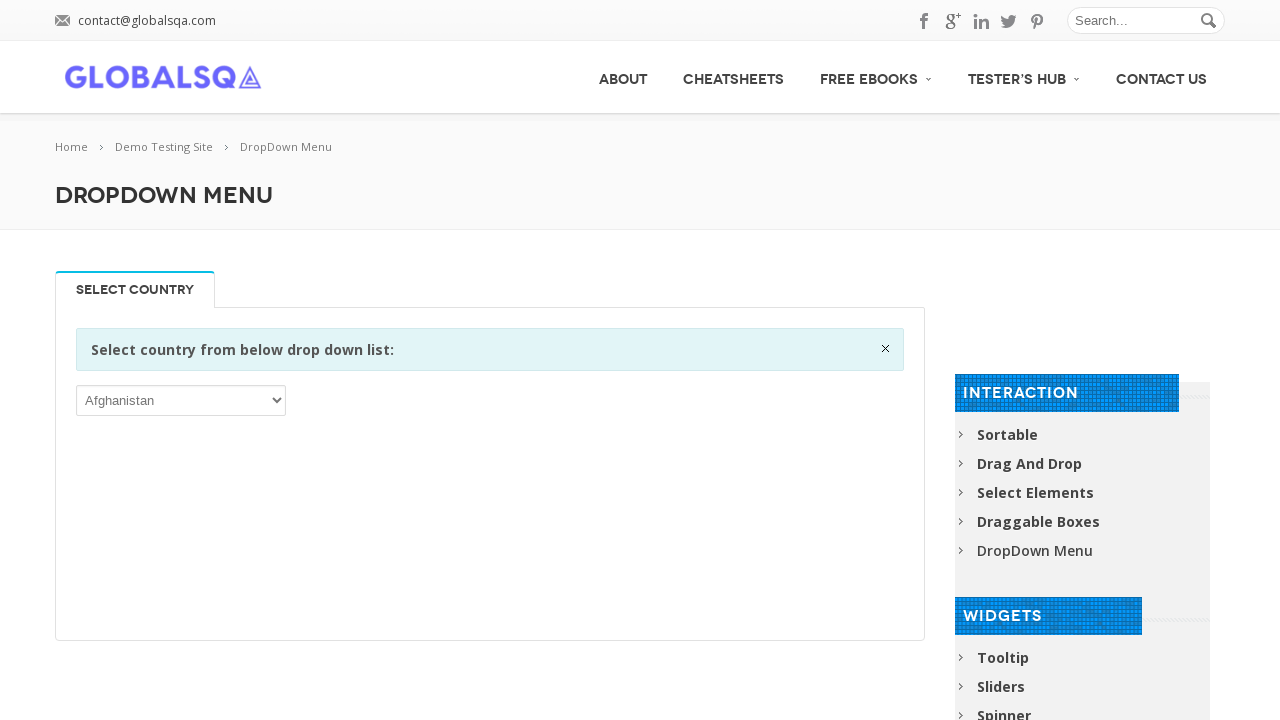

Printed anchor tag text: Assign a widget to this area now.
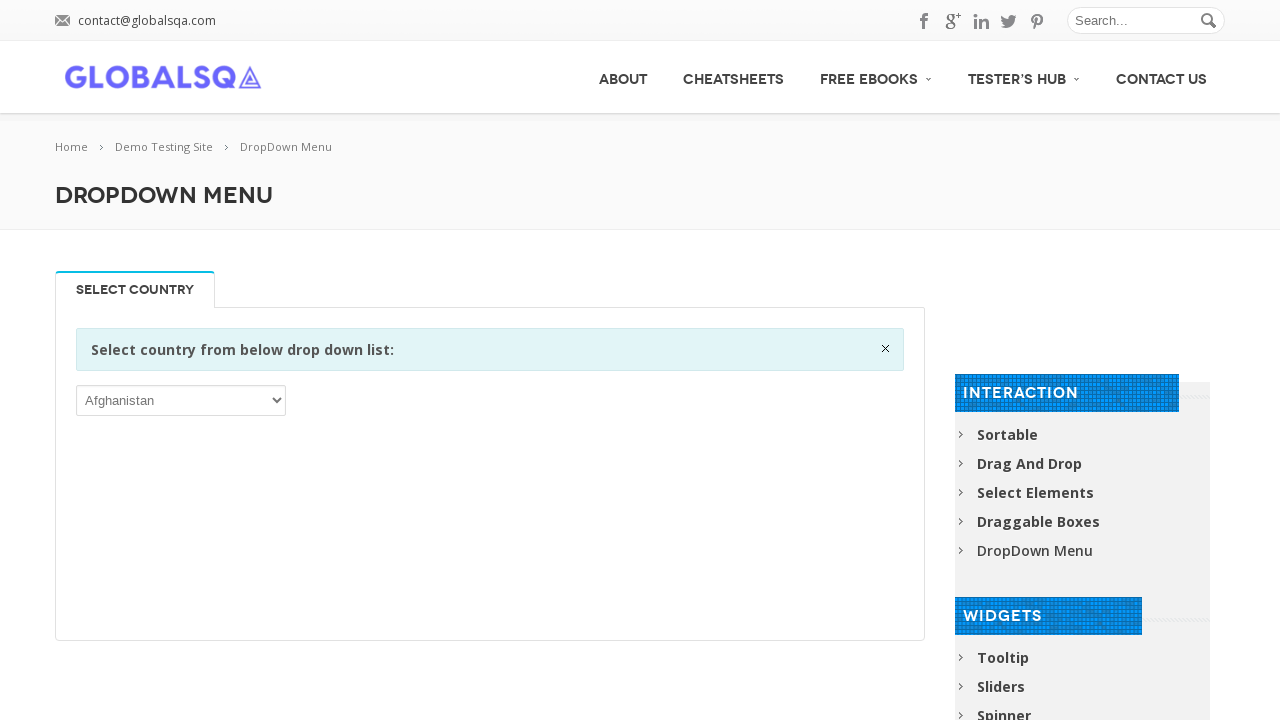

Printed anchor tag text: Assign a widget to this area now.
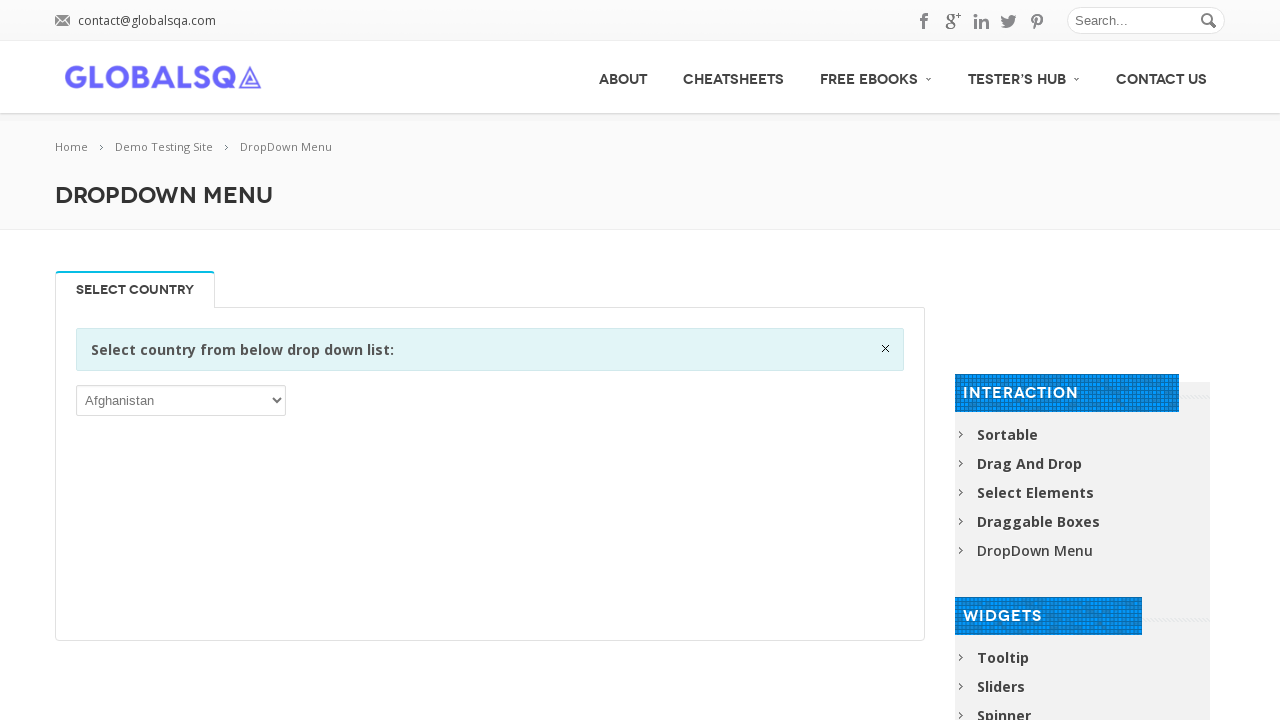

Printed anchor tag text: Assign a widget to this area now.
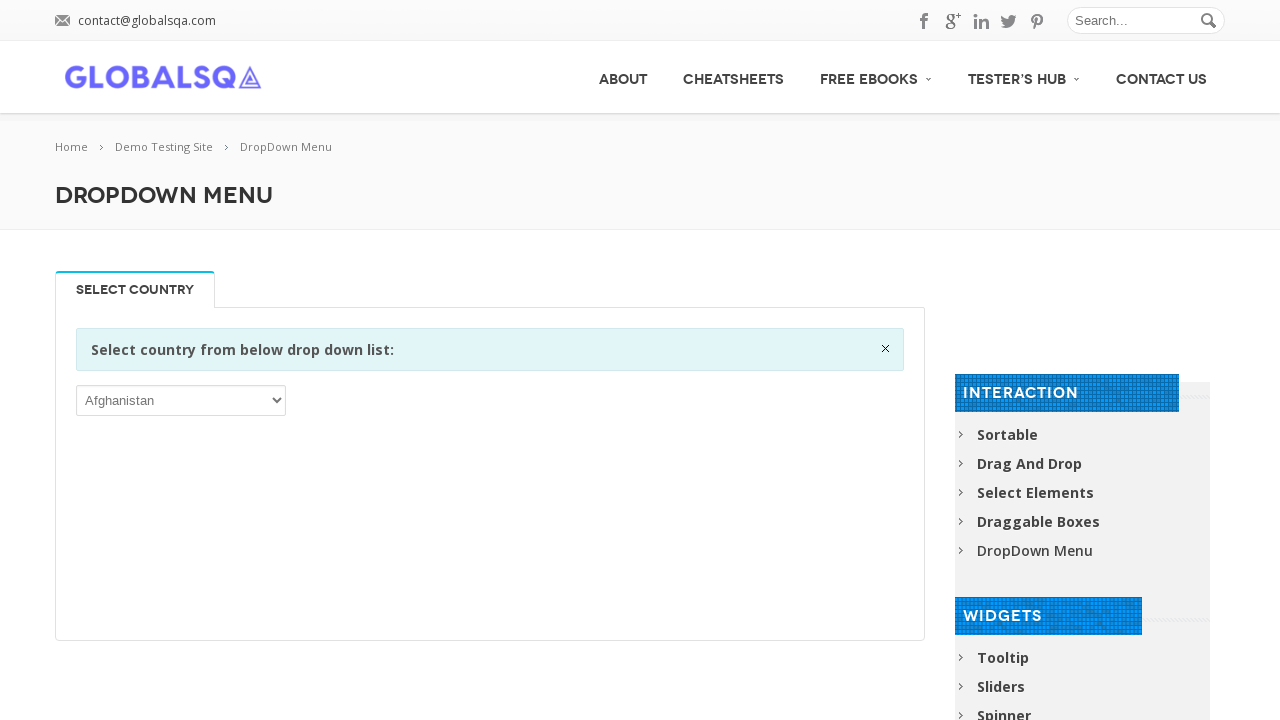

Printed anchor tag text: Assign a widget to this area now.
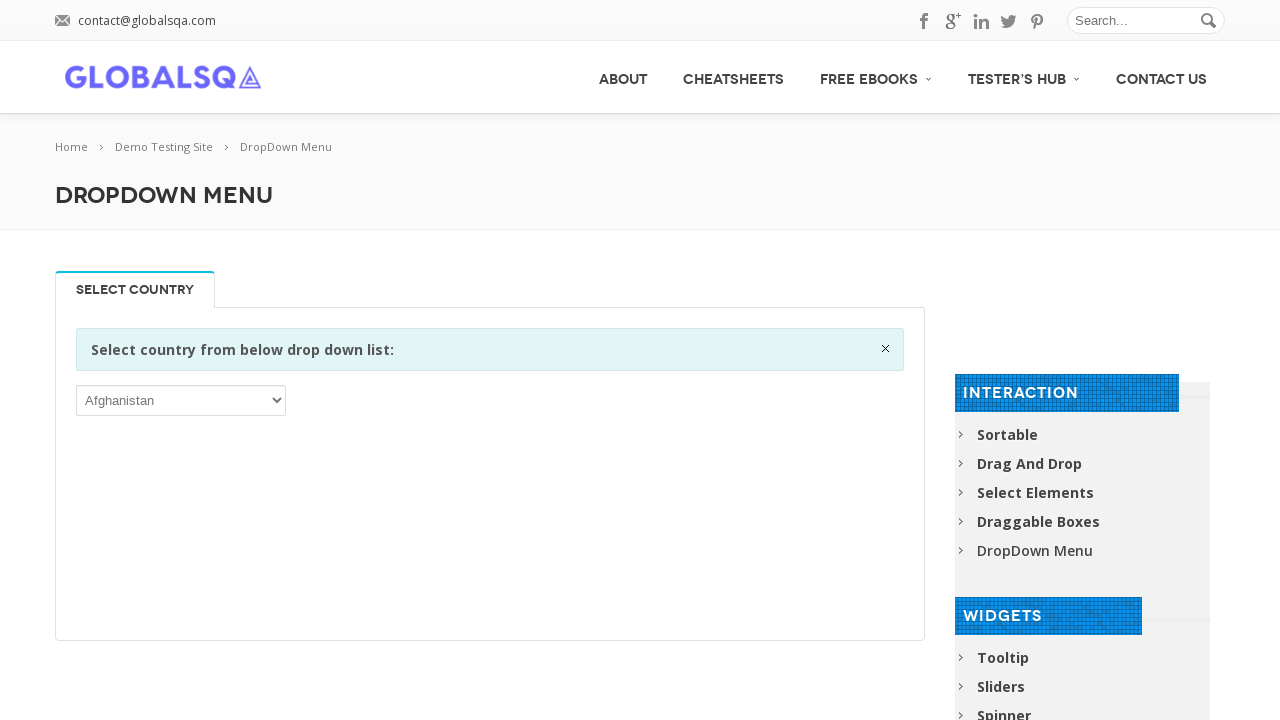

Printed anchor tag text: pinterest
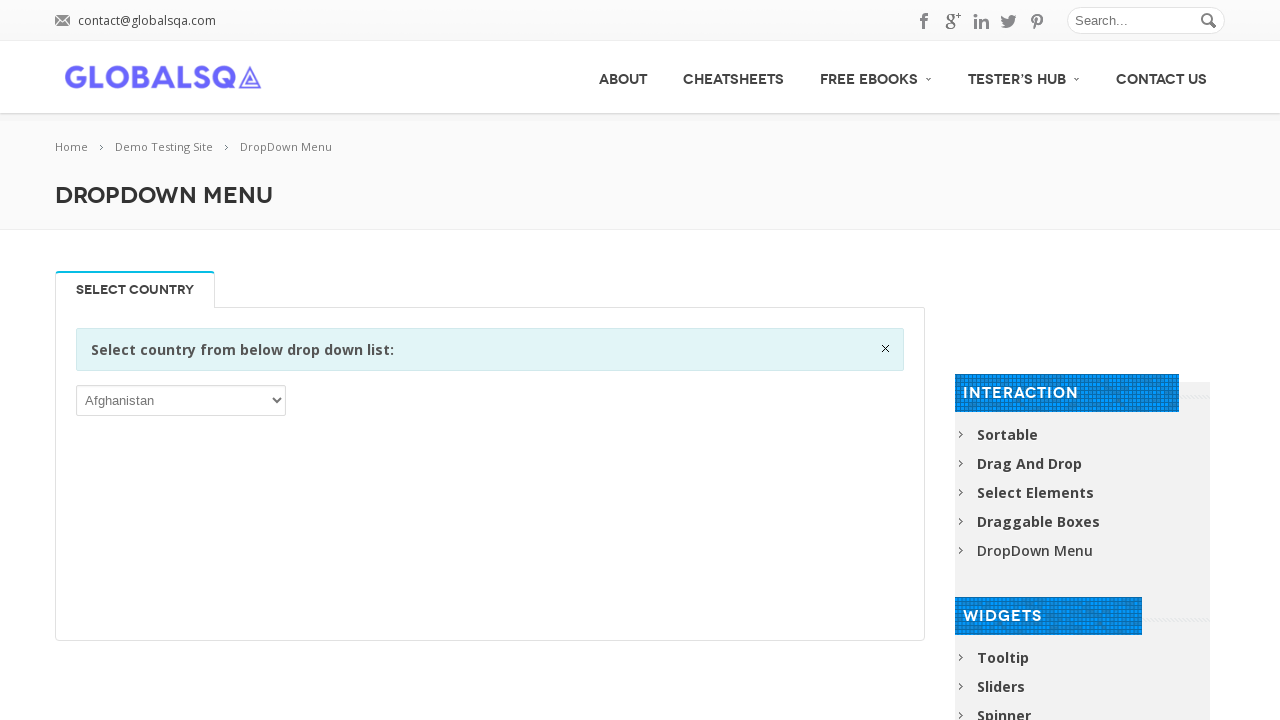

Printed anchor tag text: twitter
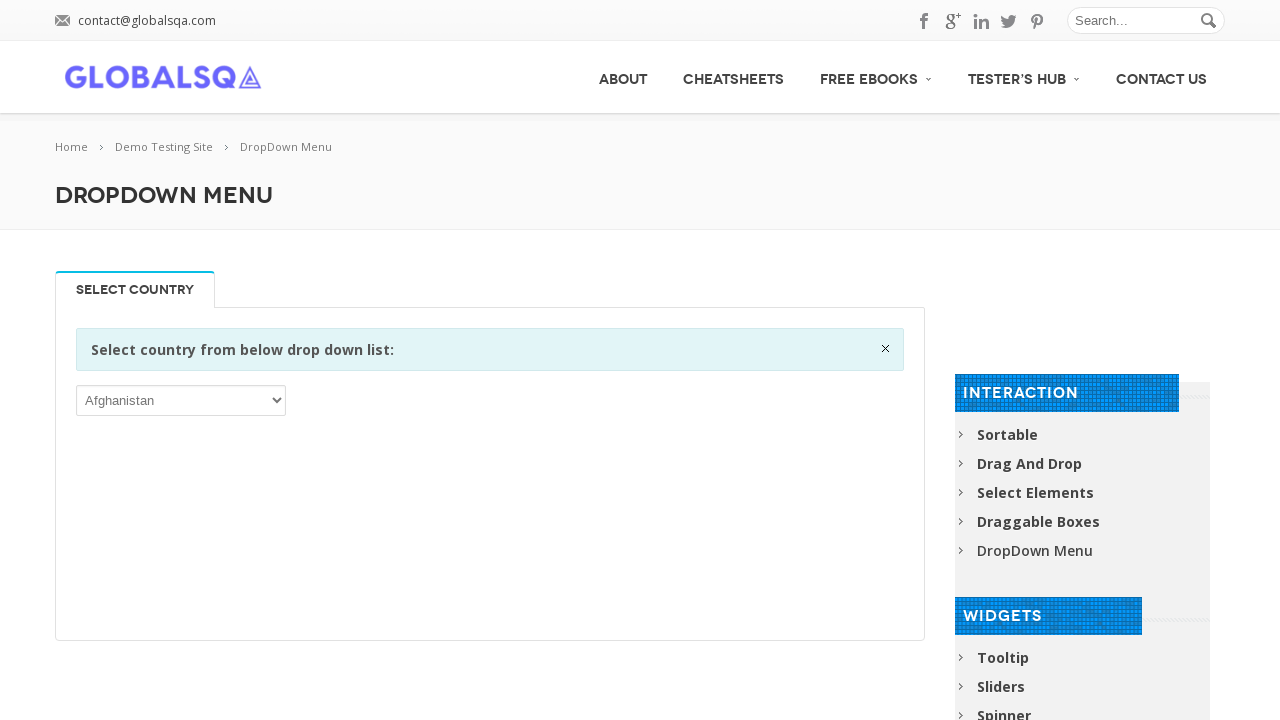

Printed anchor tag text: linkedin
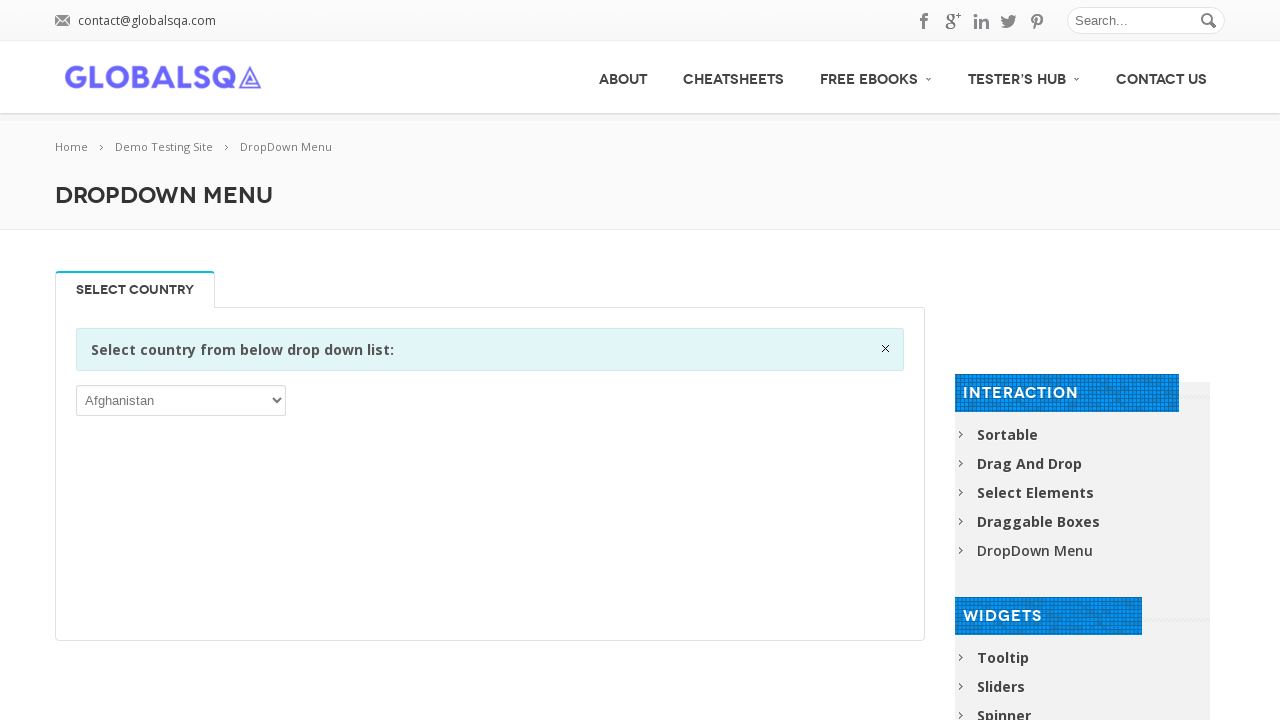

Printed anchor tag text: google
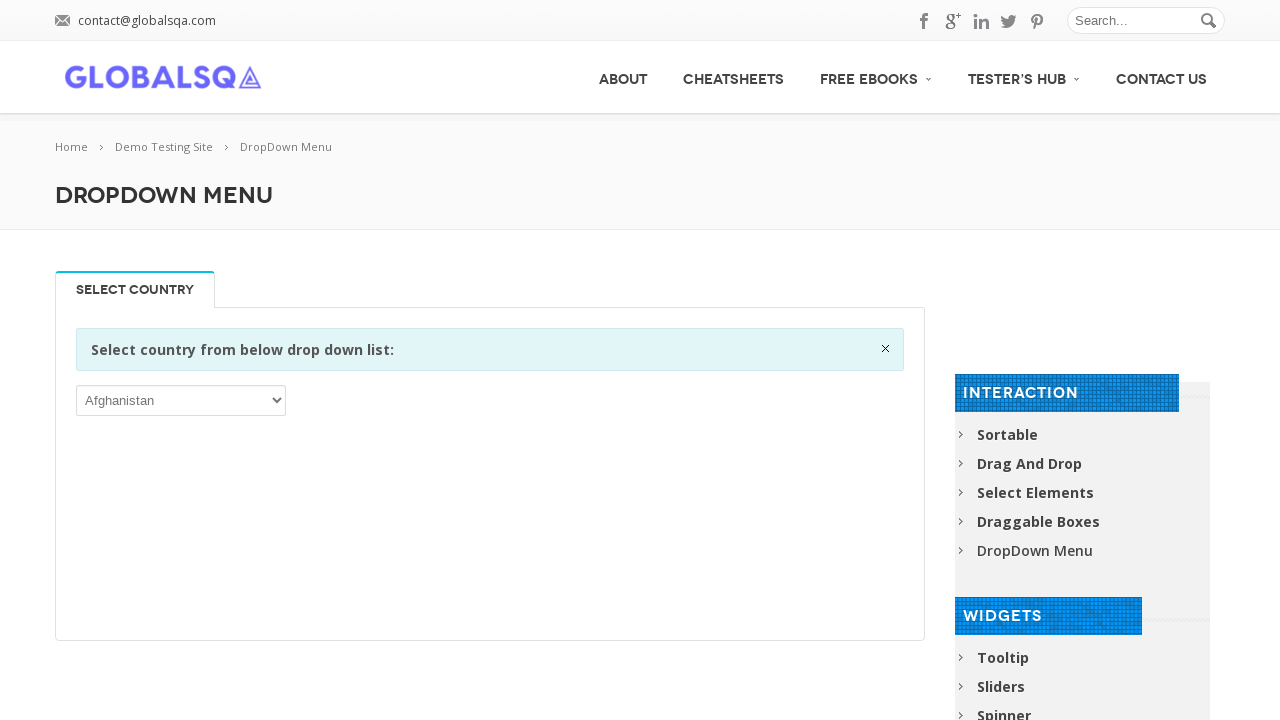

Printed anchor tag text: facebook
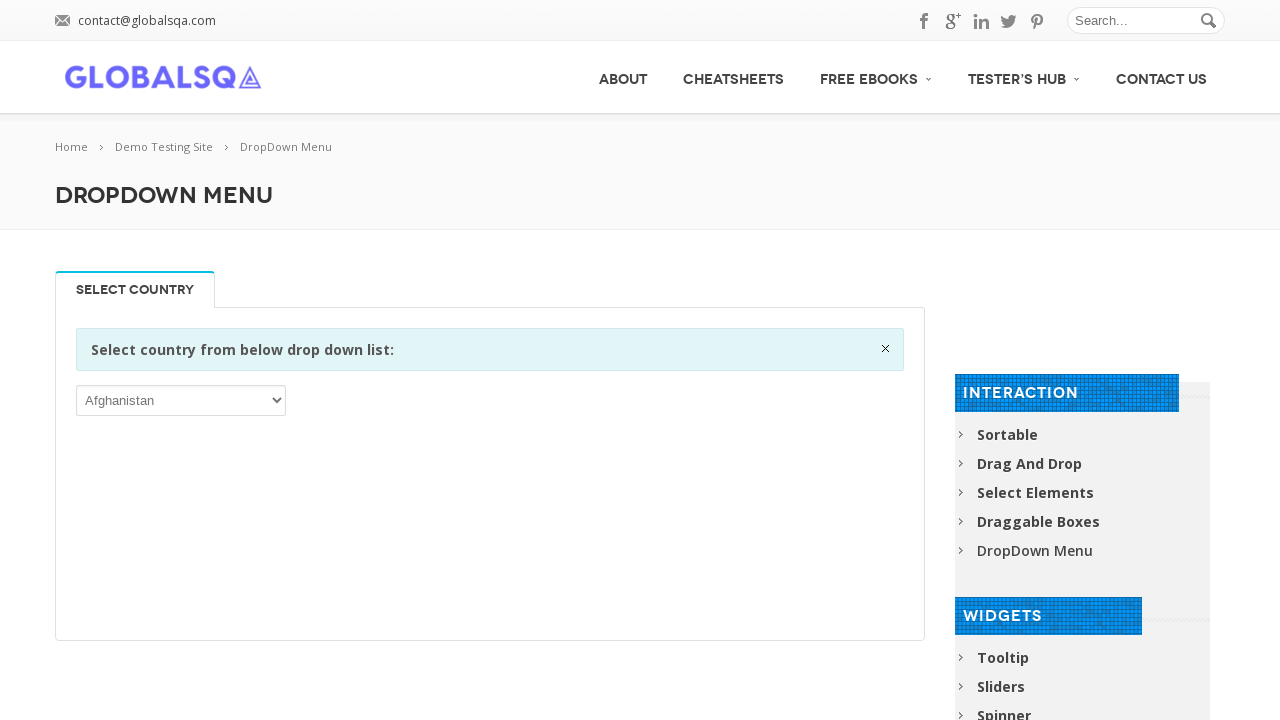

Printed anchor tag text:  GlobalSQA
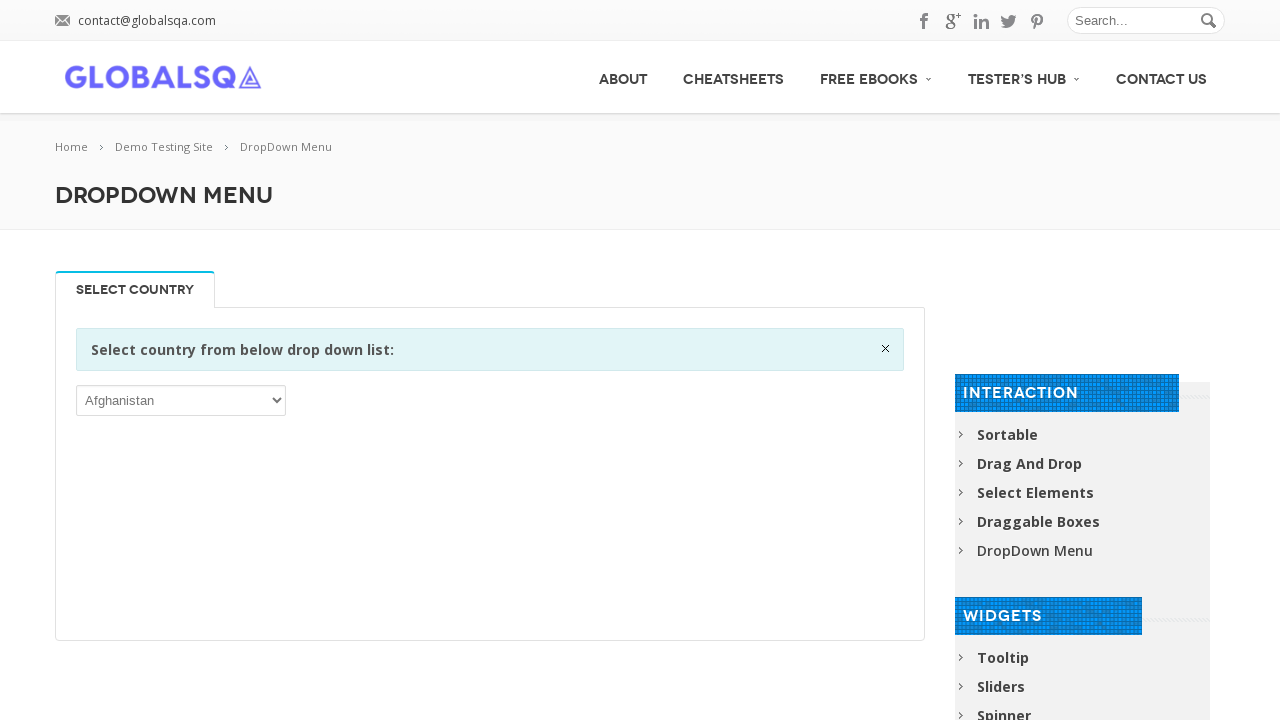

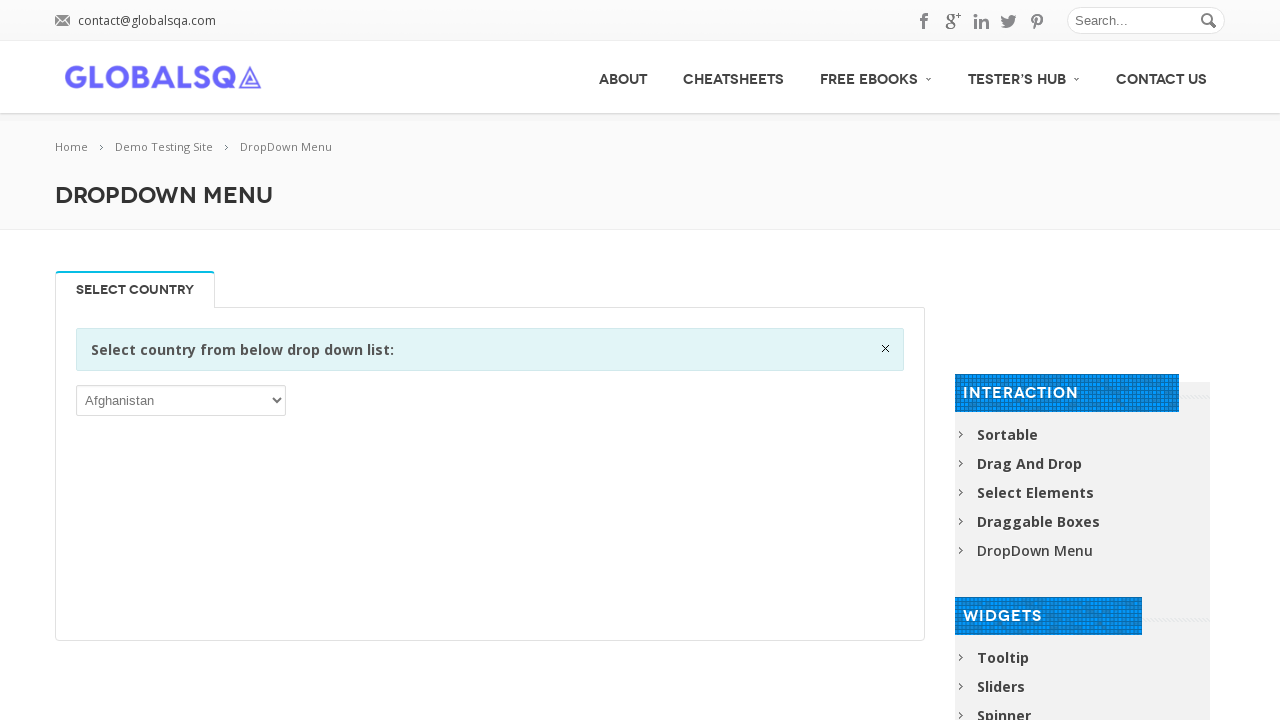